Tests a large form by filling all input fields with a random word and clicking the submit button

Starting URL: http://suninjuly.github.io/huge_form.html

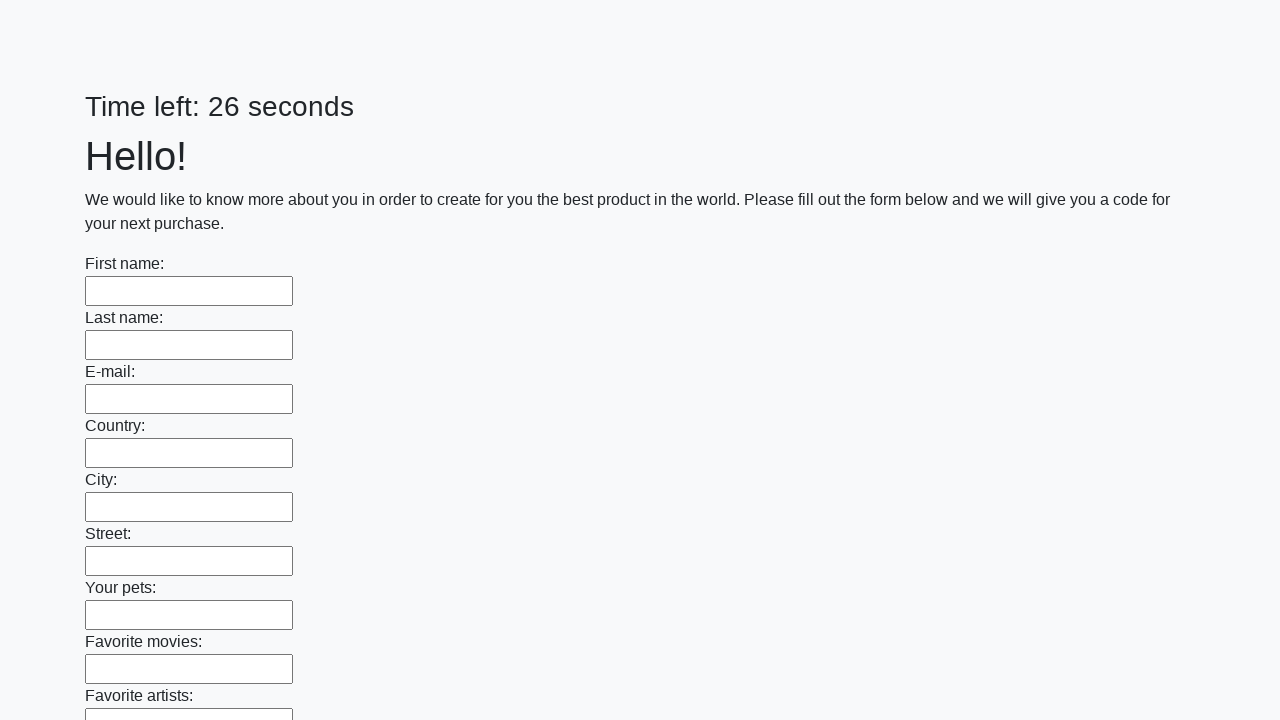

Generated random word 'adventure' for form filling
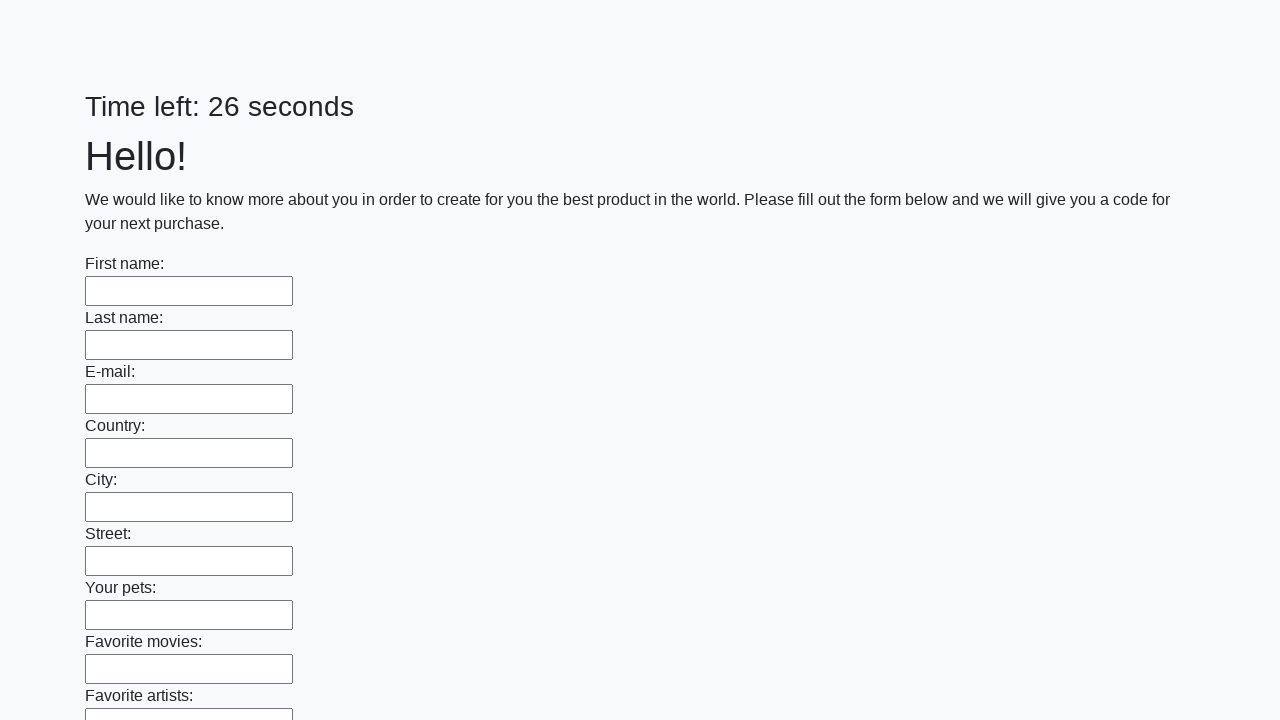

Located all input fields on the huge form
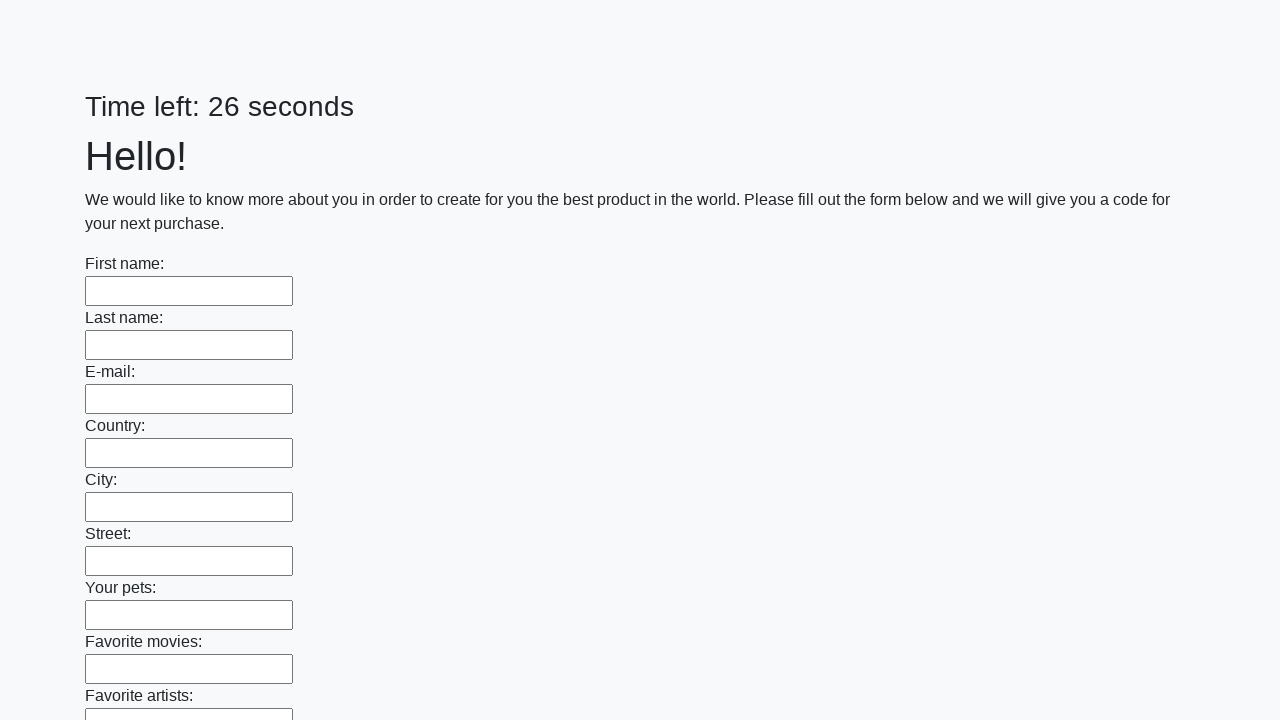

Filled input field with 'adventure' on input >> nth=0
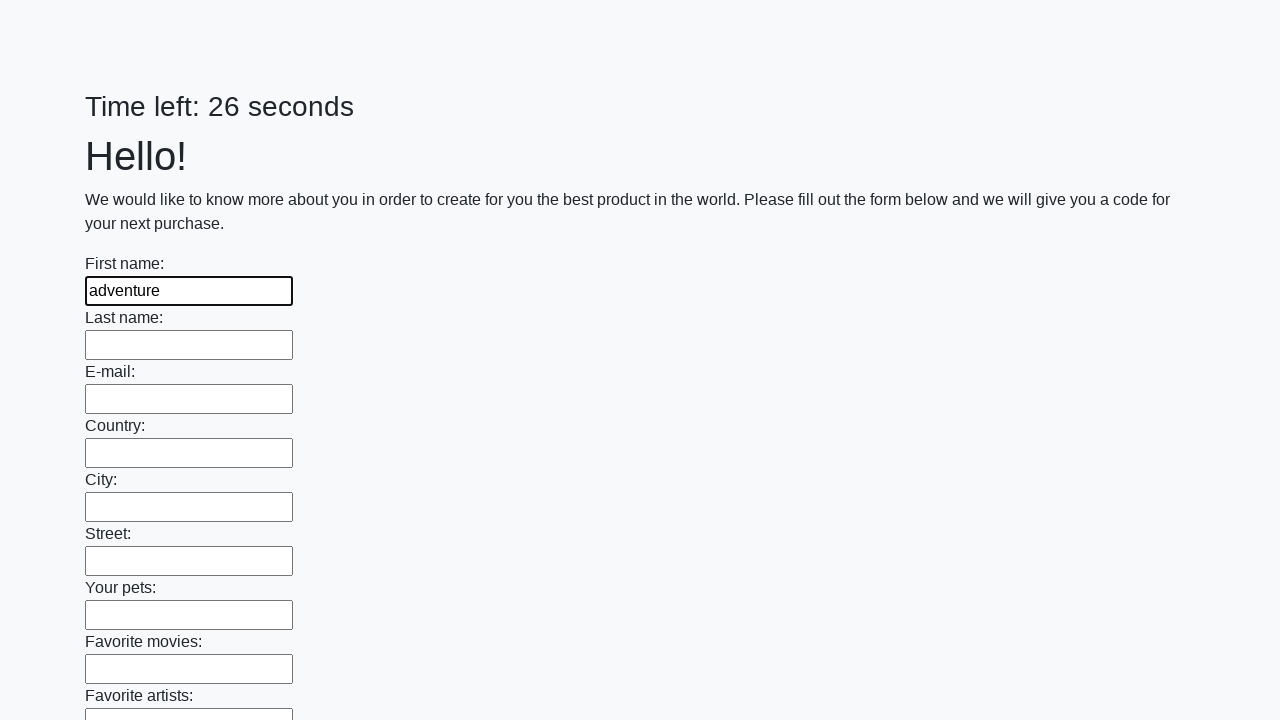

Filled input field with 'adventure' on input >> nth=1
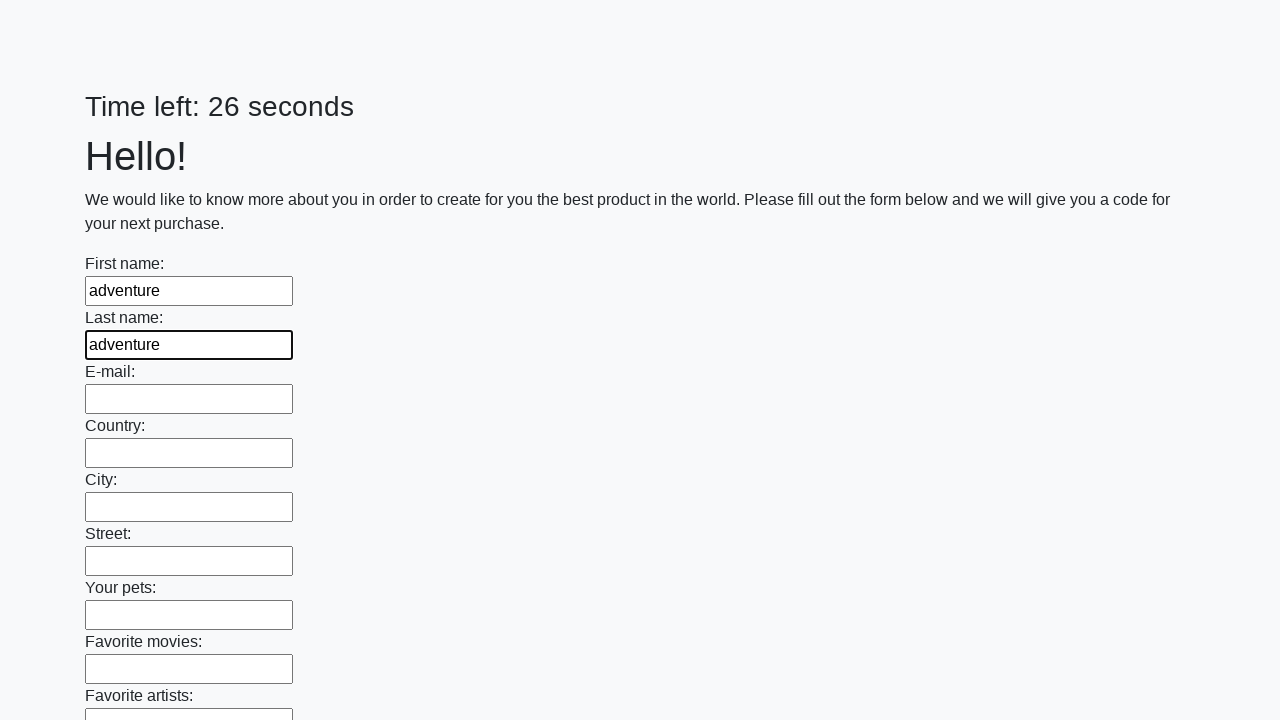

Filled input field with 'adventure' on input >> nth=2
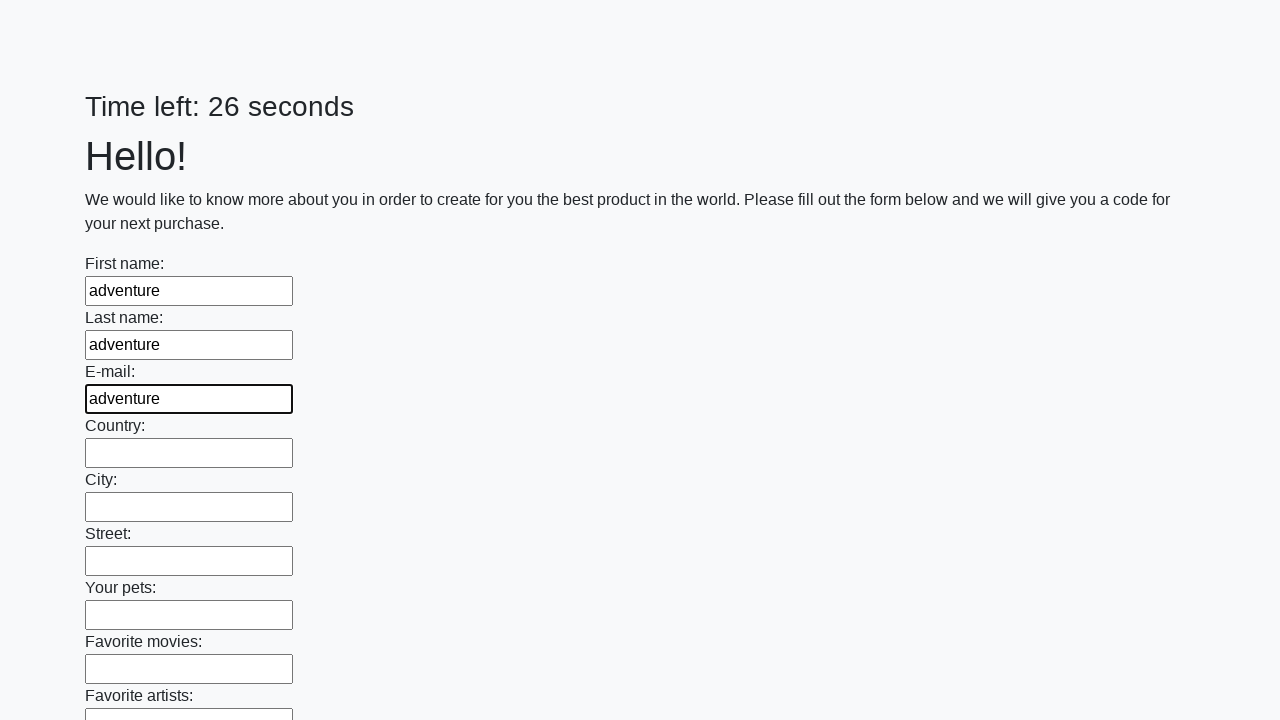

Filled input field with 'adventure' on input >> nth=3
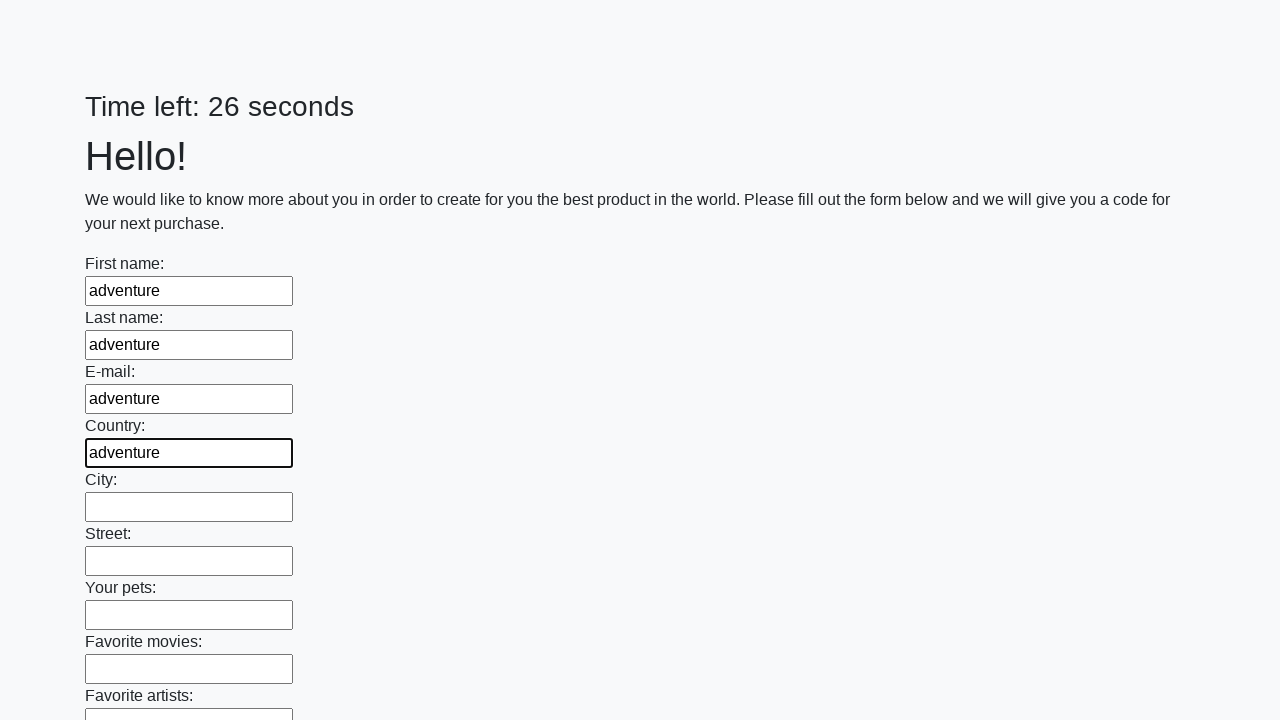

Filled input field with 'adventure' on input >> nth=4
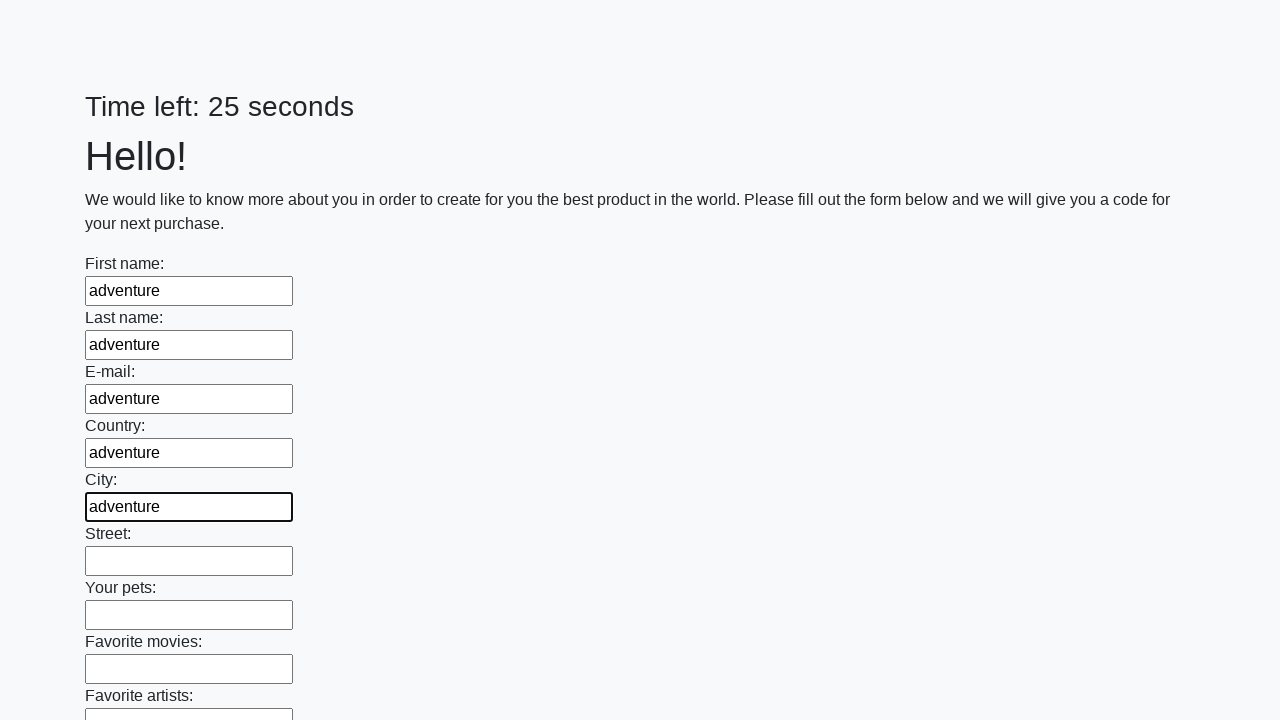

Filled input field with 'adventure' on input >> nth=5
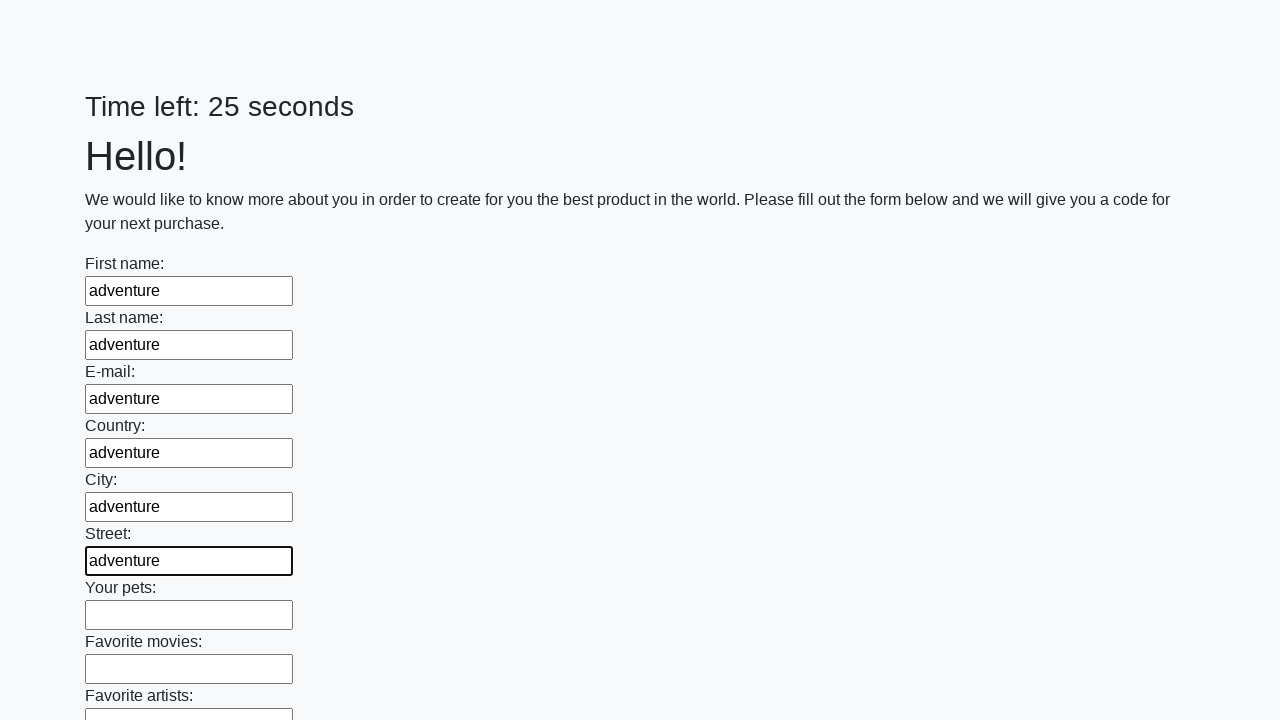

Filled input field with 'adventure' on input >> nth=6
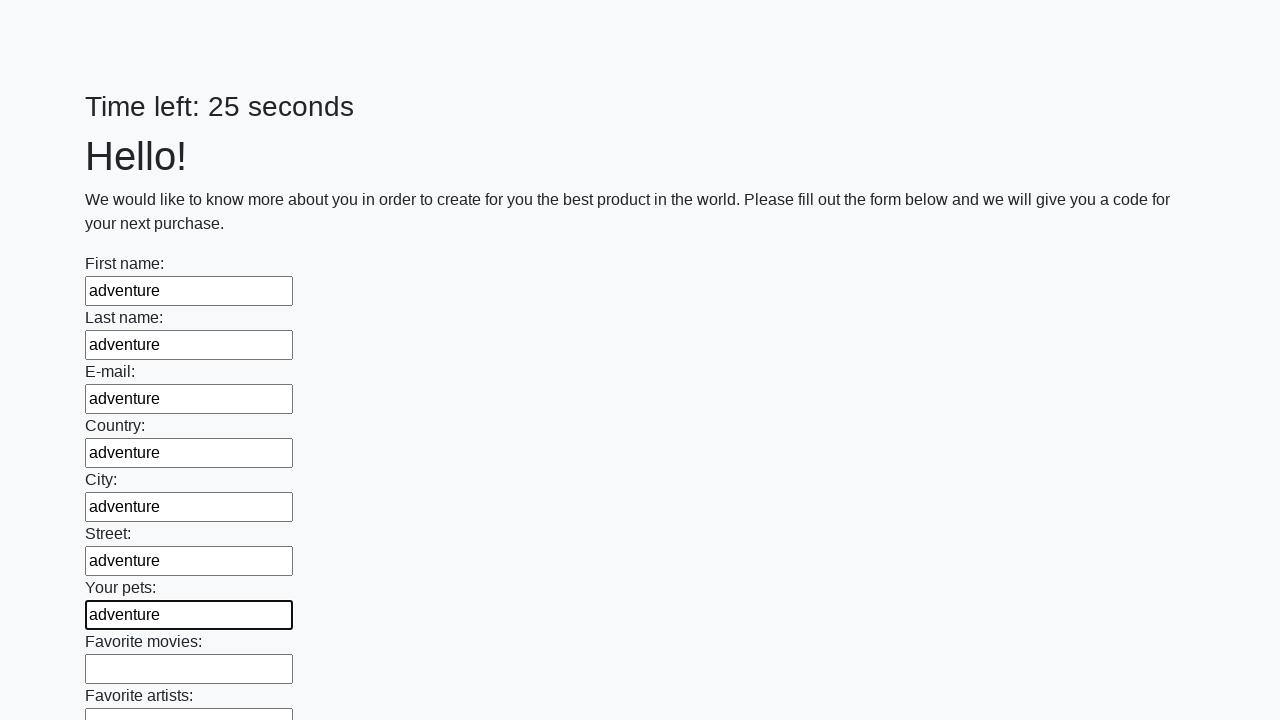

Filled input field with 'adventure' on input >> nth=7
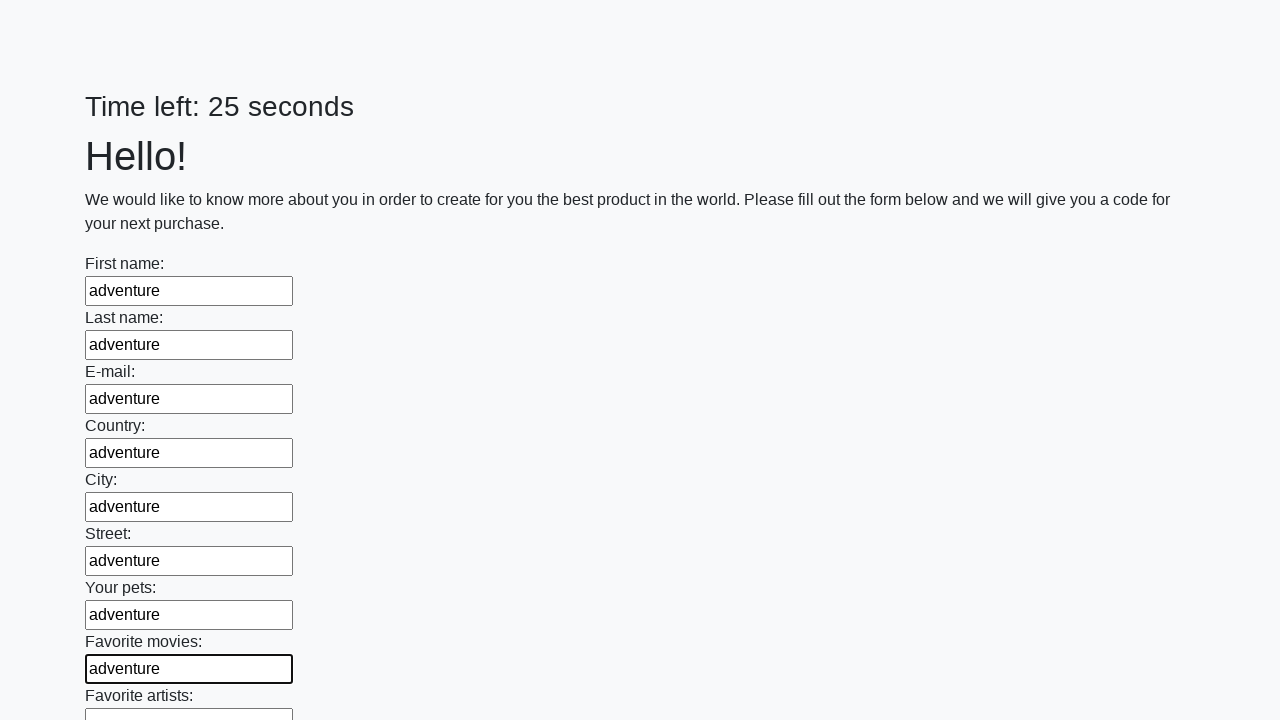

Filled input field with 'adventure' on input >> nth=8
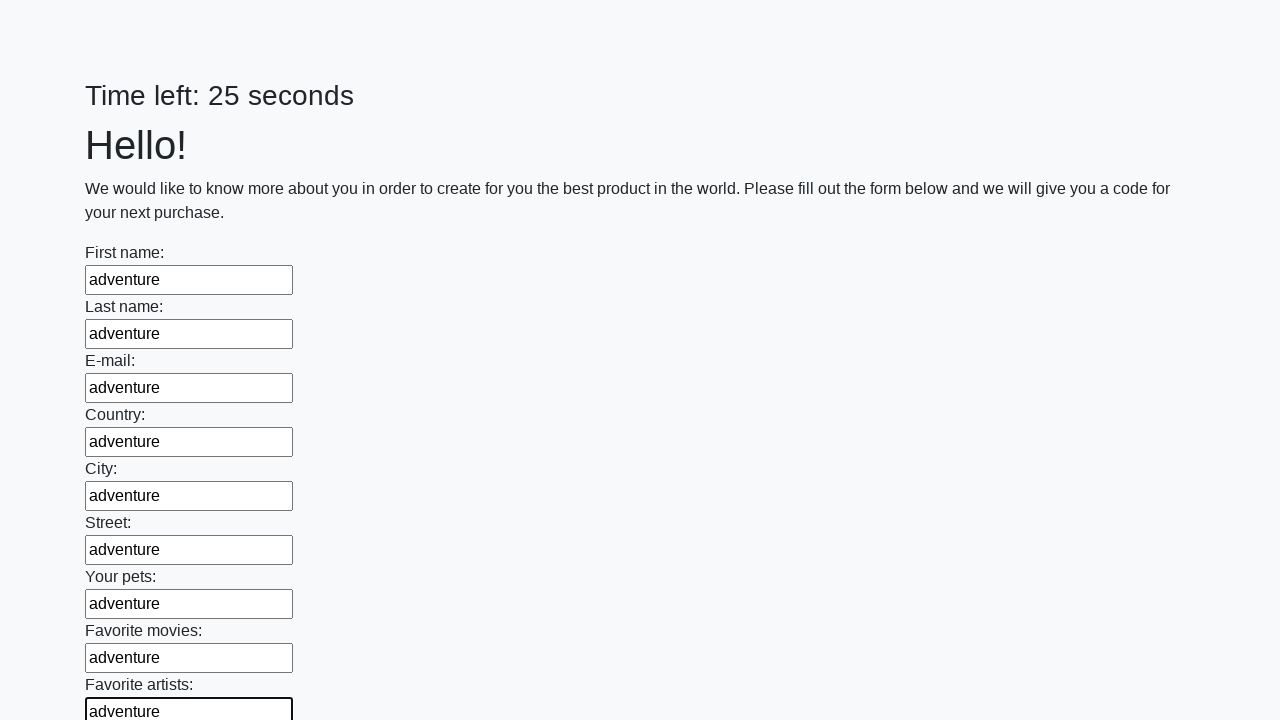

Filled input field with 'adventure' on input >> nth=9
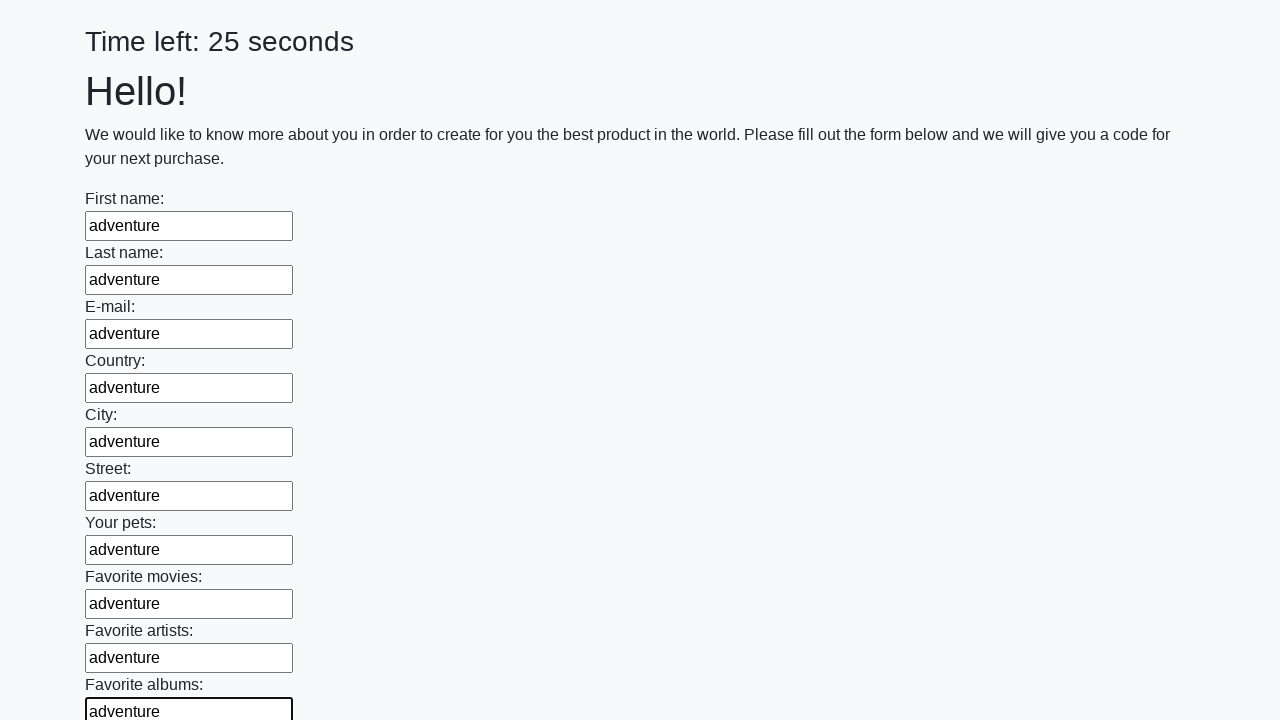

Filled input field with 'adventure' on input >> nth=10
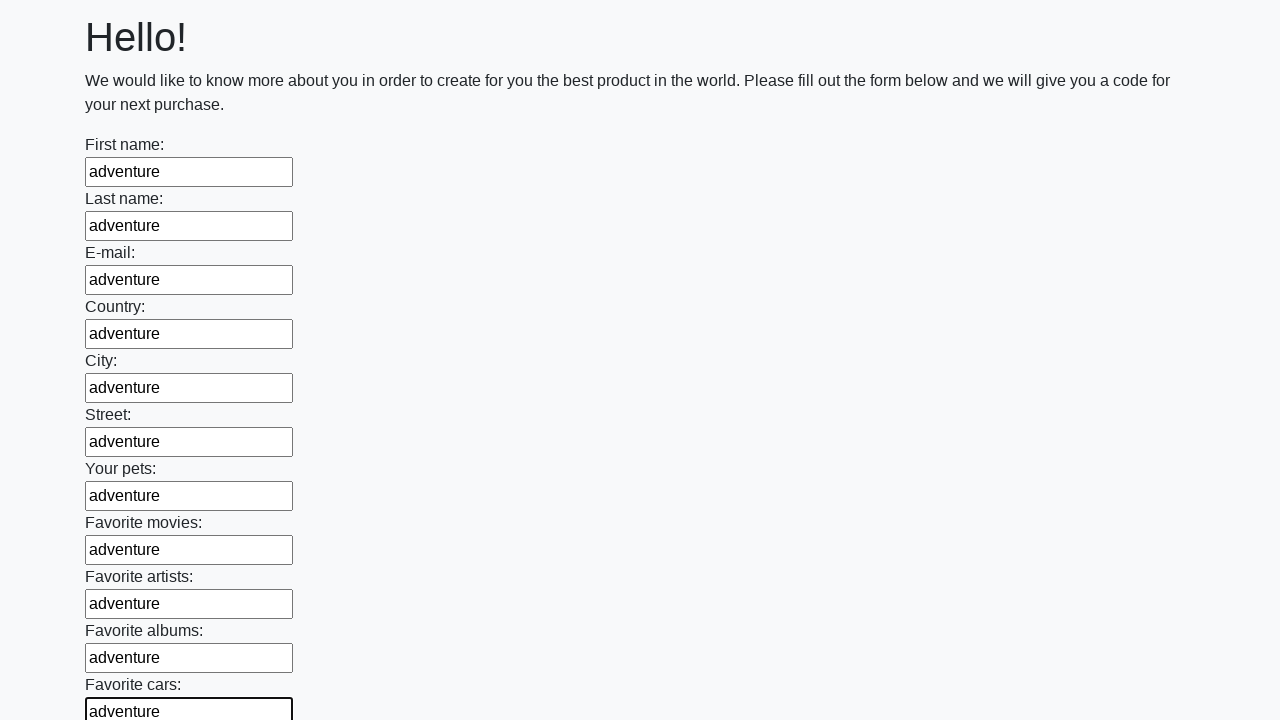

Filled input field with 'adventure' on input >> nth=11
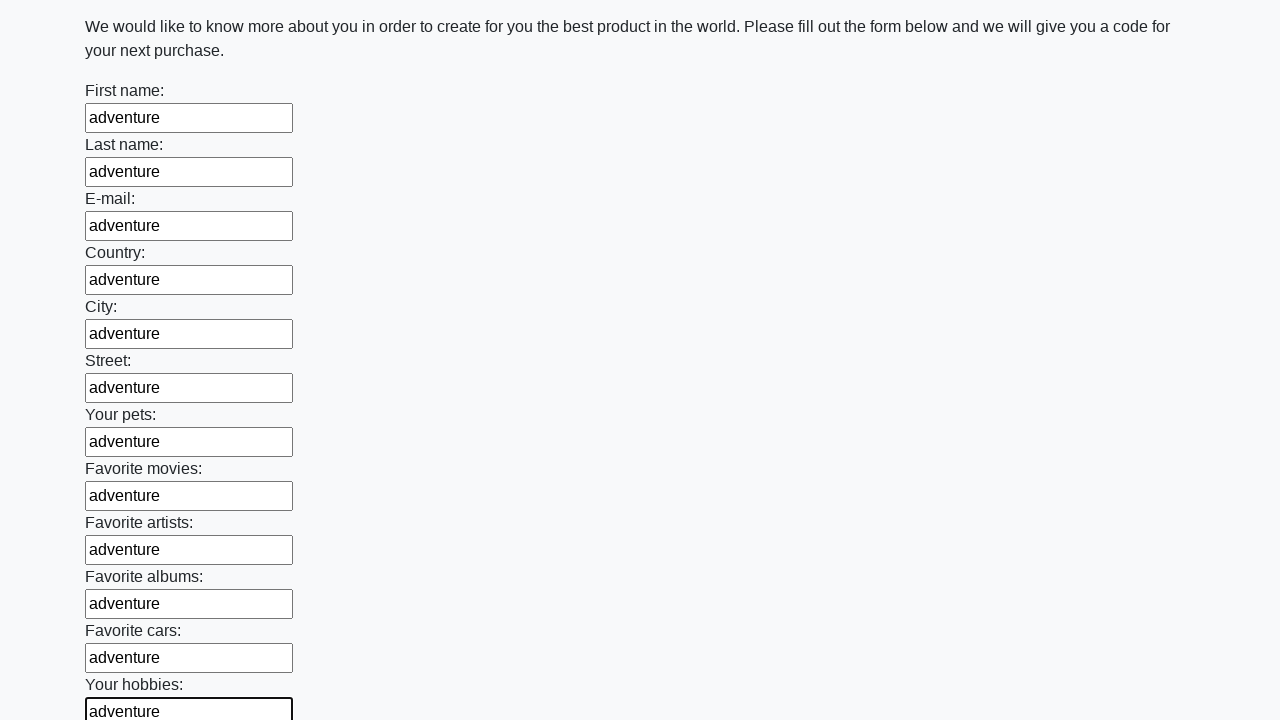

Filled input field with 'adventure' on input >> nth=12
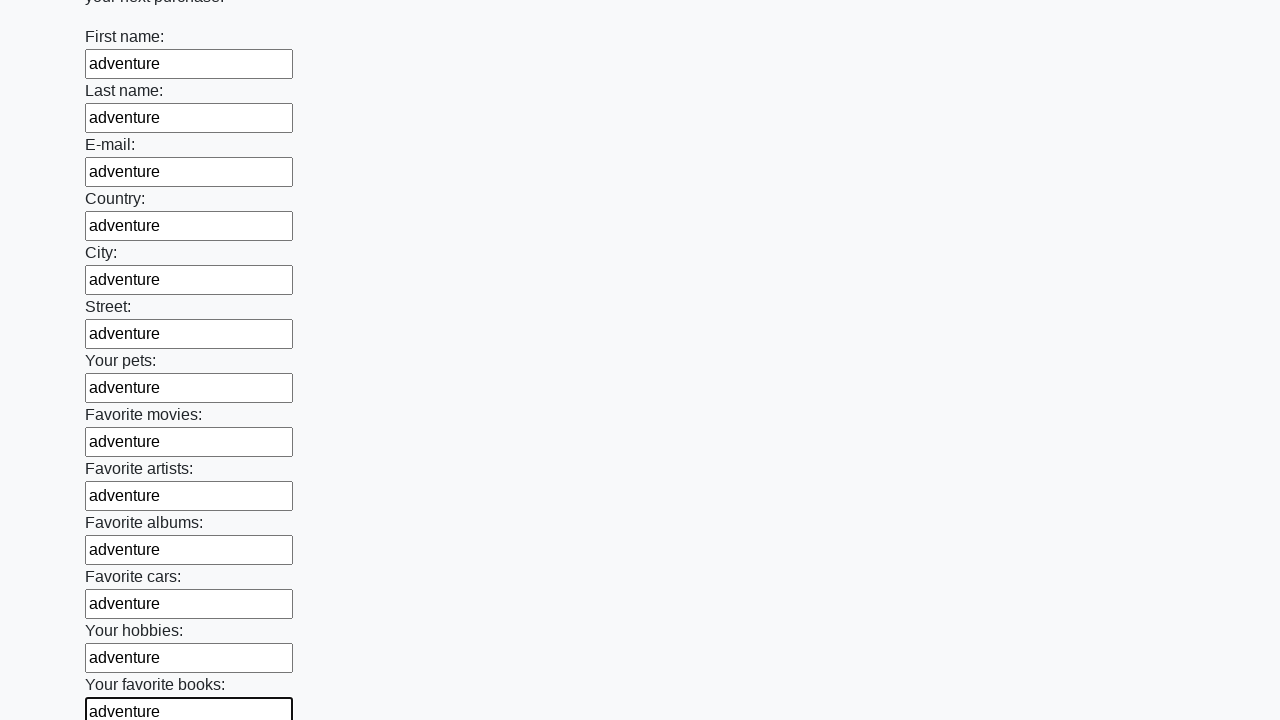

Filled input field with 'adventure' on input >> nth=13
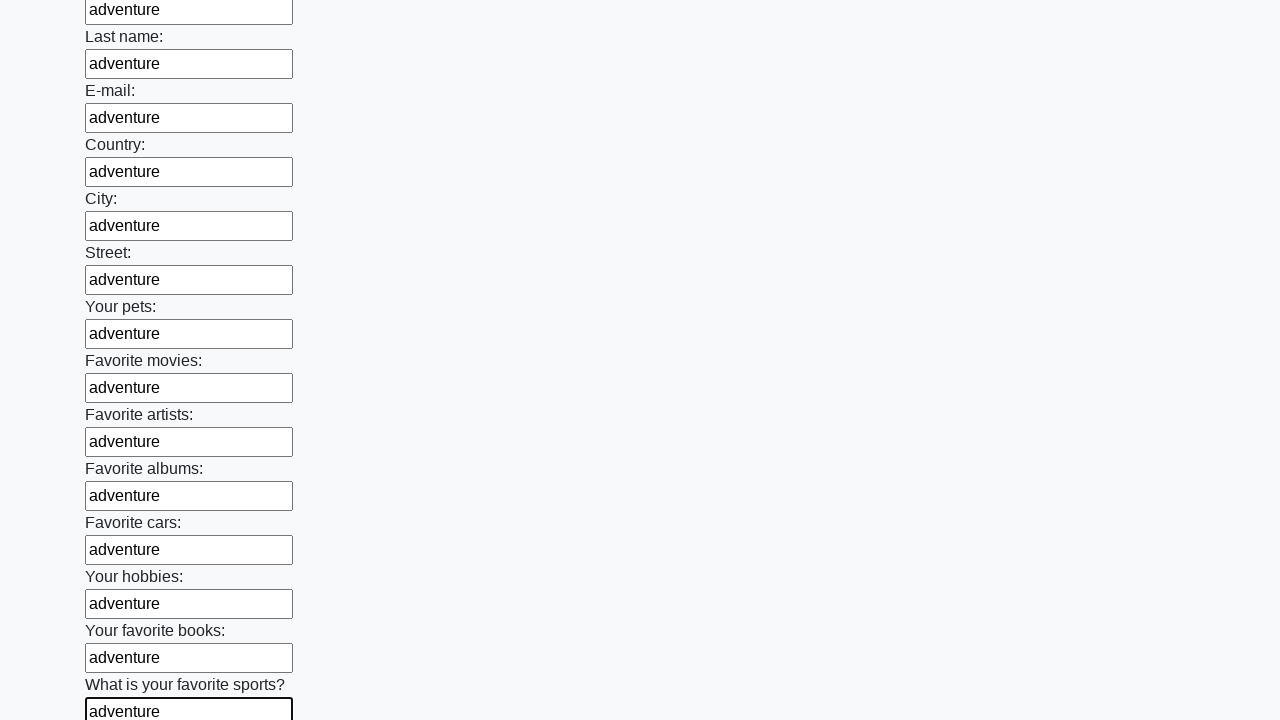

Filled input field with 'adventure' on input >> nth=14
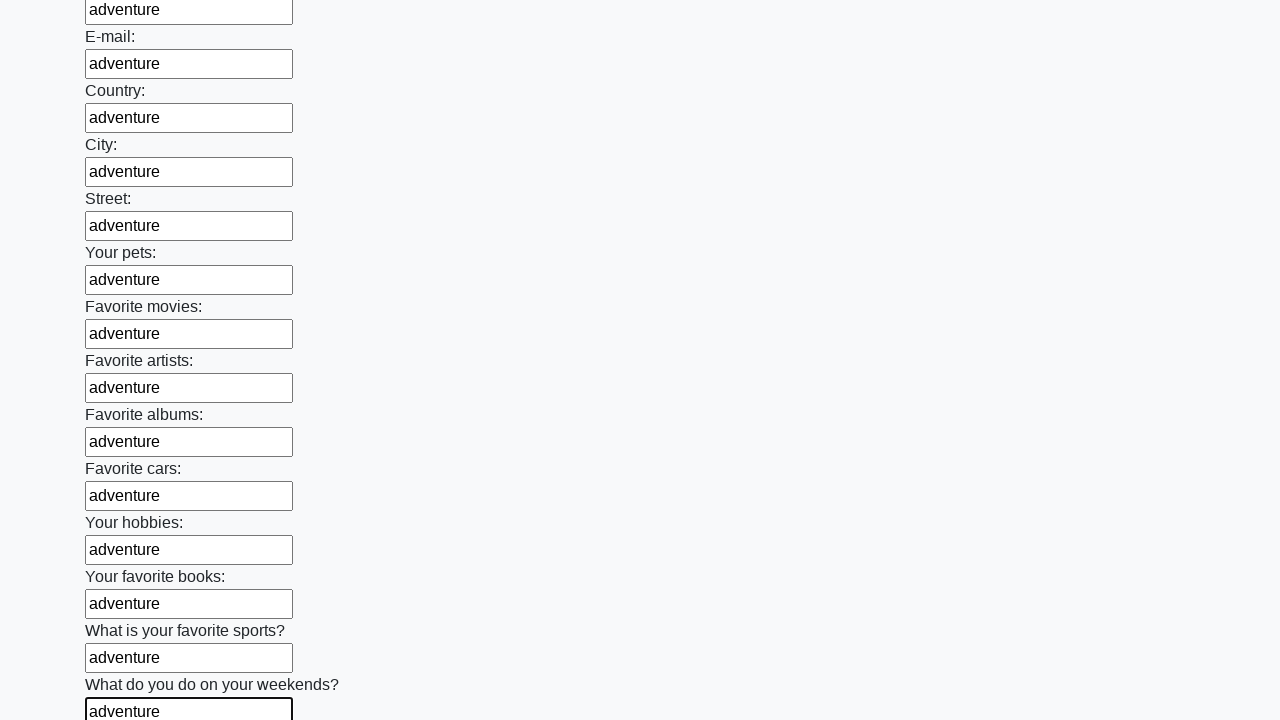

Filled input field with 'adventure' on input >> nth=15
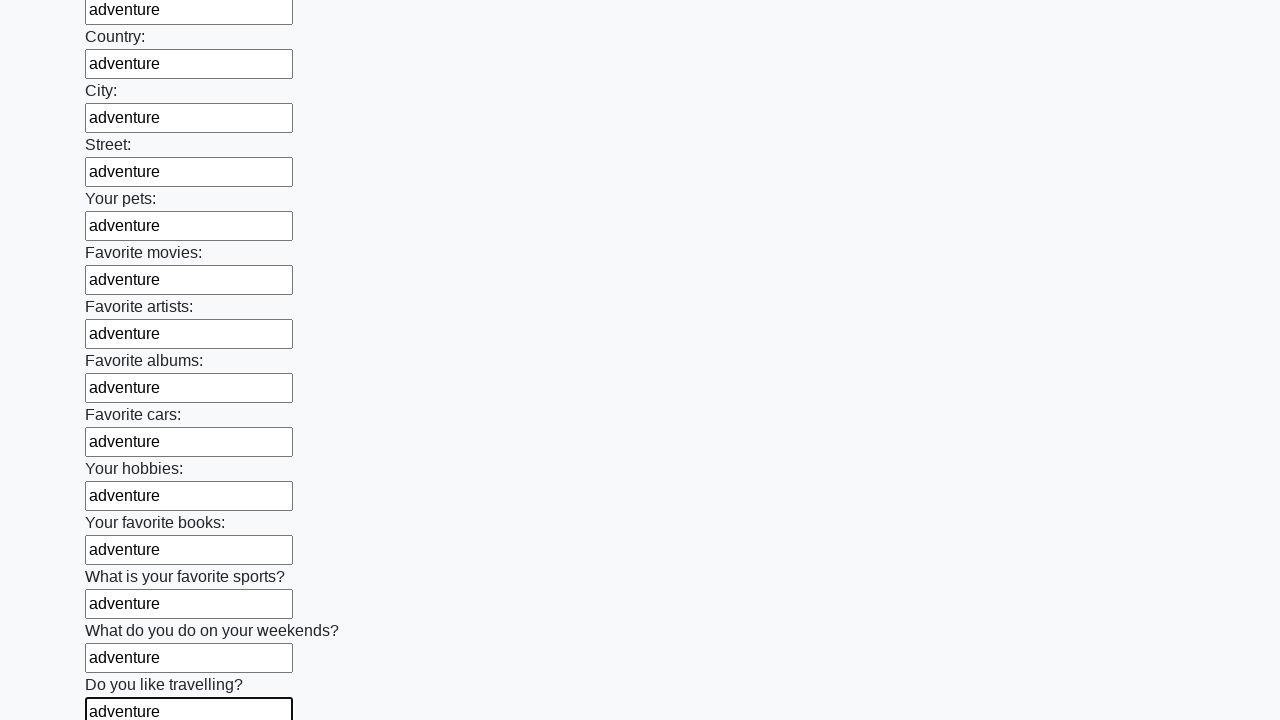

Filled input field with 'adventure' on input >> nth=16
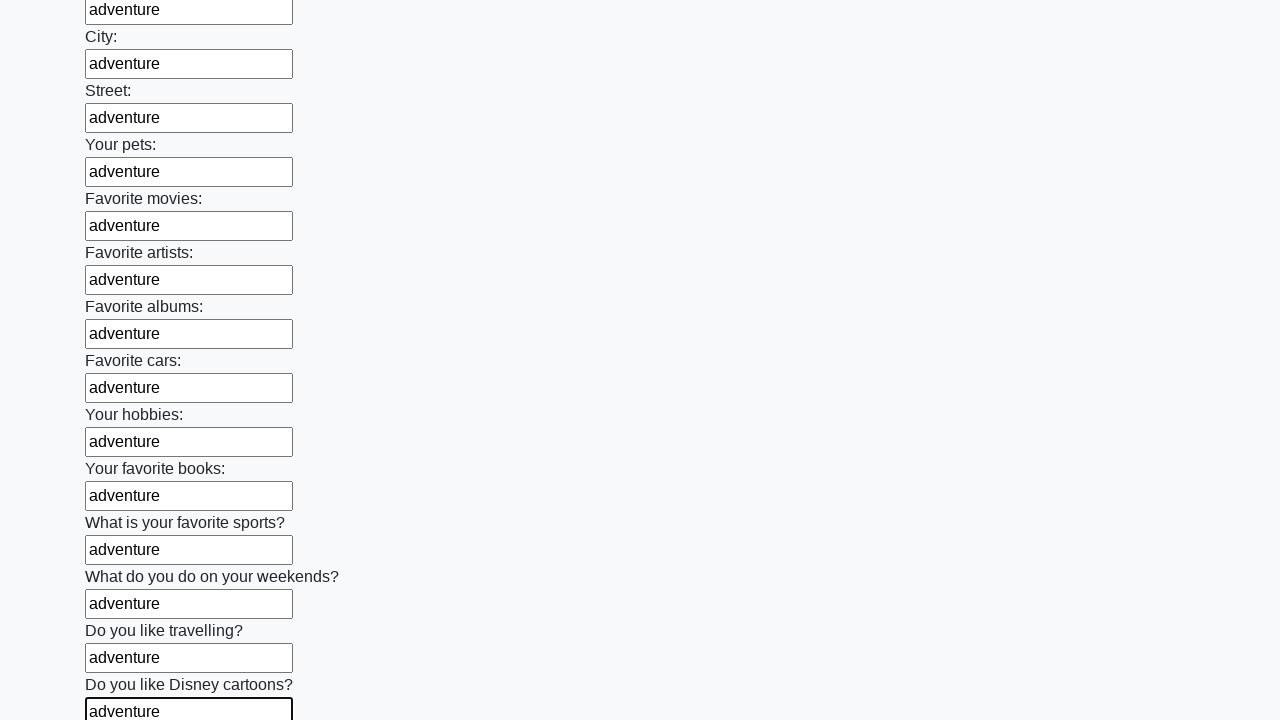

Filled input field with 'adventure' on input >> nth=17
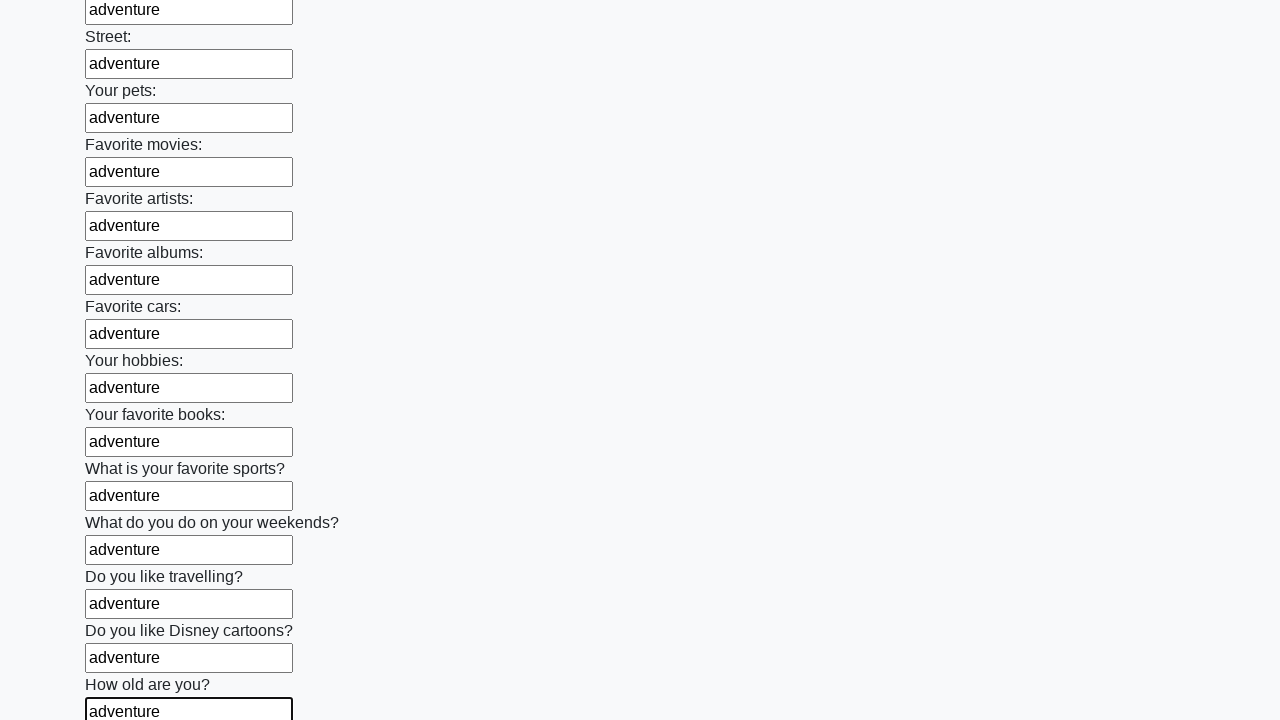

Filled input field with 'adventure' on input >> nth=18
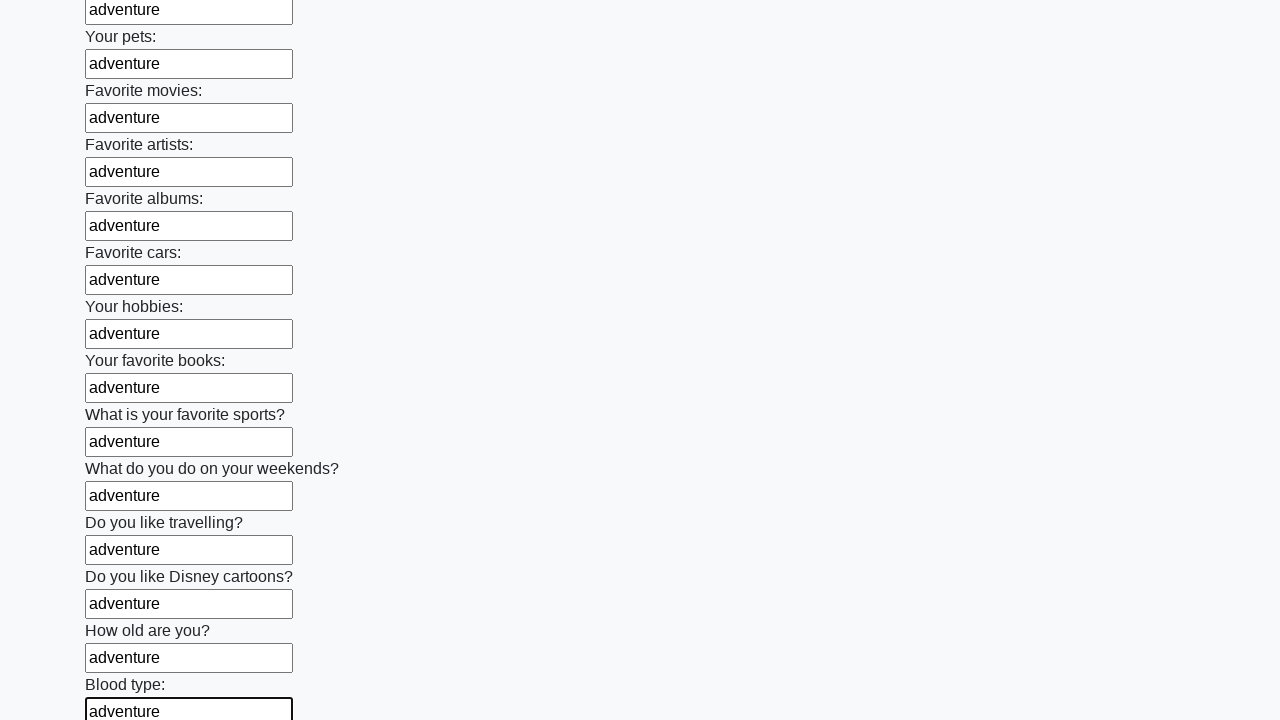

Filled input field with 'adventure' on input >> nth=19
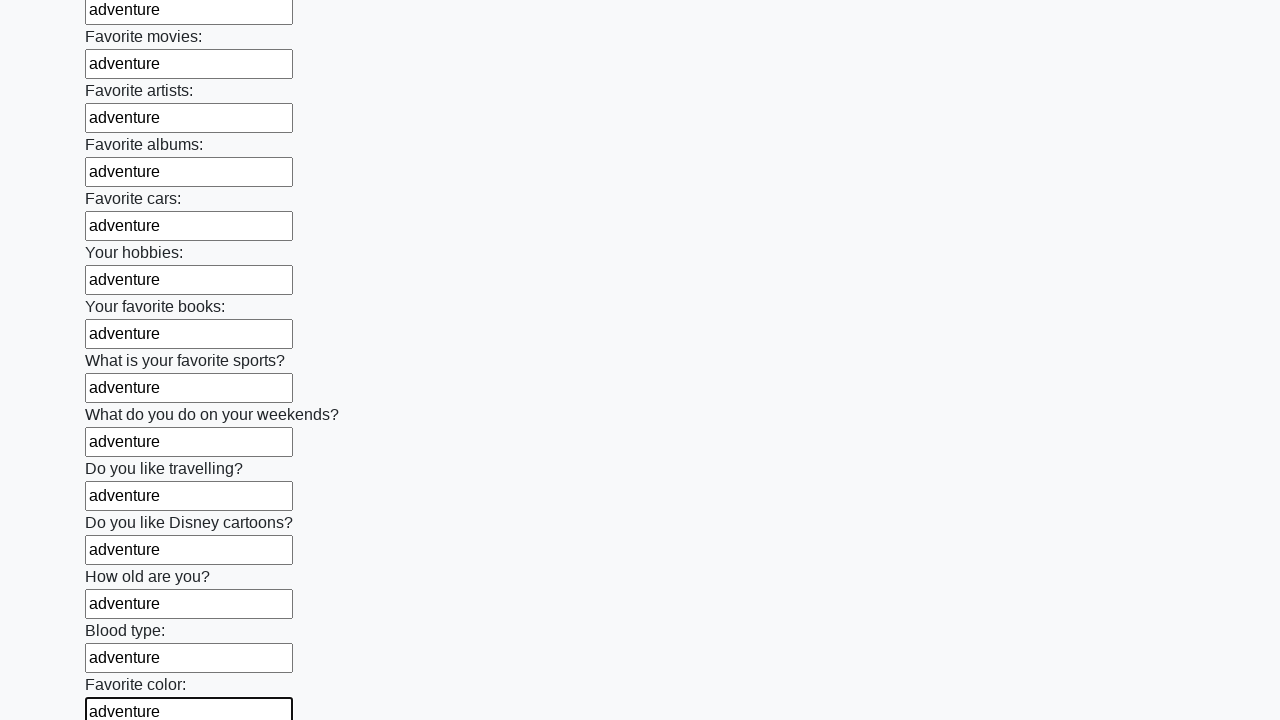

Filled input field with 'adventure' on input >> nth=20
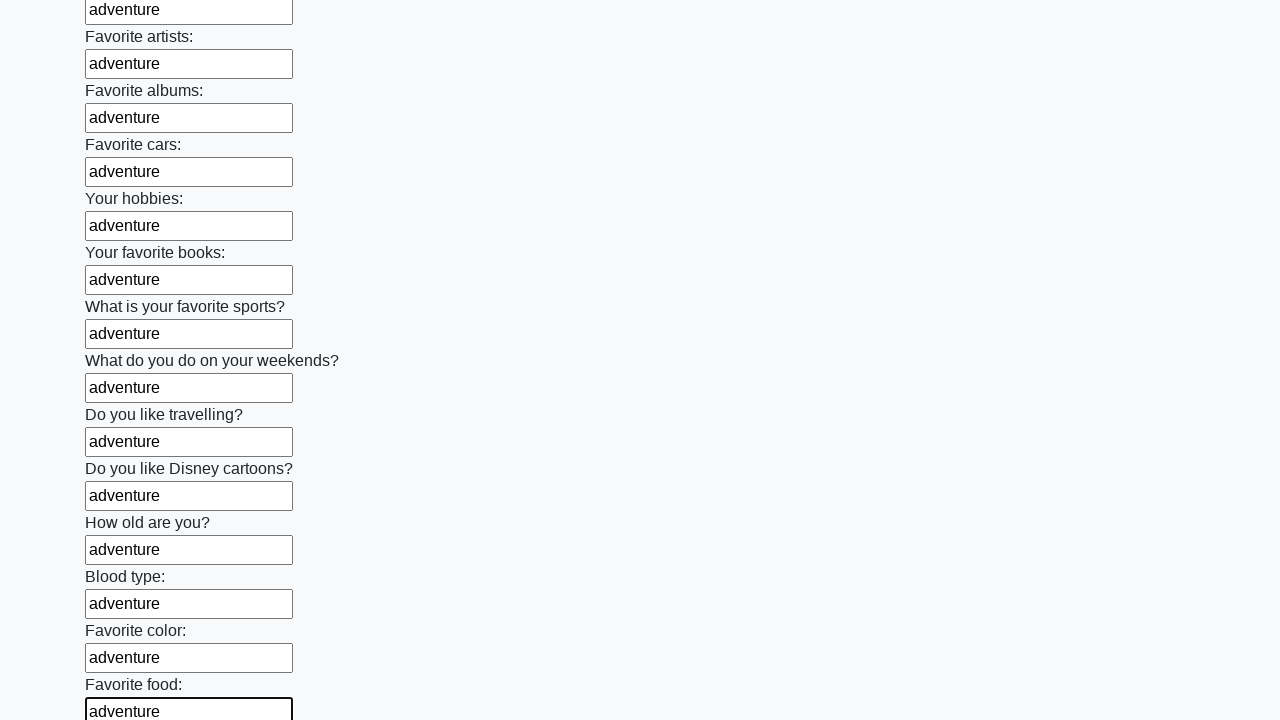

Filled input field with 'adventure' on input >> nth=21
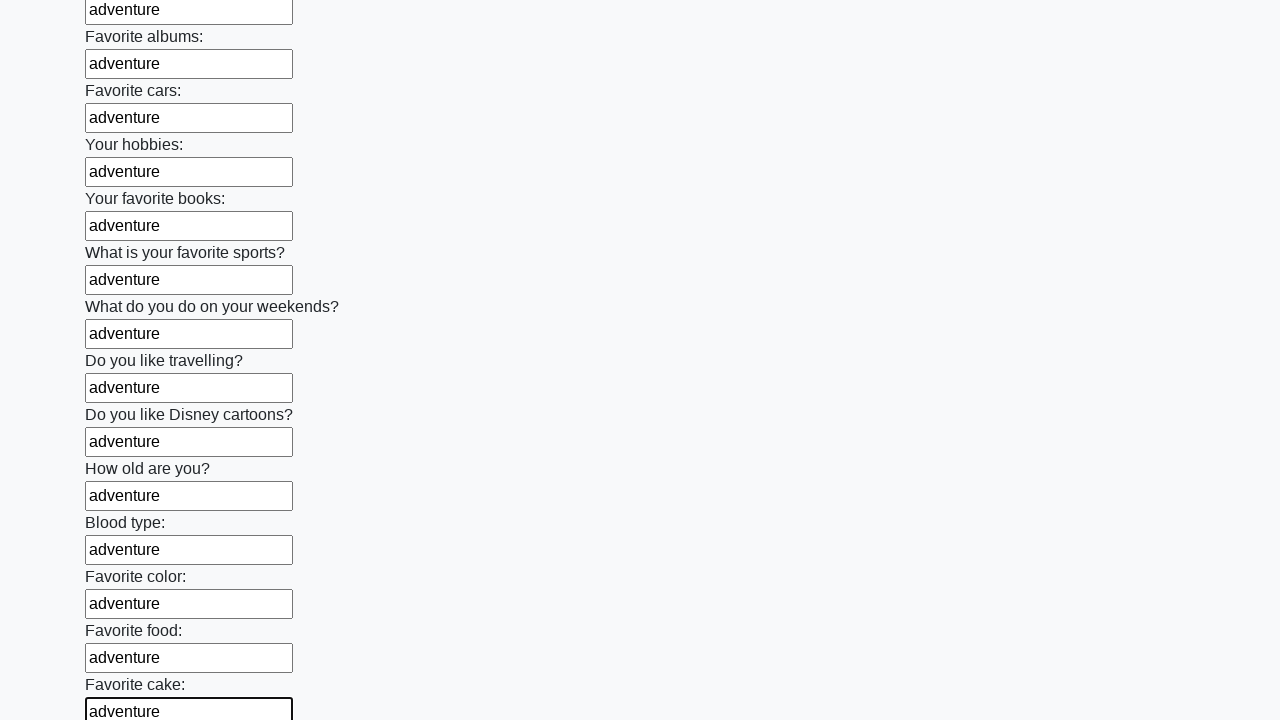

Filled input field with 'adventure' on input >> nth=22
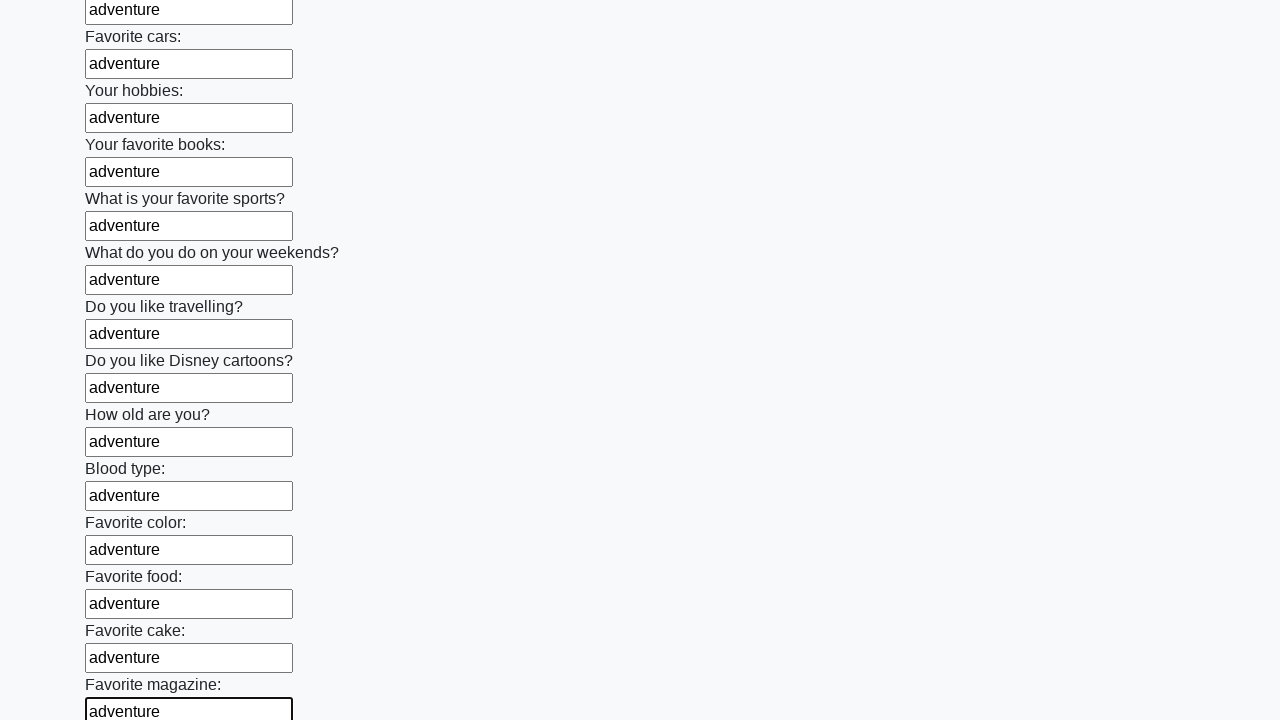

Filled input field with 'adventure' on input >> nth=23
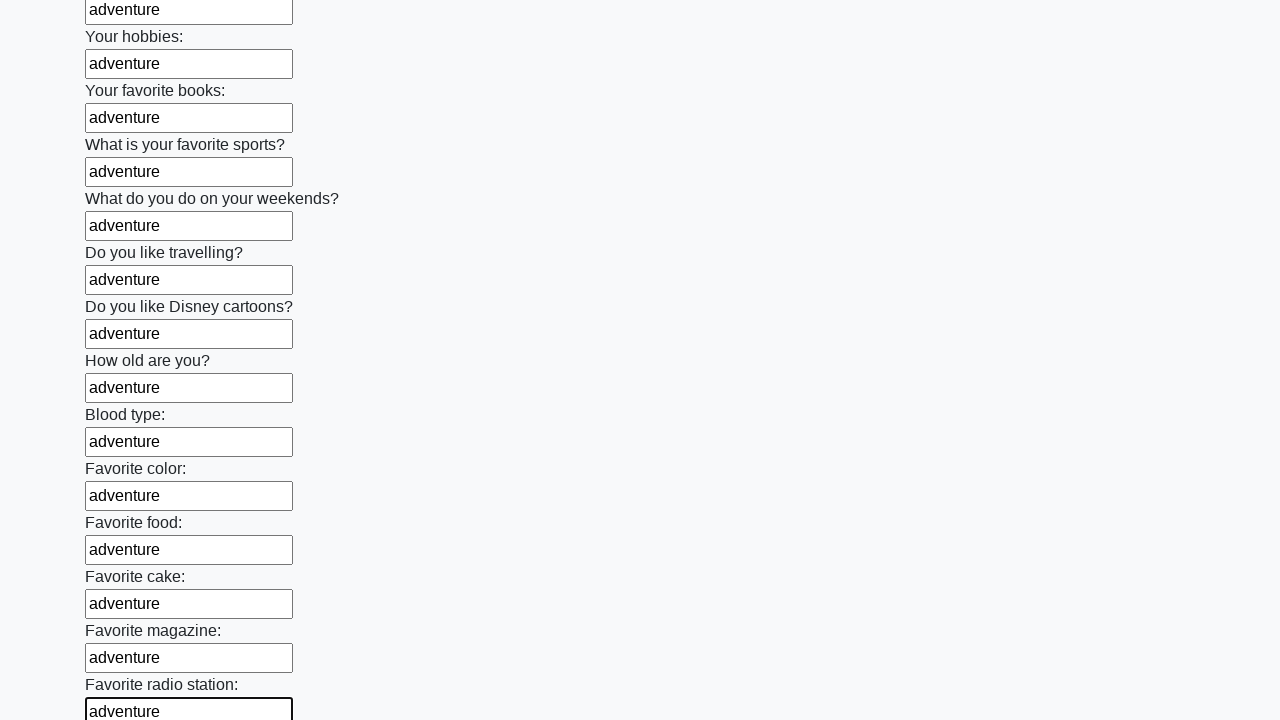

Filled input field with 'adventure' on input >> nth=24
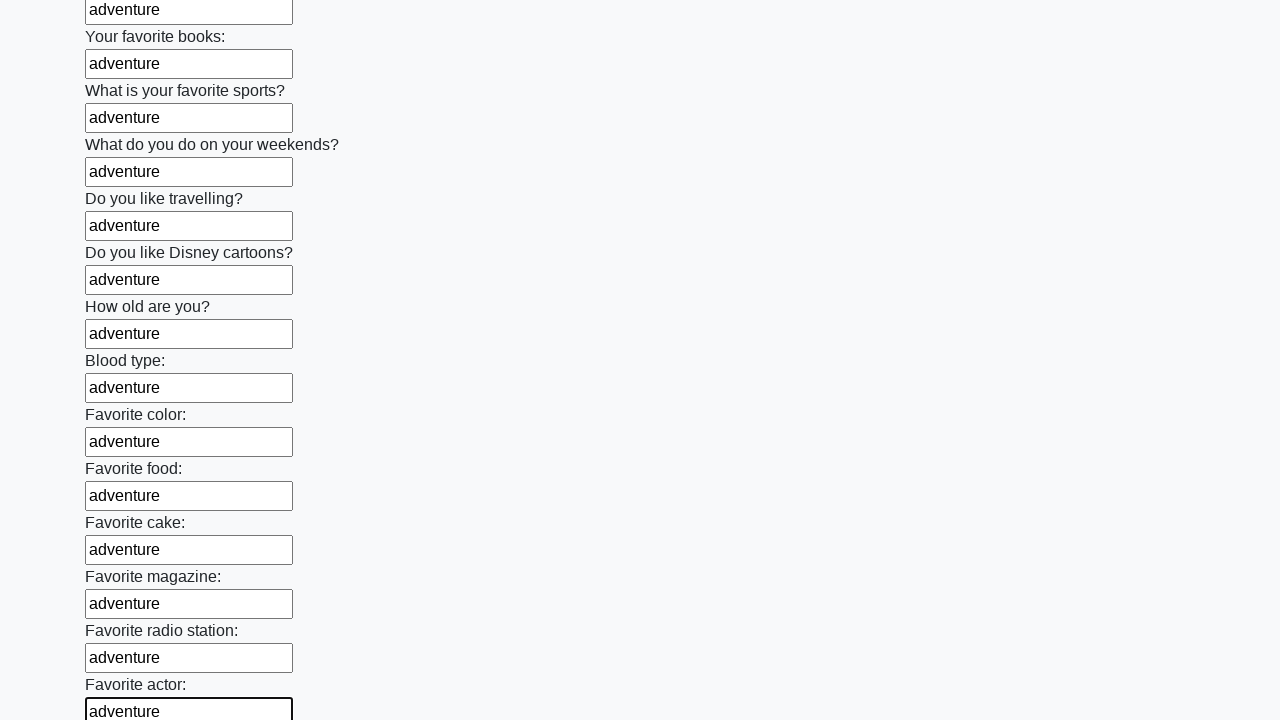

Filled input field with 'adventure' on input >> nth=25
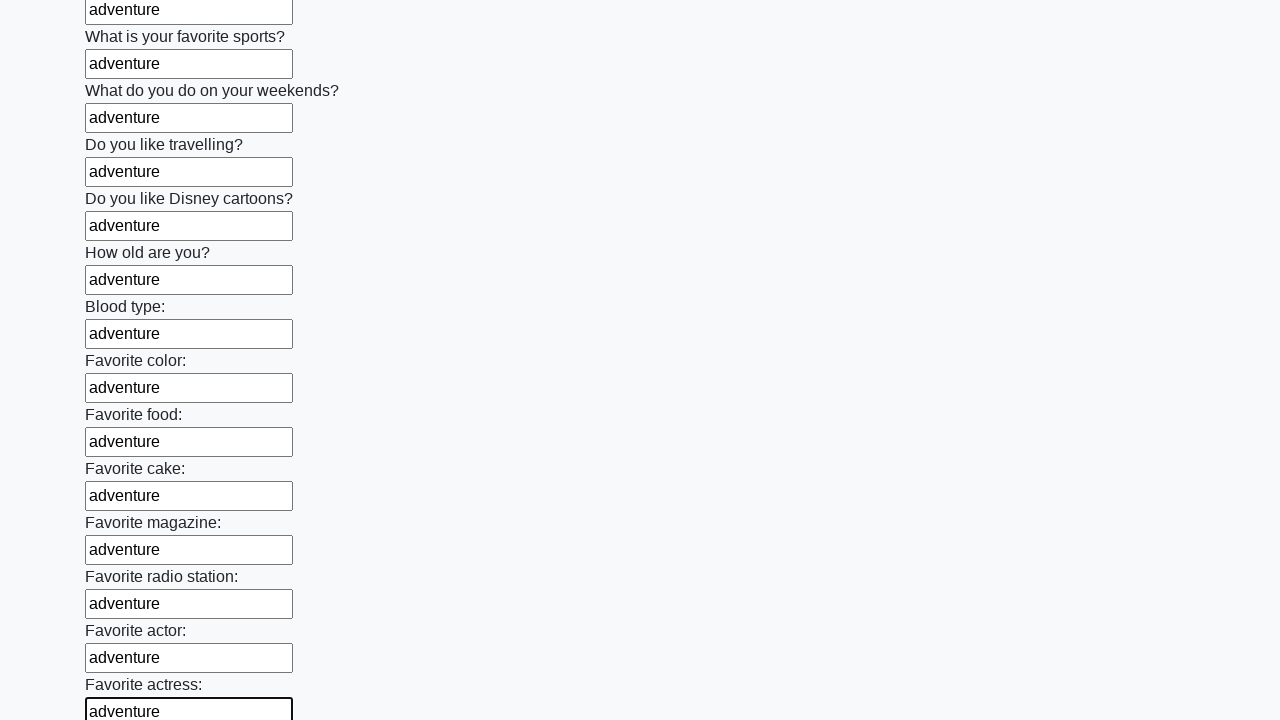

Filled input field with 'adventure' on input >> nth=26
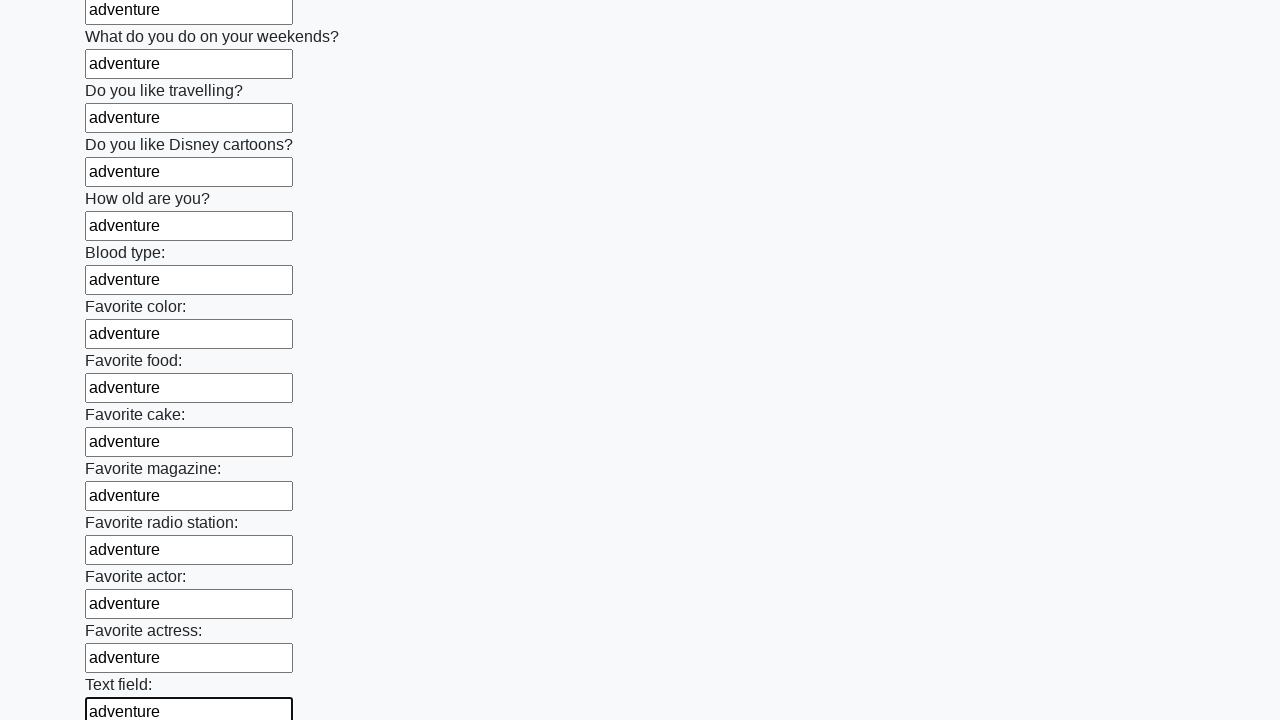

Filled input field with 'adventure' on input >> nth=27
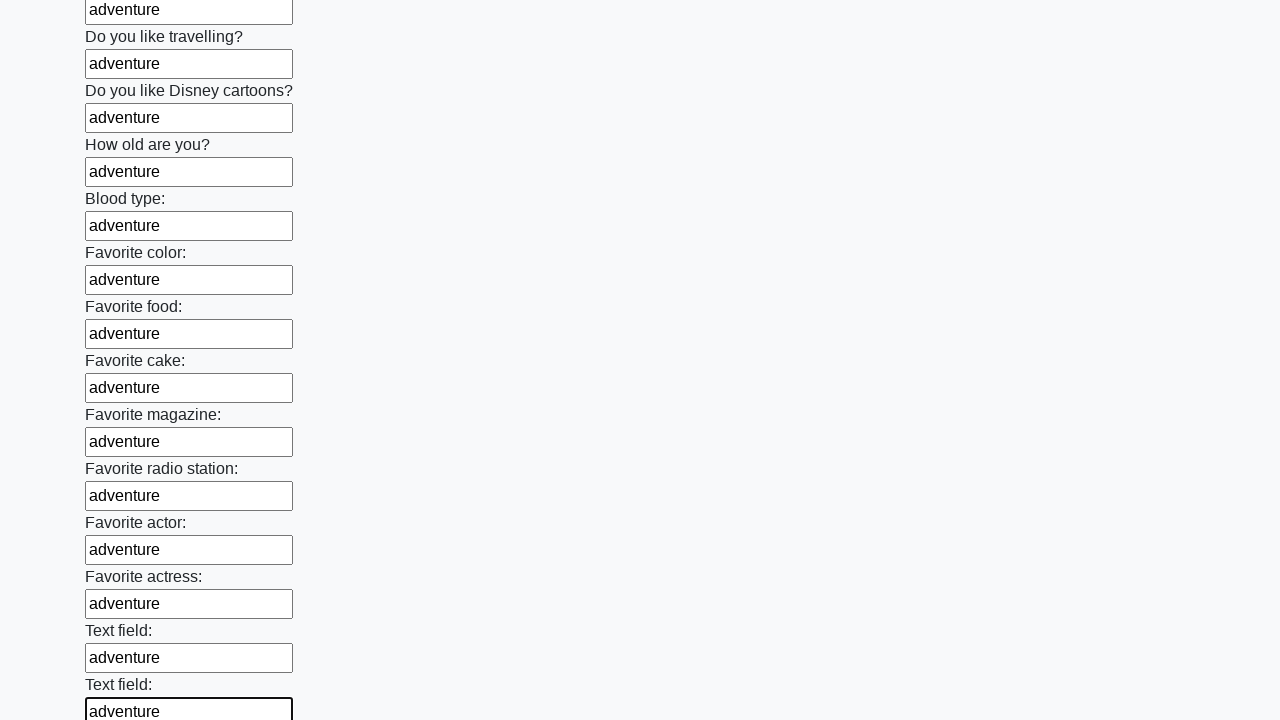

Filled input field with 'adventure' on input >> nth=28
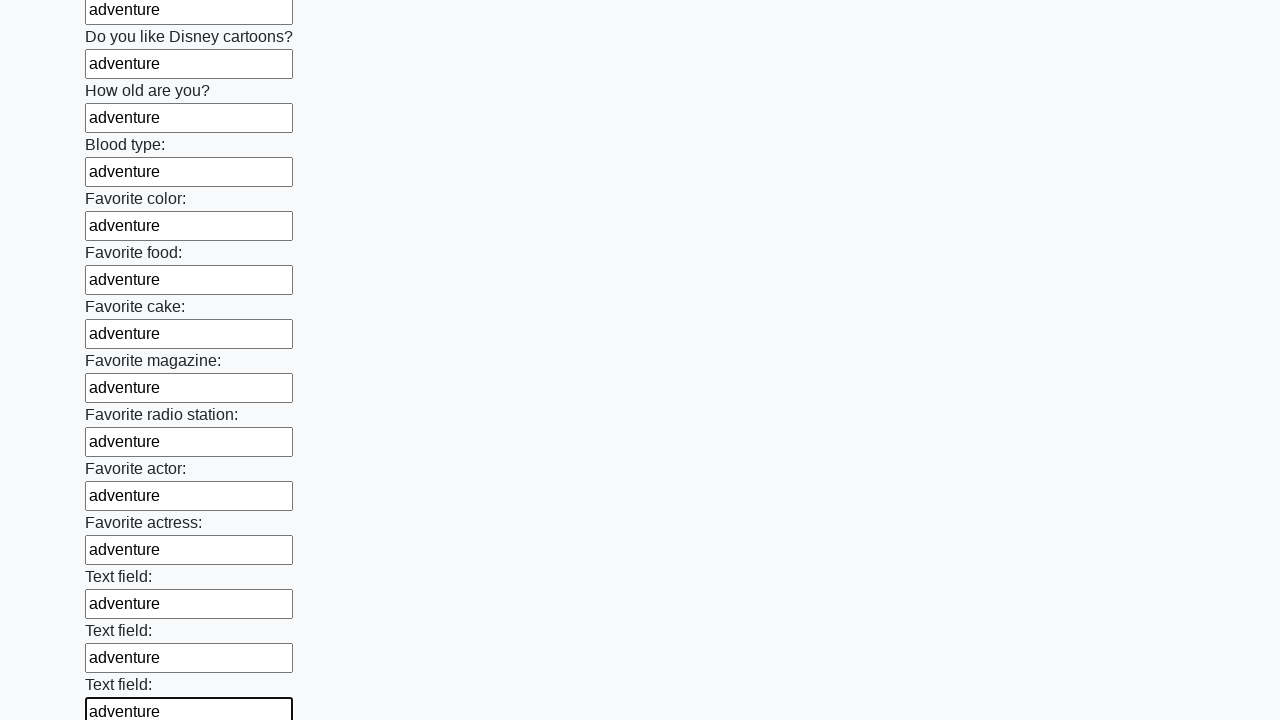

Filled input field with 'adventure' on input >> nth=29
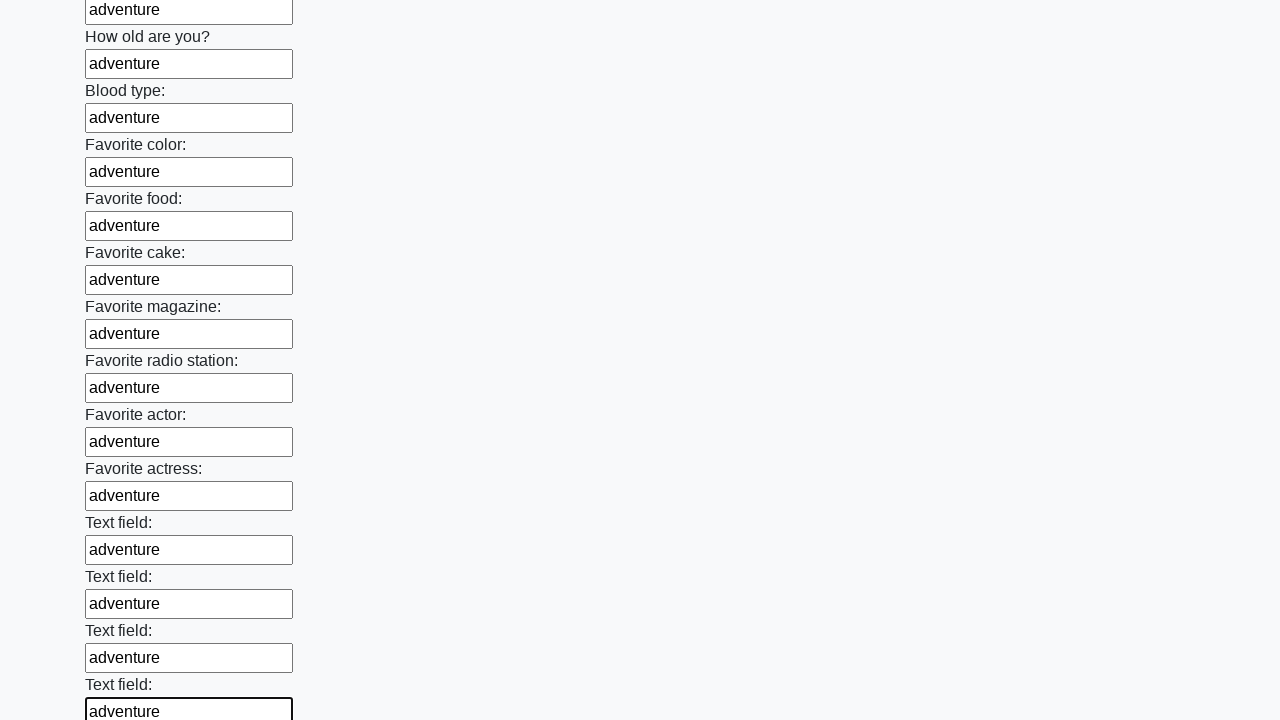

Filled input field with 'adventure' on input >> nth=30
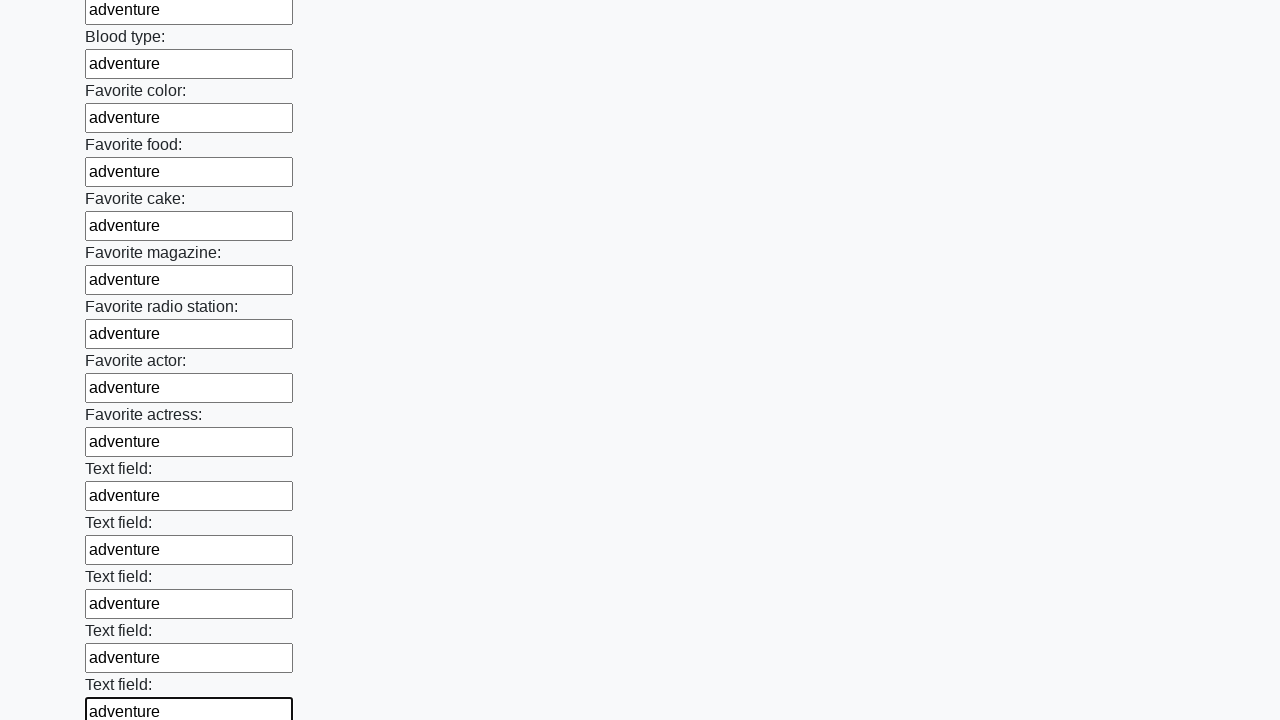

Filled input field with 'adventure' on input >> nth=31
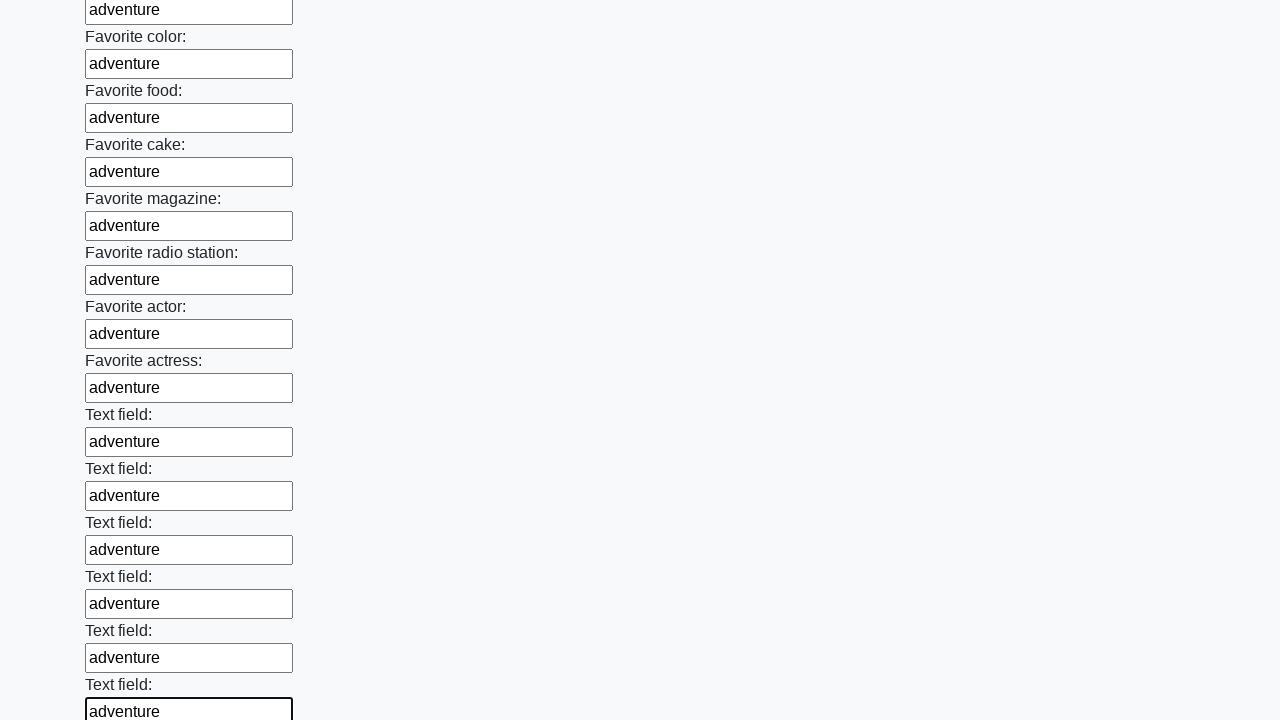

Filled input field with 'adventure' on input >> nth=32
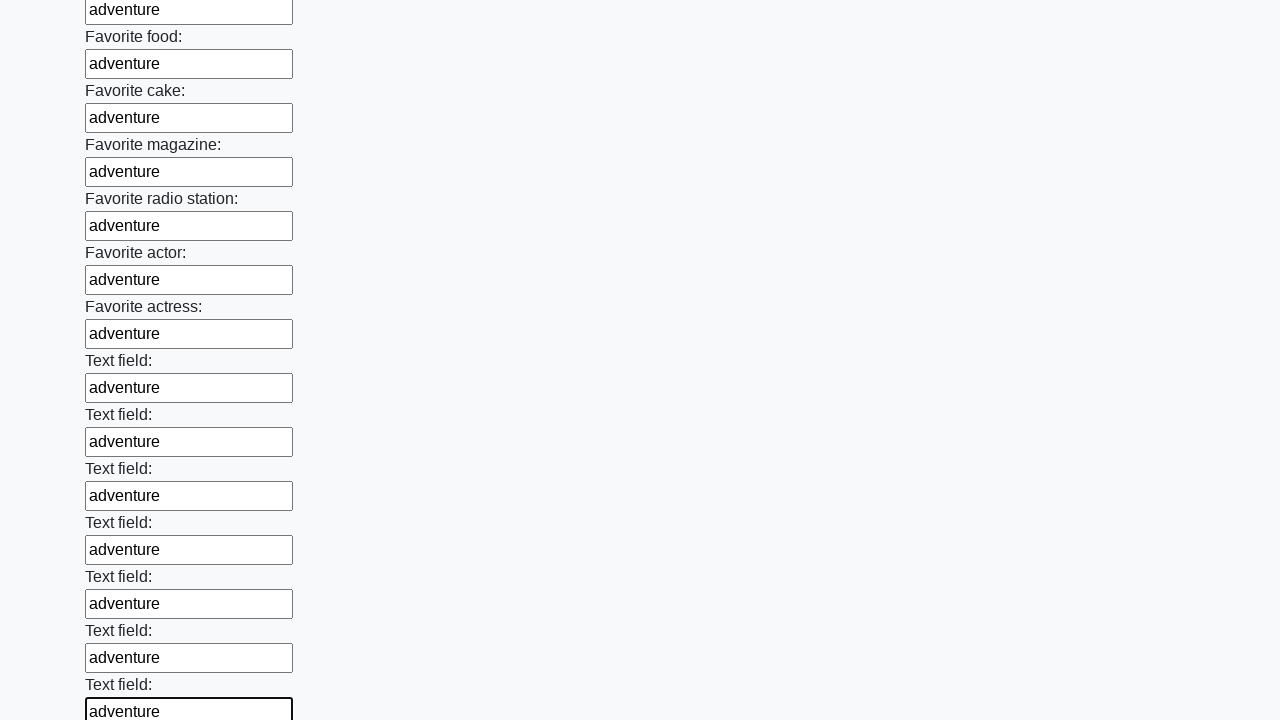

Filled input field with 'adventure' on input >> nth=33
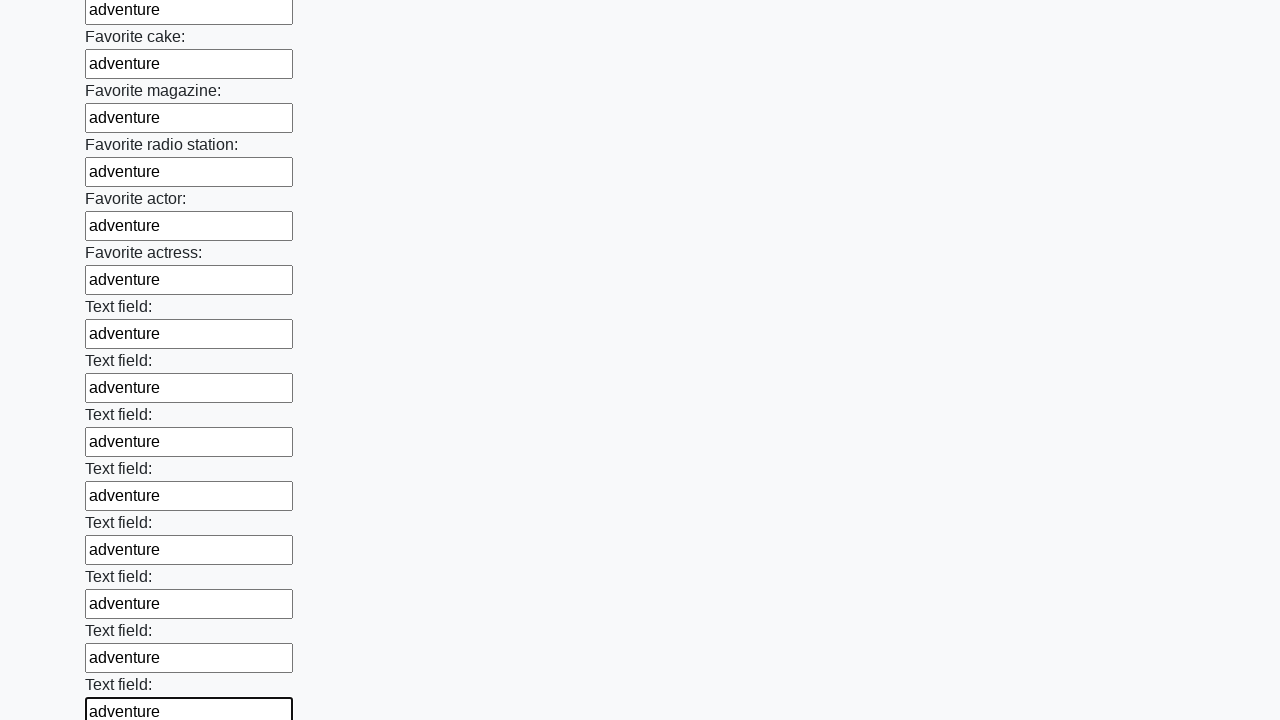

Filled input field with 'adventure' on input >> nth=34
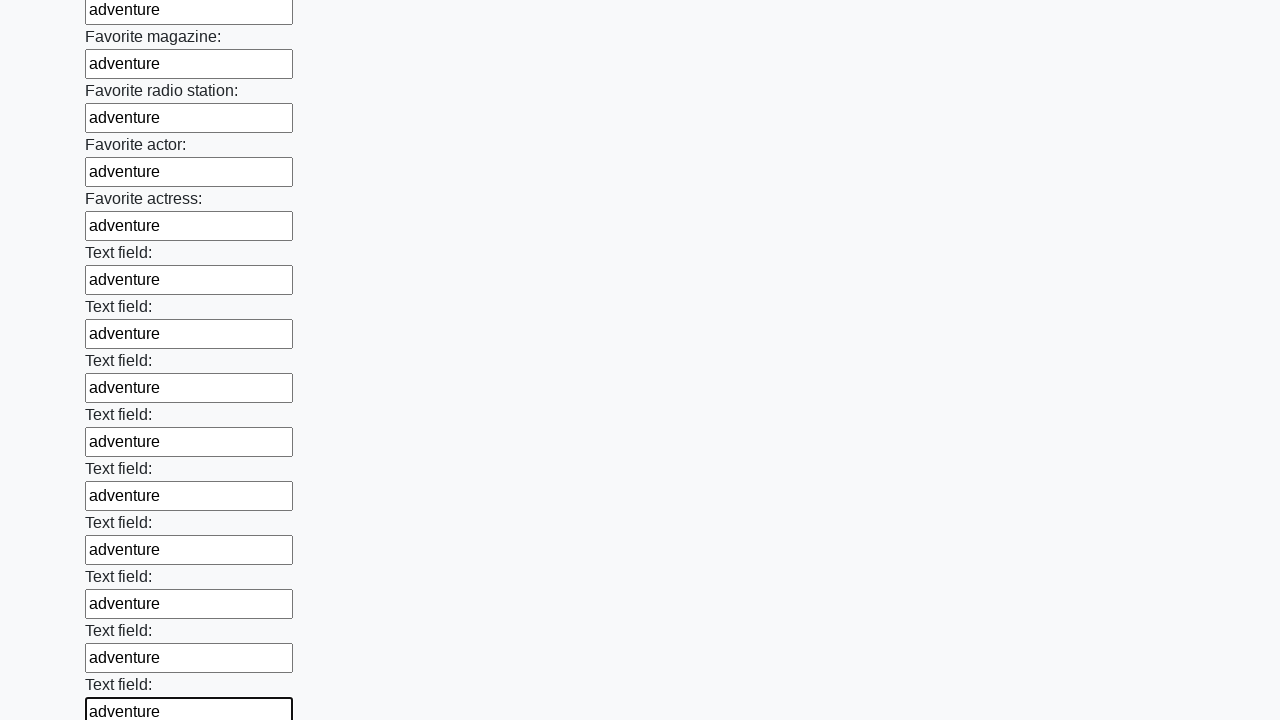

Filled input field with 'adventure' on input >> nth=35
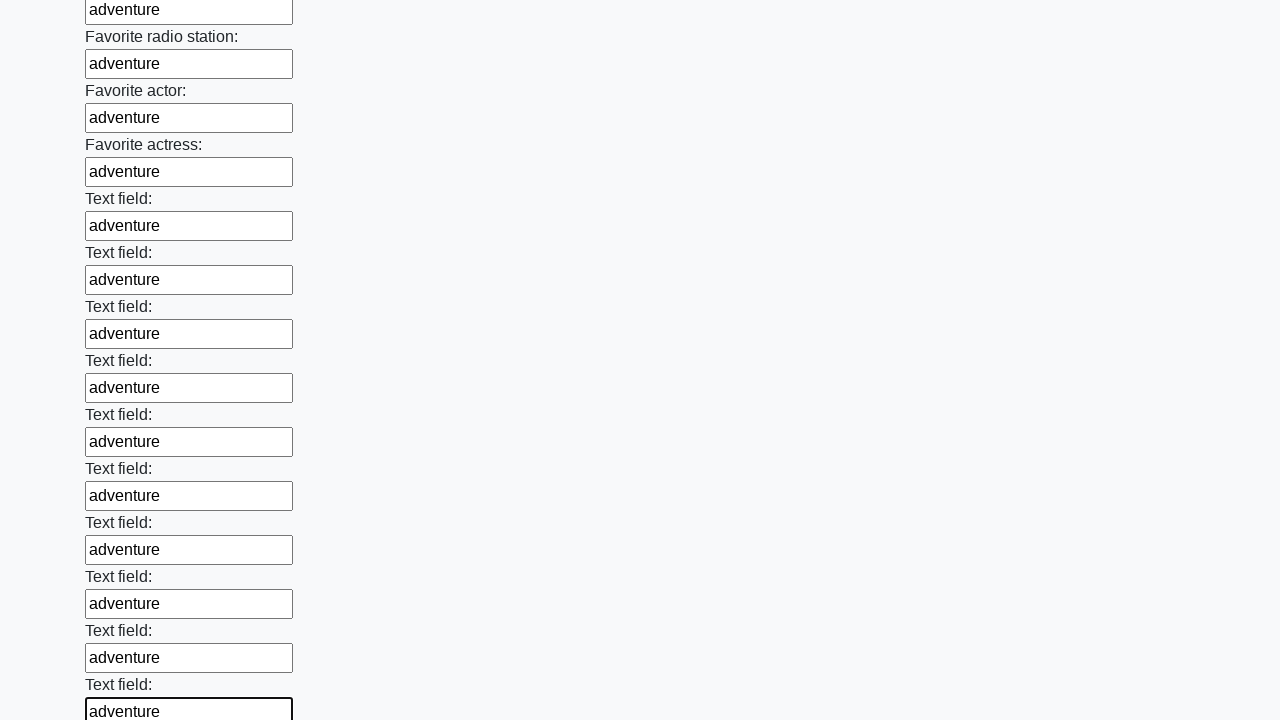

Filled input field with 'adventure' on input >> nth=36
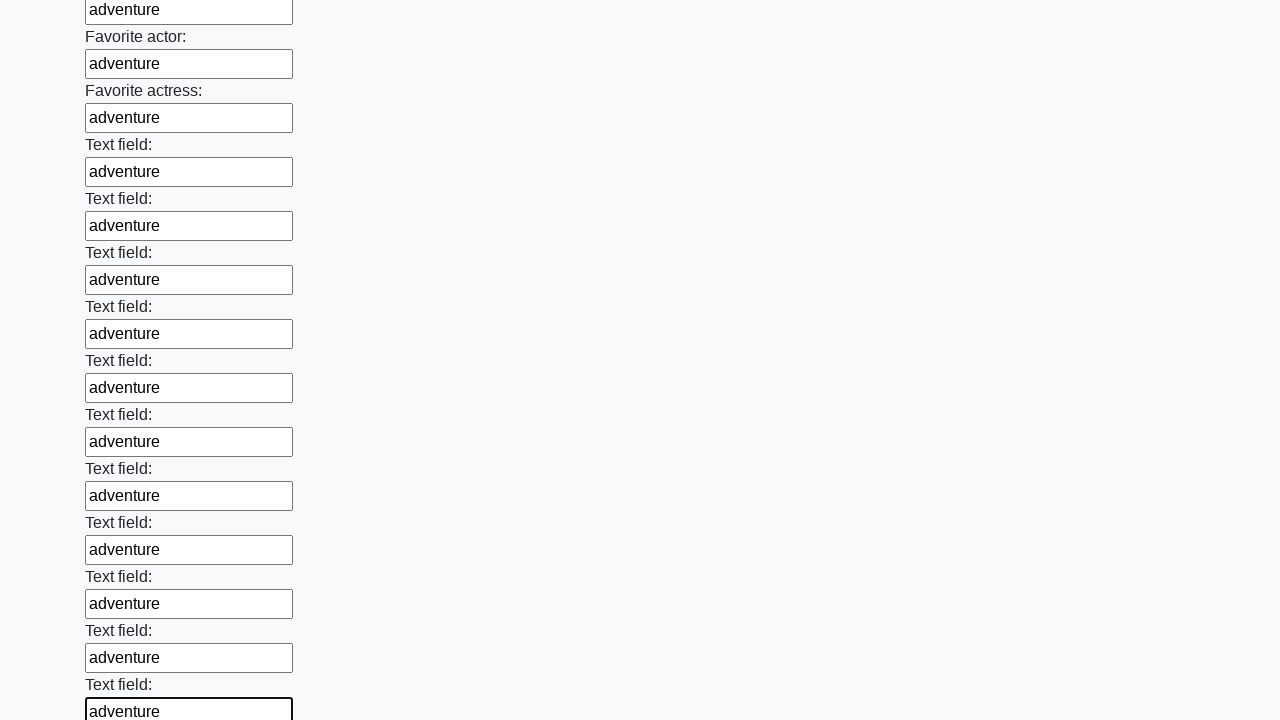

Filled input field with 'adventure' on input >> nth=37
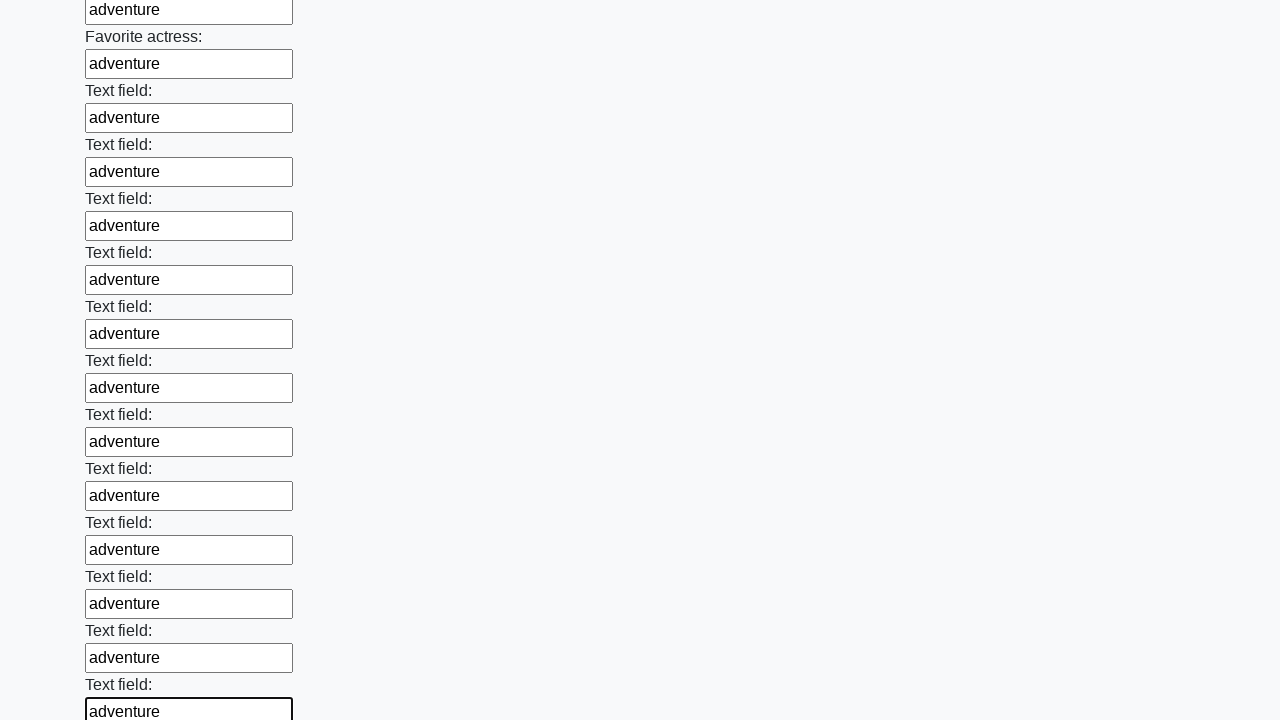

Filled input field with 'adventure' on input >> nth=38
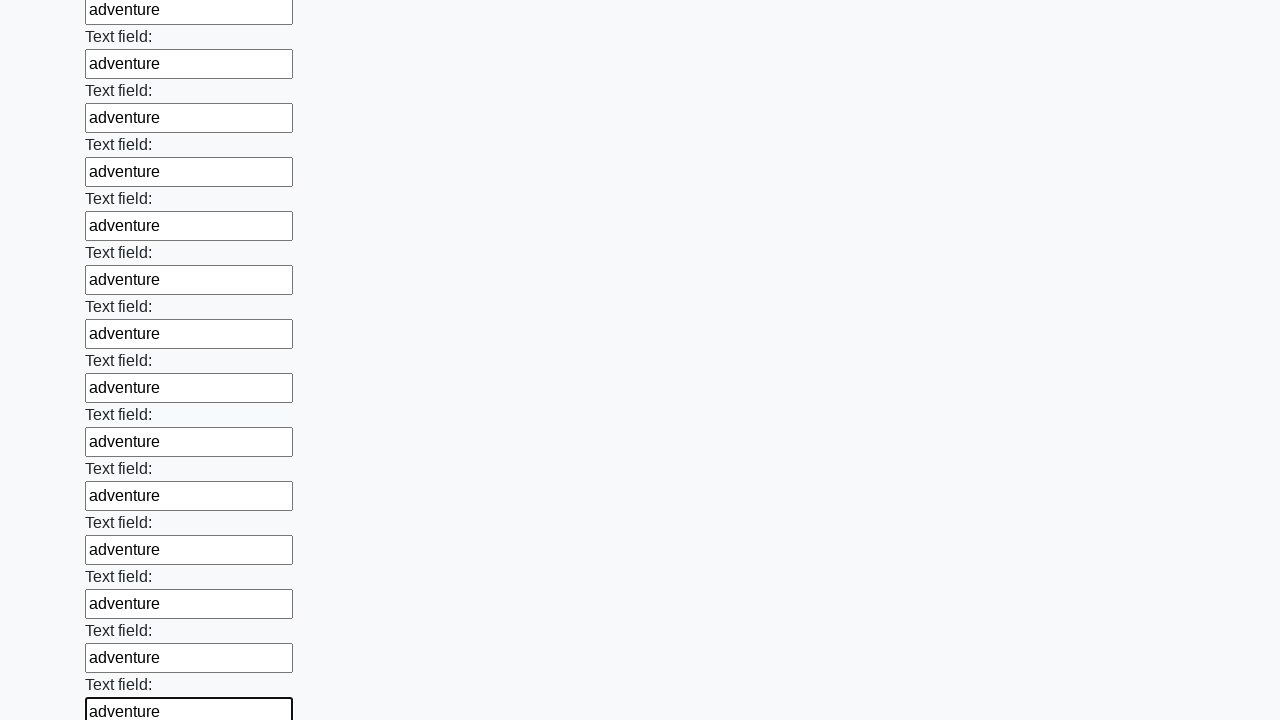

Filled input field with 'adventure' on input >> nth=39
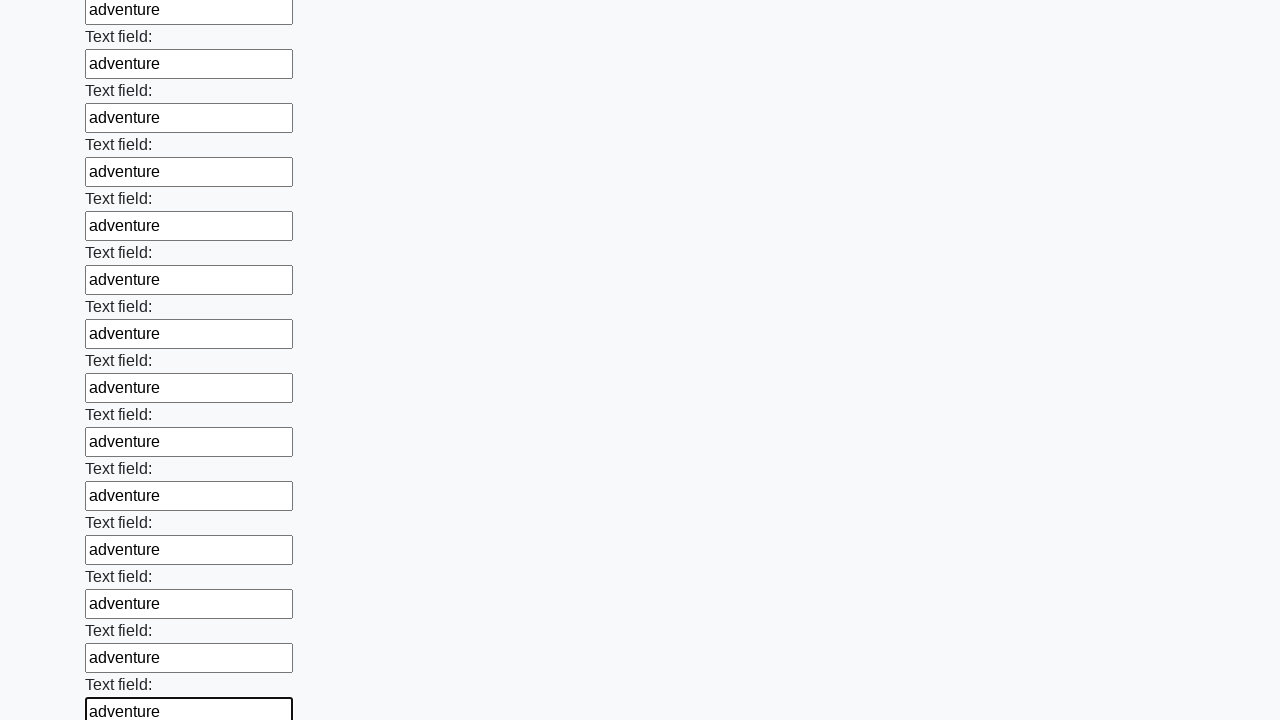

Filled input field with 'adventure' on input >> nth=40
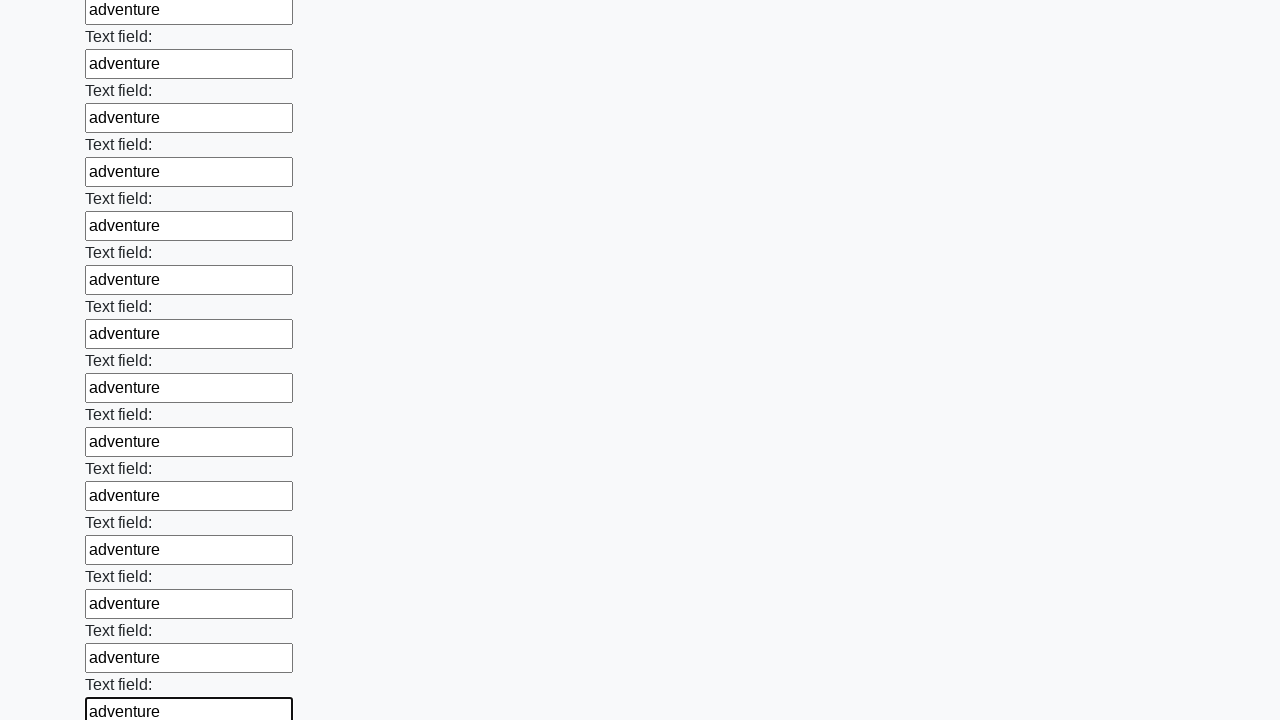

Filled input field with 'adventure' on input >> nth=41
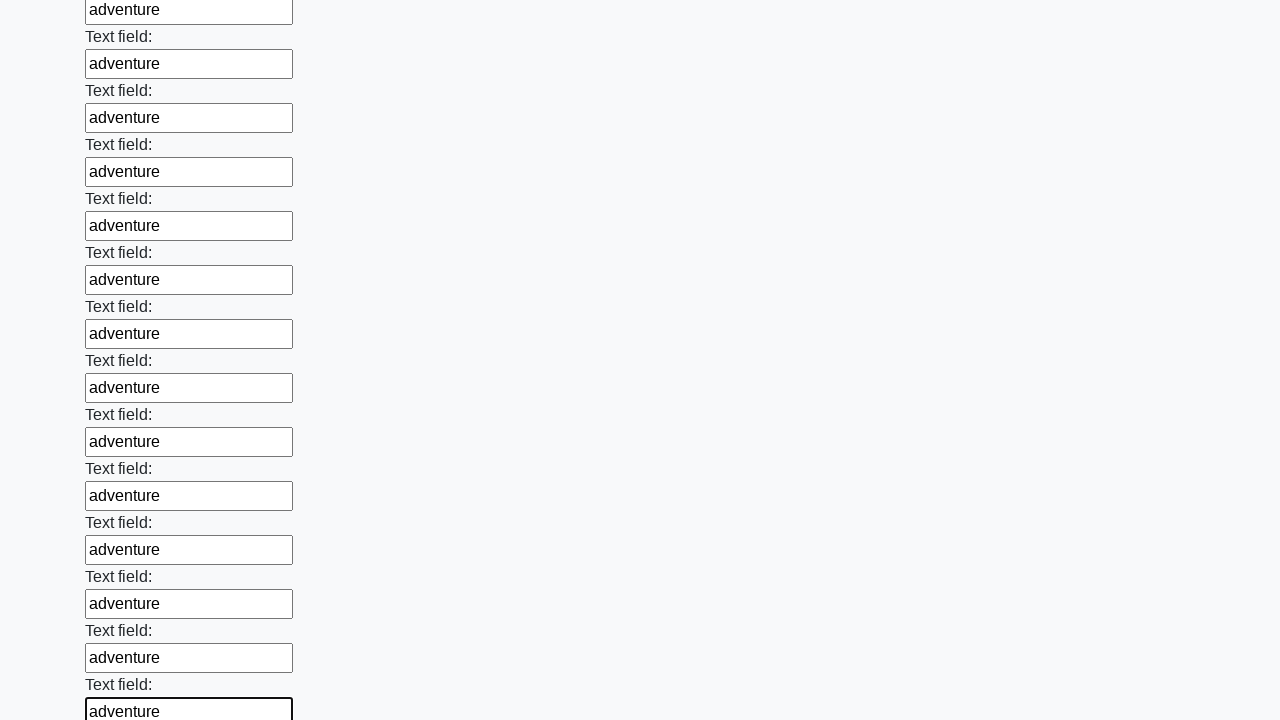

Filled input field with 'adventure' on input >> nth=42
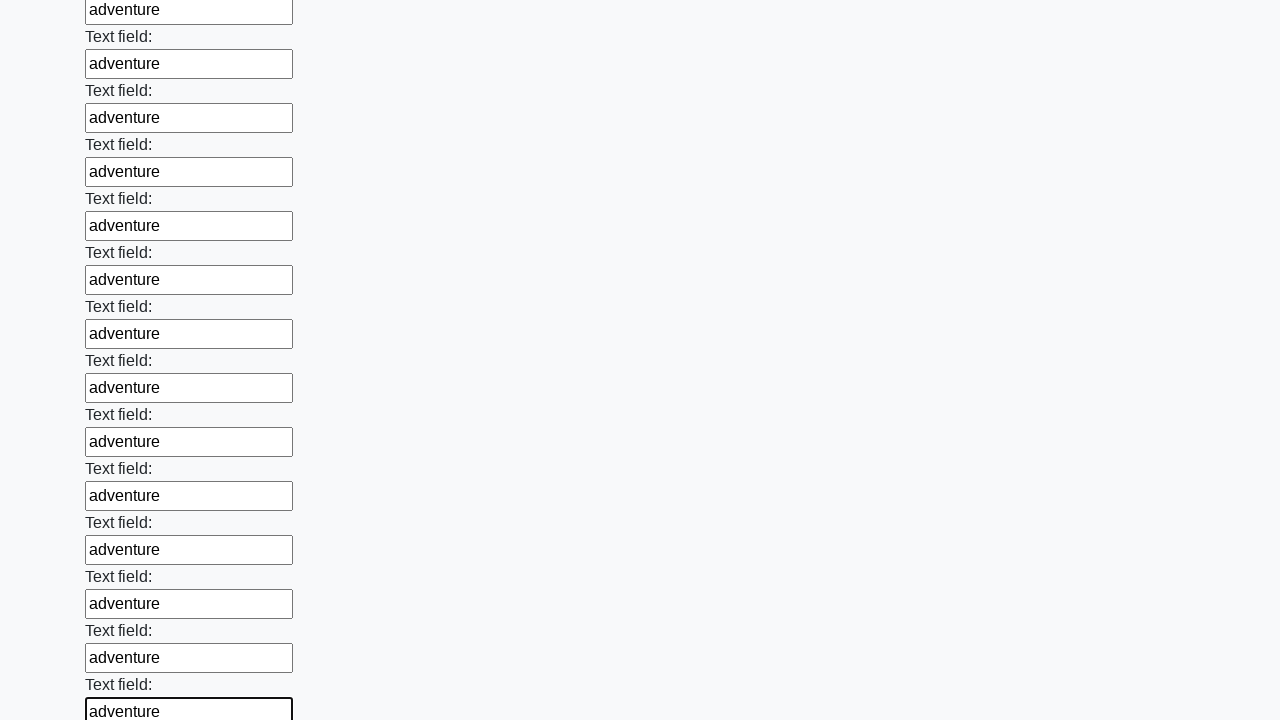

Filled input field with 'adventure' on input >> nth=43
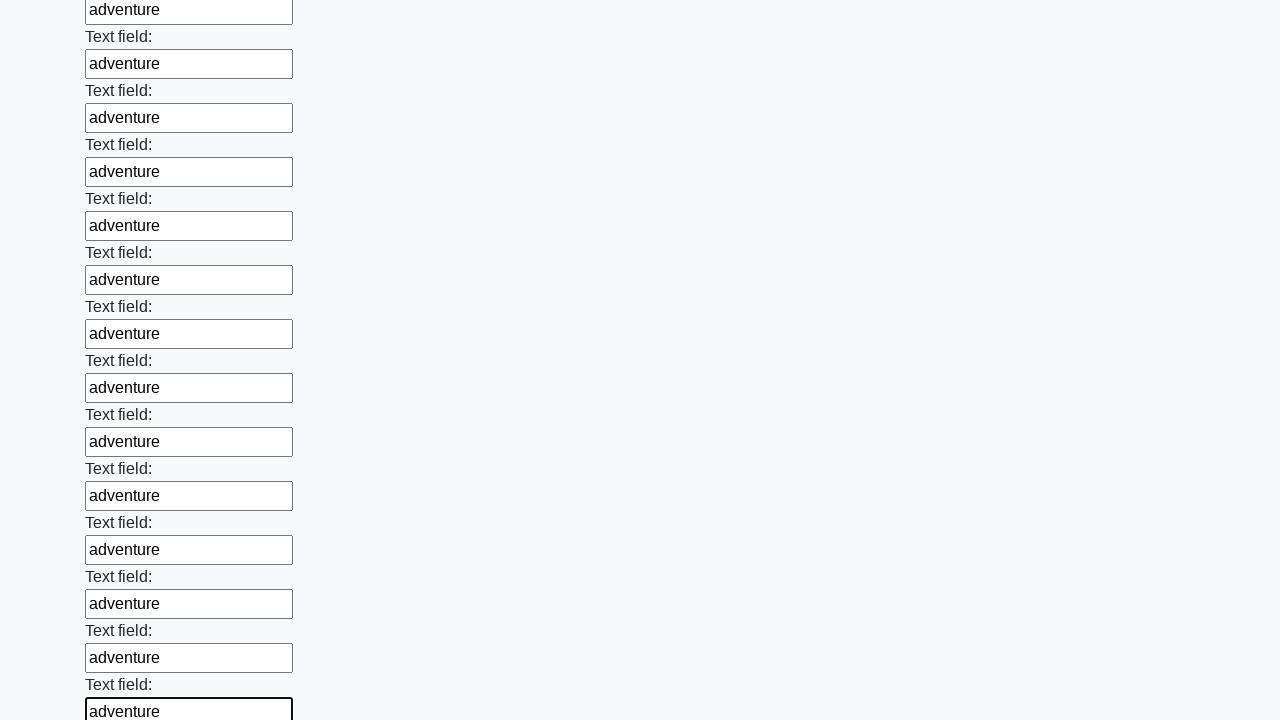

Filled input field with 'adventure' on input >> nth=44
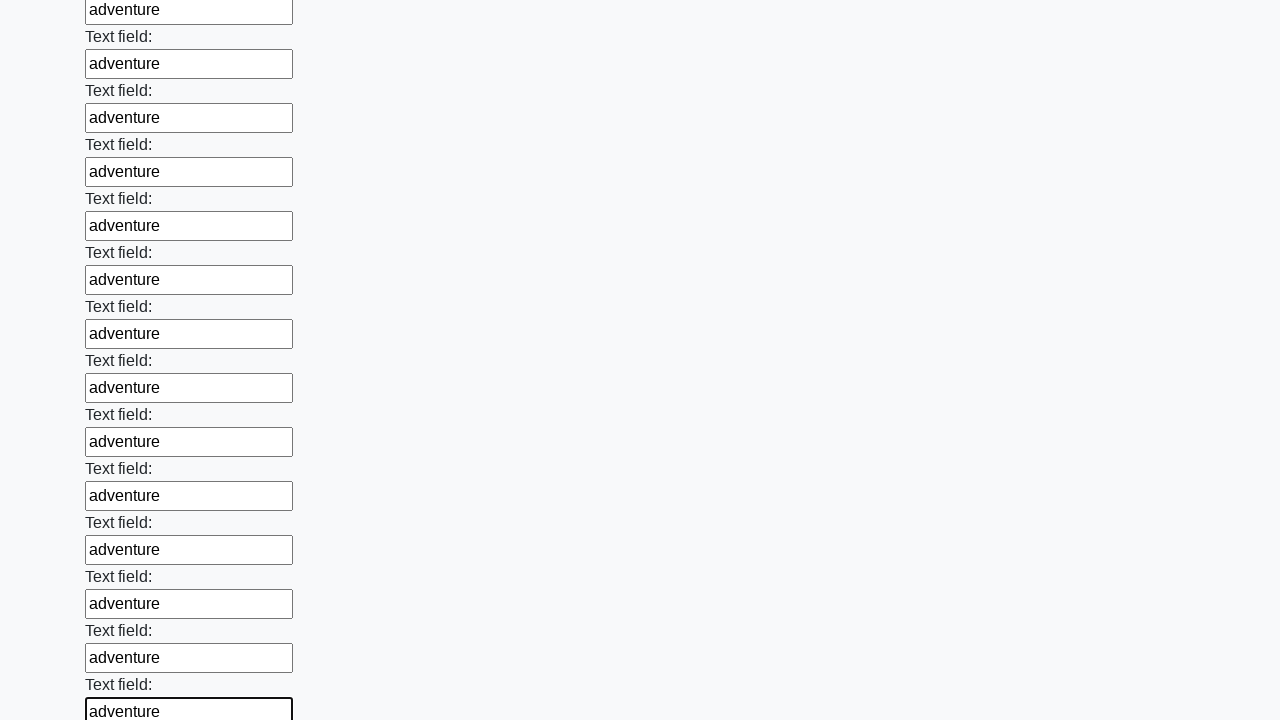

Filled input field with 'adventure' on input >> nth=45
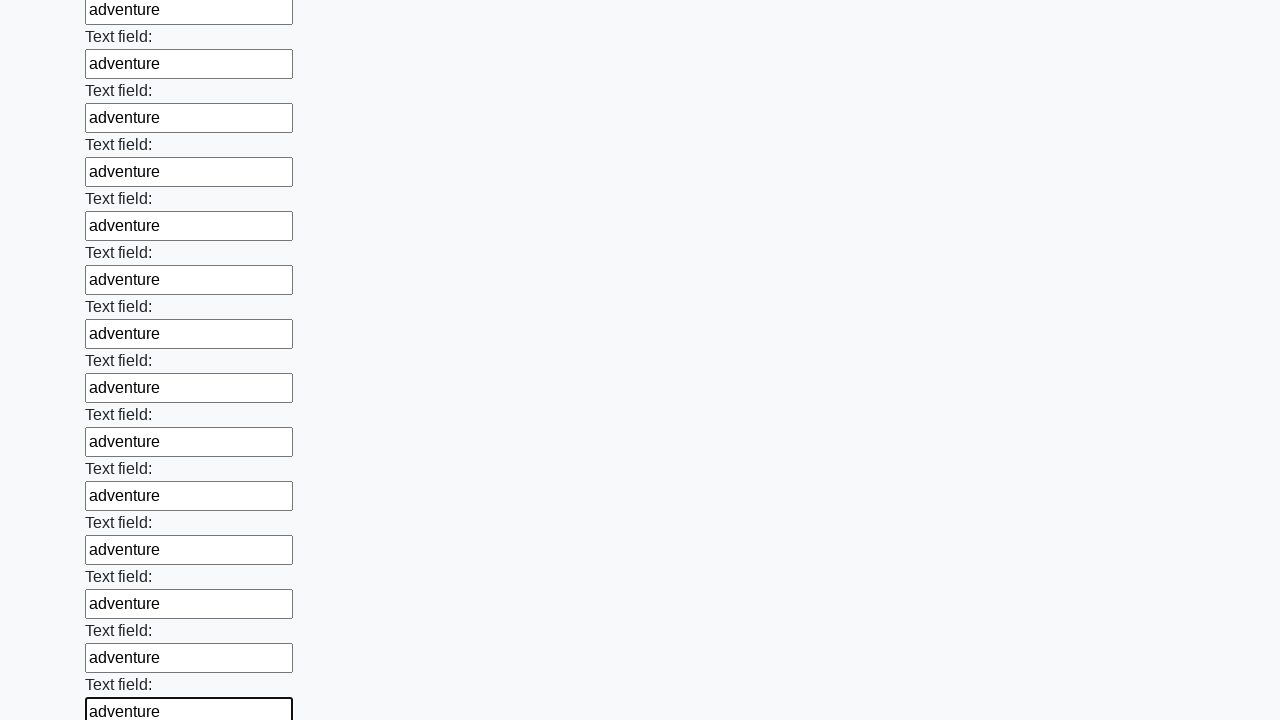

Filled input field with 'adventure' on input >> nth=46
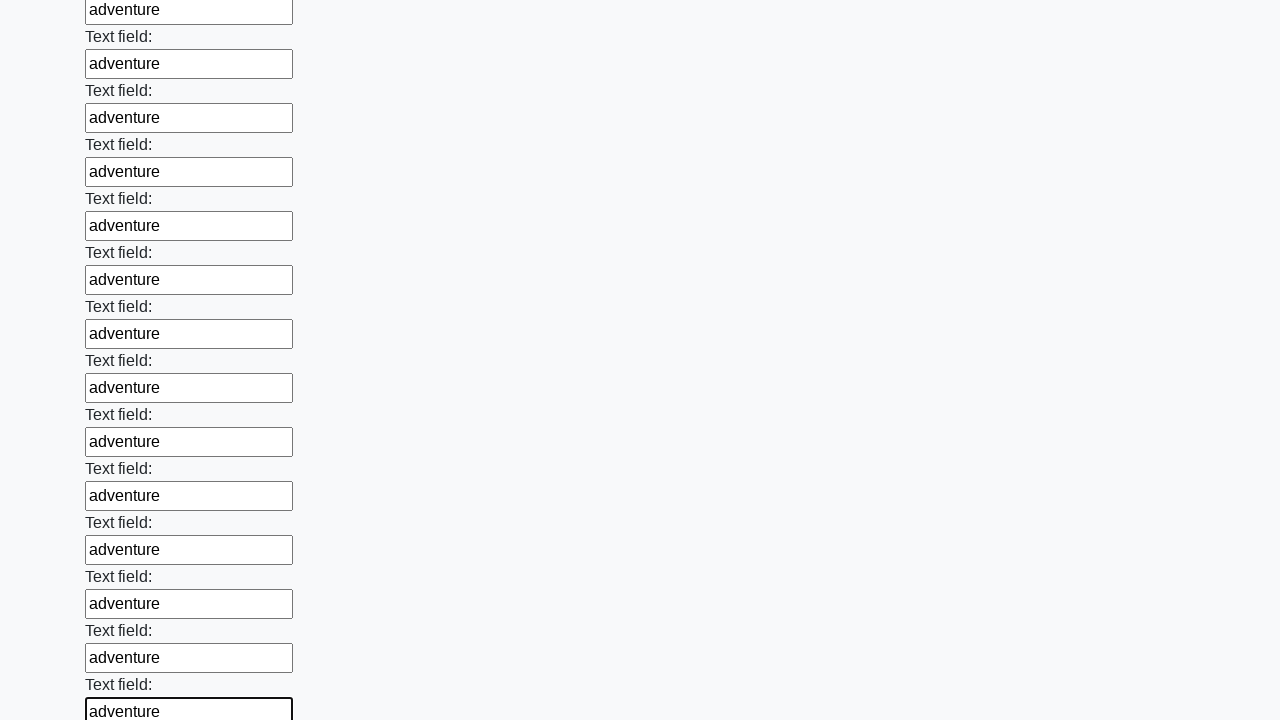

Filled input field with 'adventure' on input >> nth=47
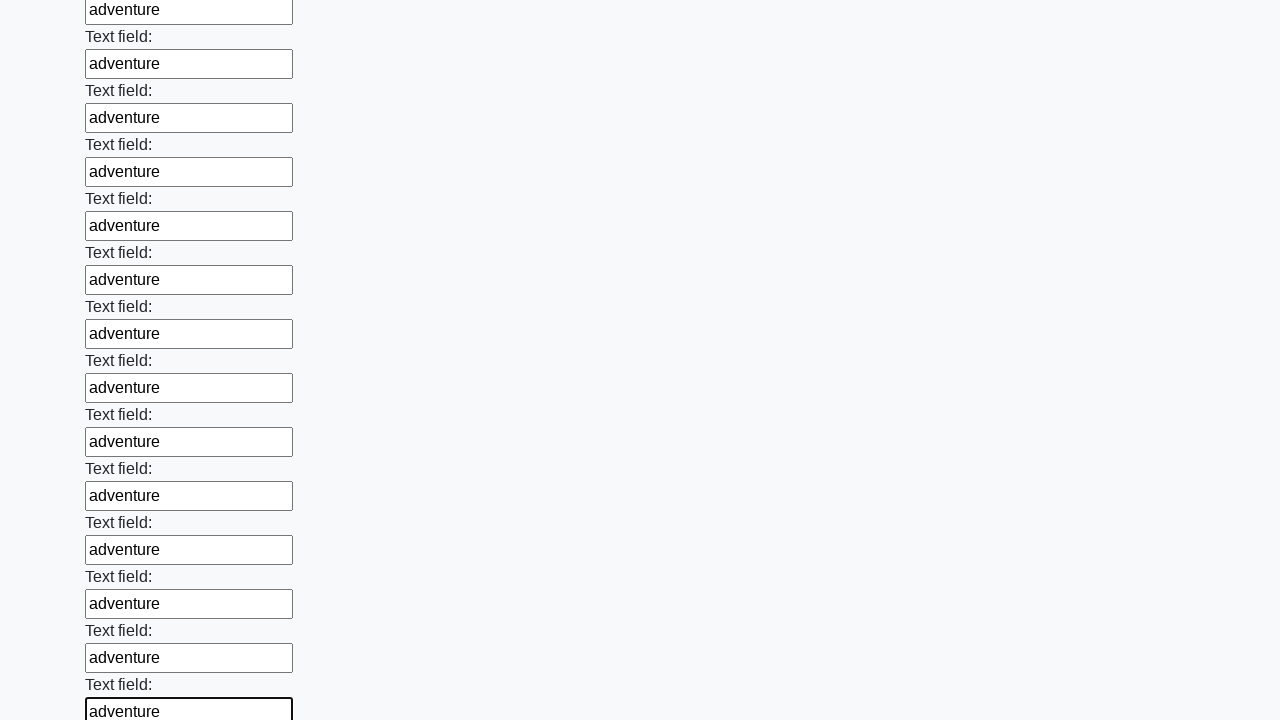

Filled input field with 'adventure' on input >> nth=48
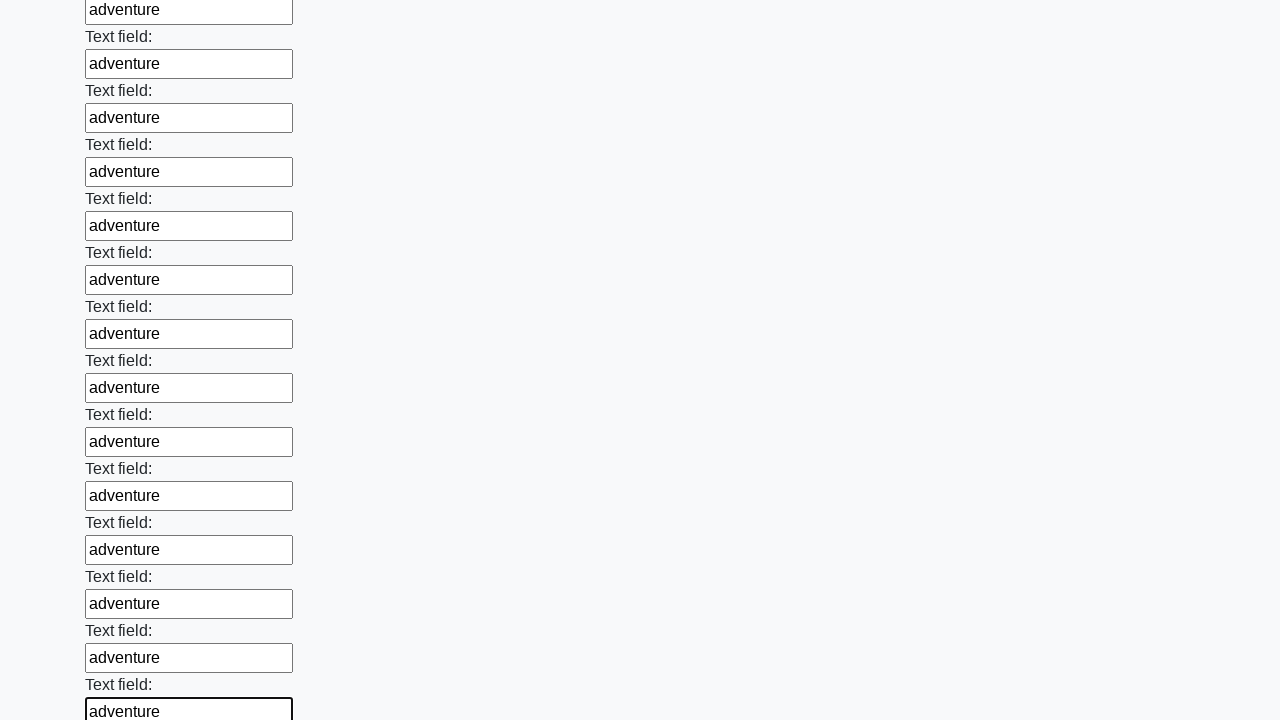

Filled input field with 'adventure' on input >> nth=49
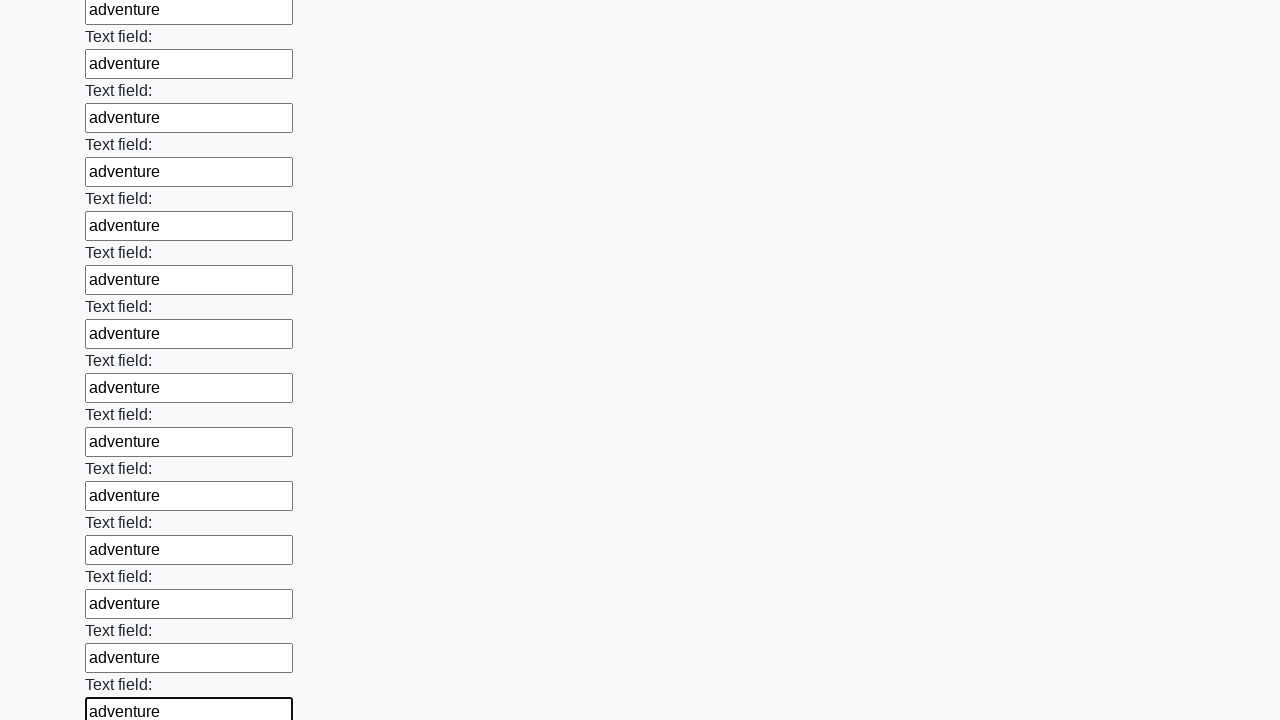

Filled input field with 'adventure' on input >> nth=50
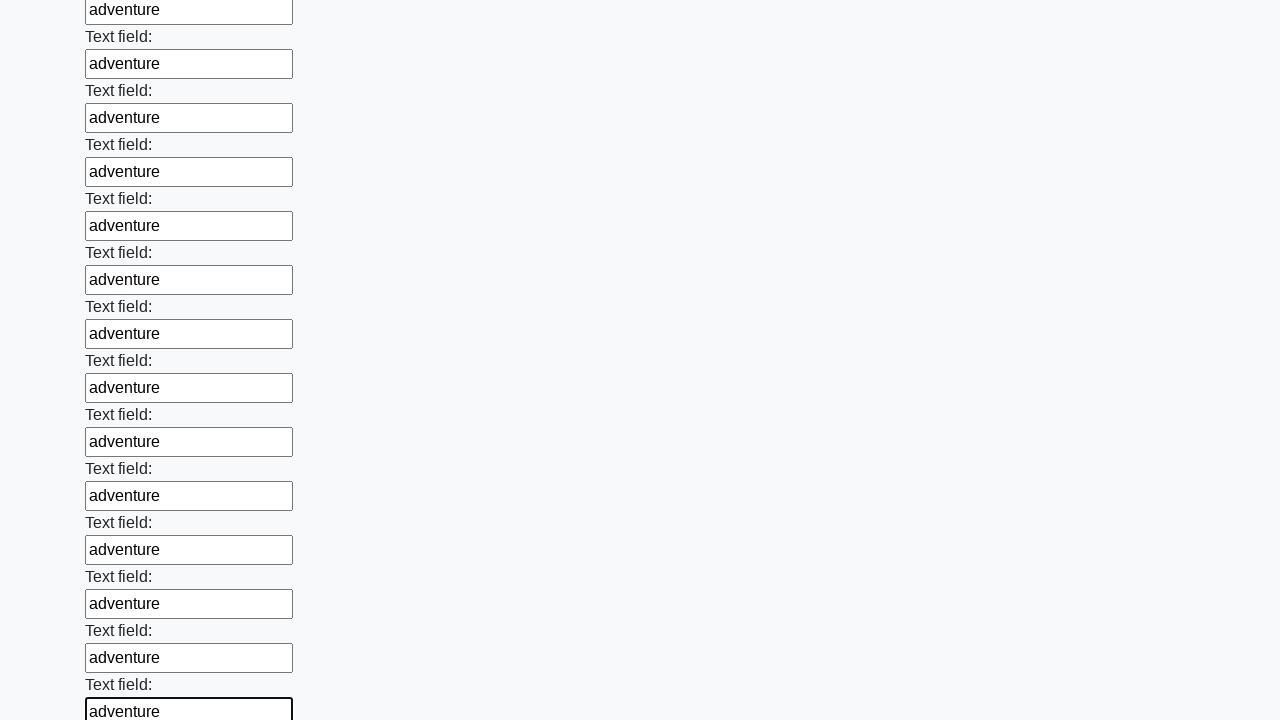

Filled input field with 'adventure' on input >> nth=51
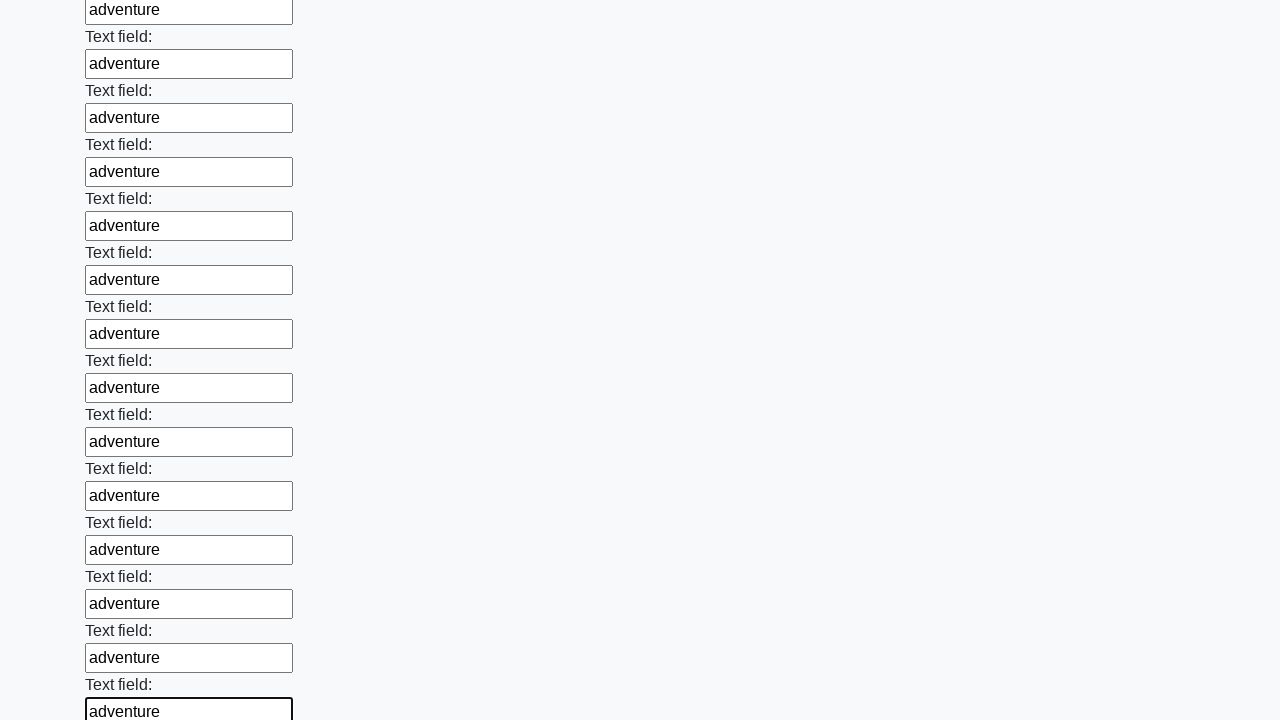

Filled input field with 'adventure' on input >> nth=52
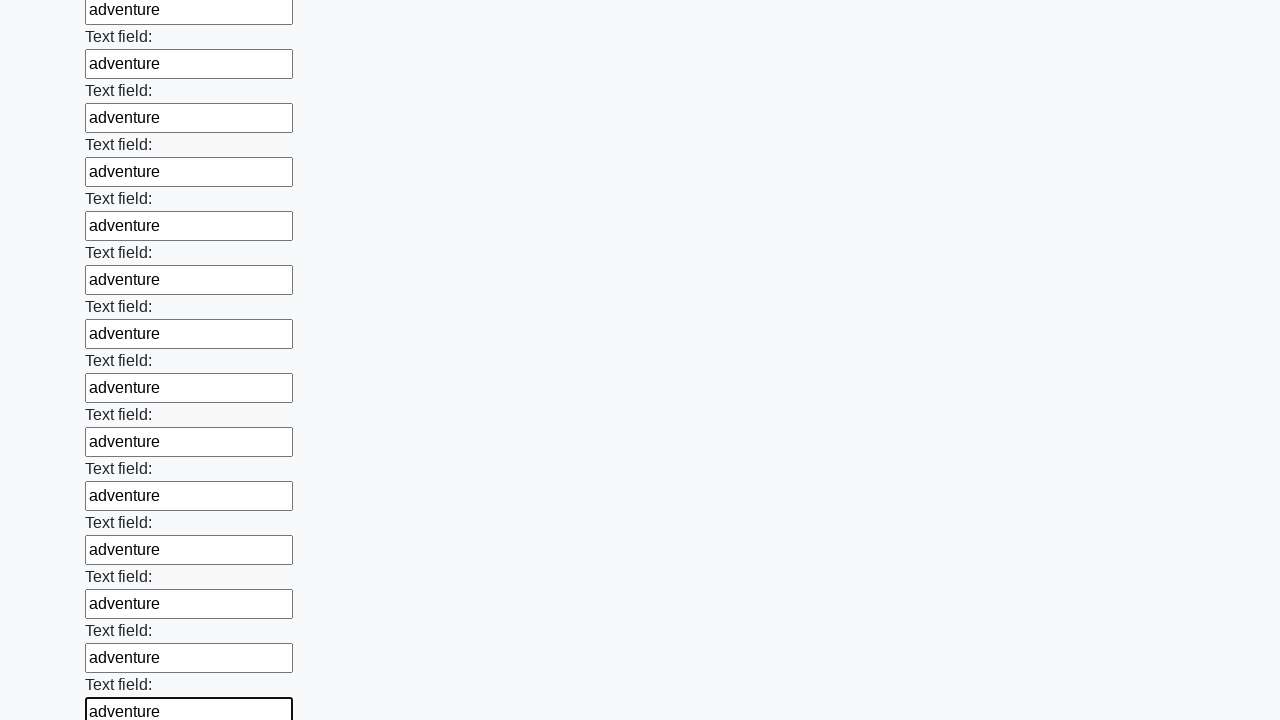

Filled input field with 'adventure' on input >> nth=53
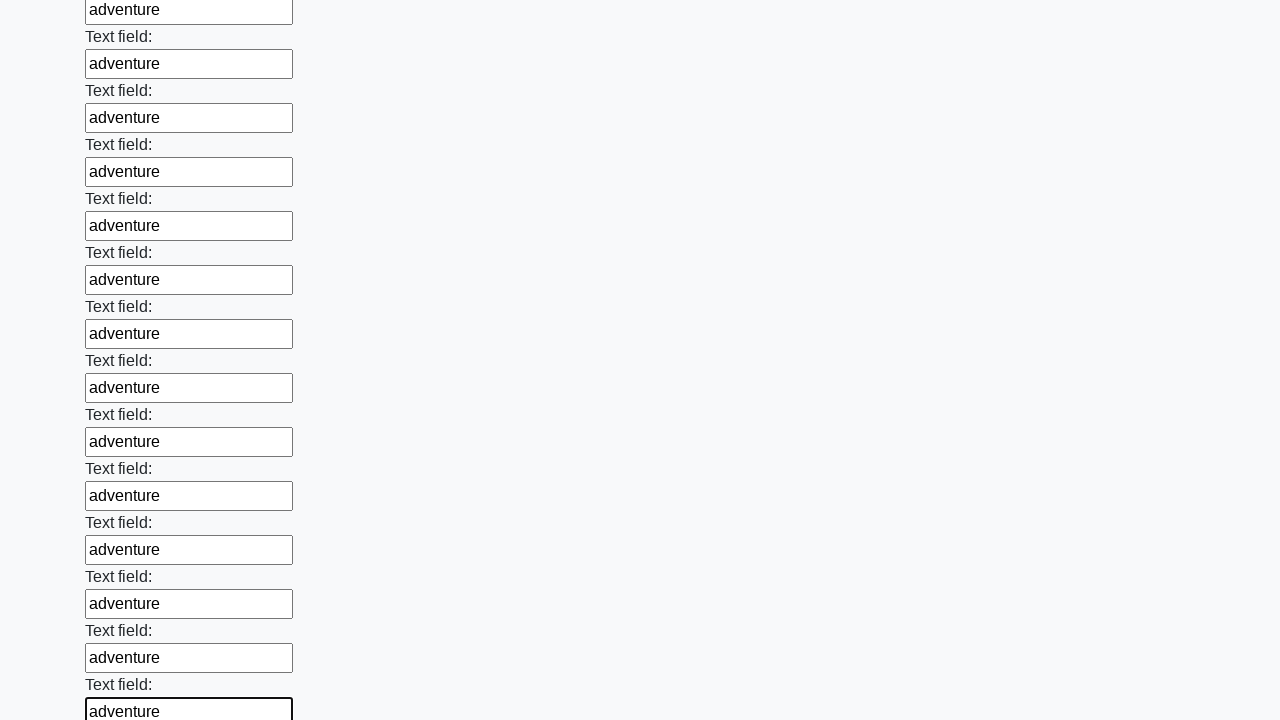

Filled input field with 'adventure' on input >> nth=54
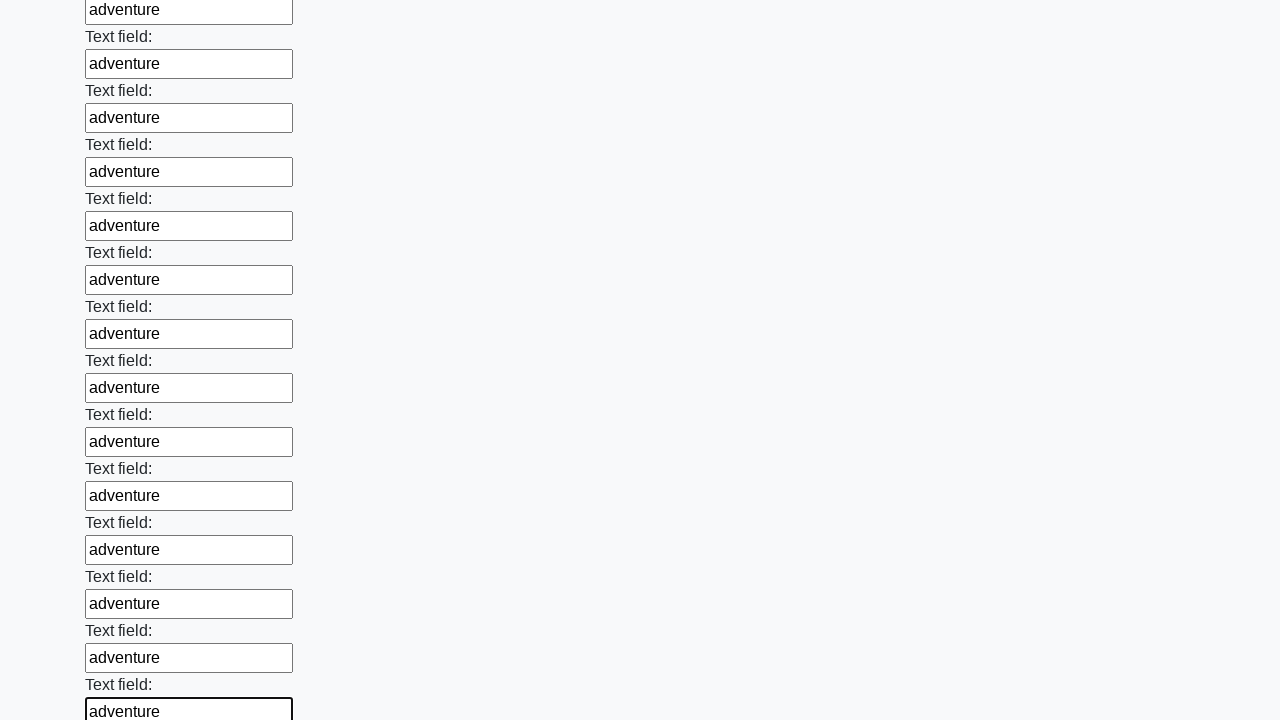

Filled input field with 'adventure' on input >> nth=55
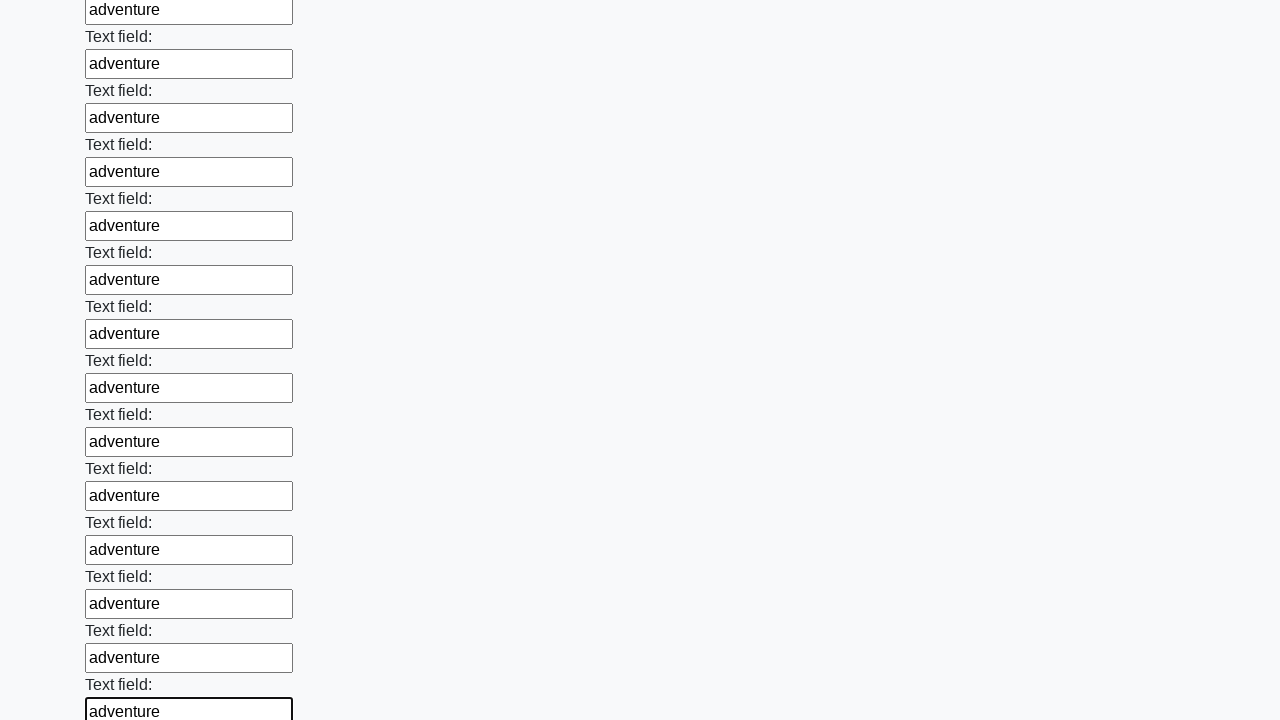

Filled input field with 'adventure' on input >> nth=56
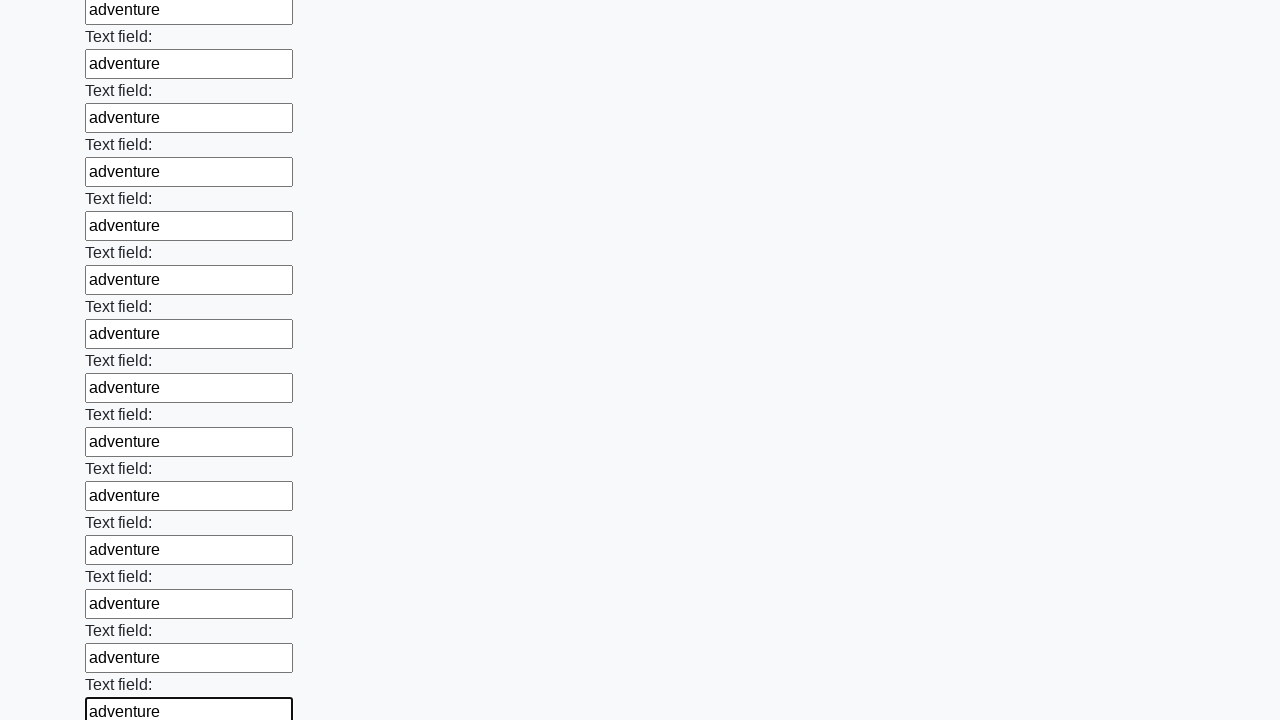

Filled input field with 'adventure' on input >> nth=57
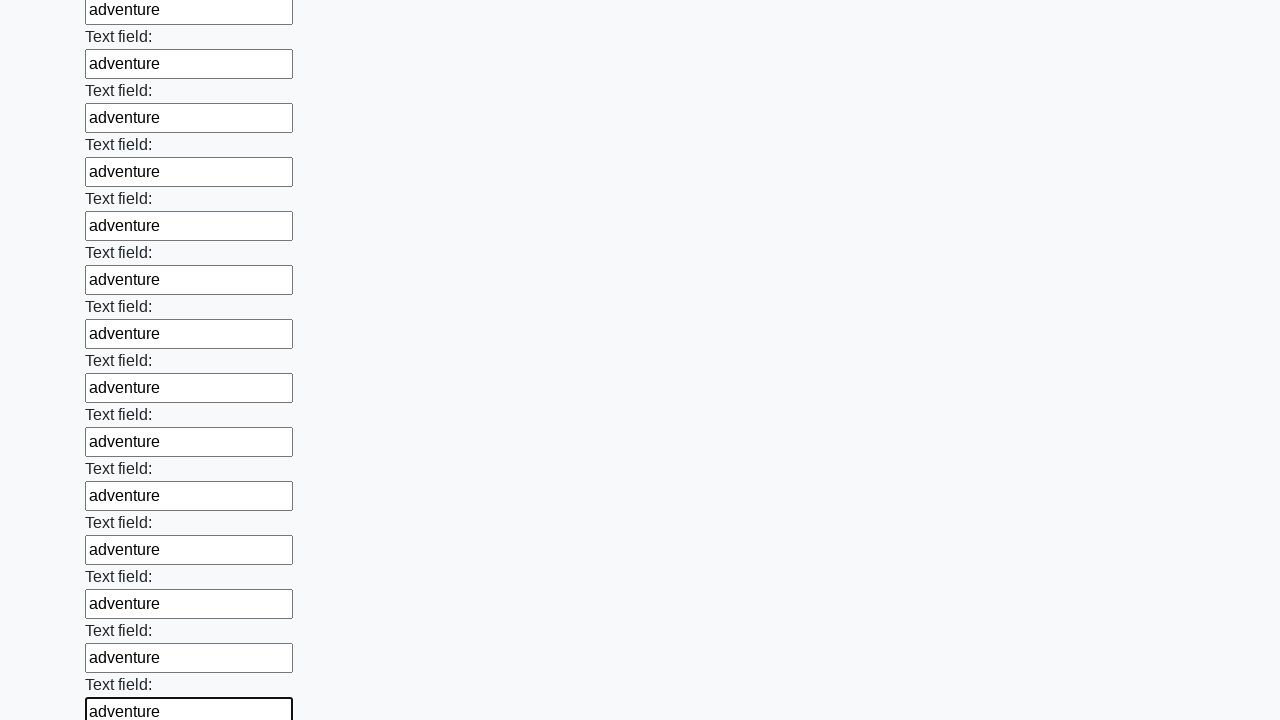

Filled input field with 'adventure' on input >> nth=58
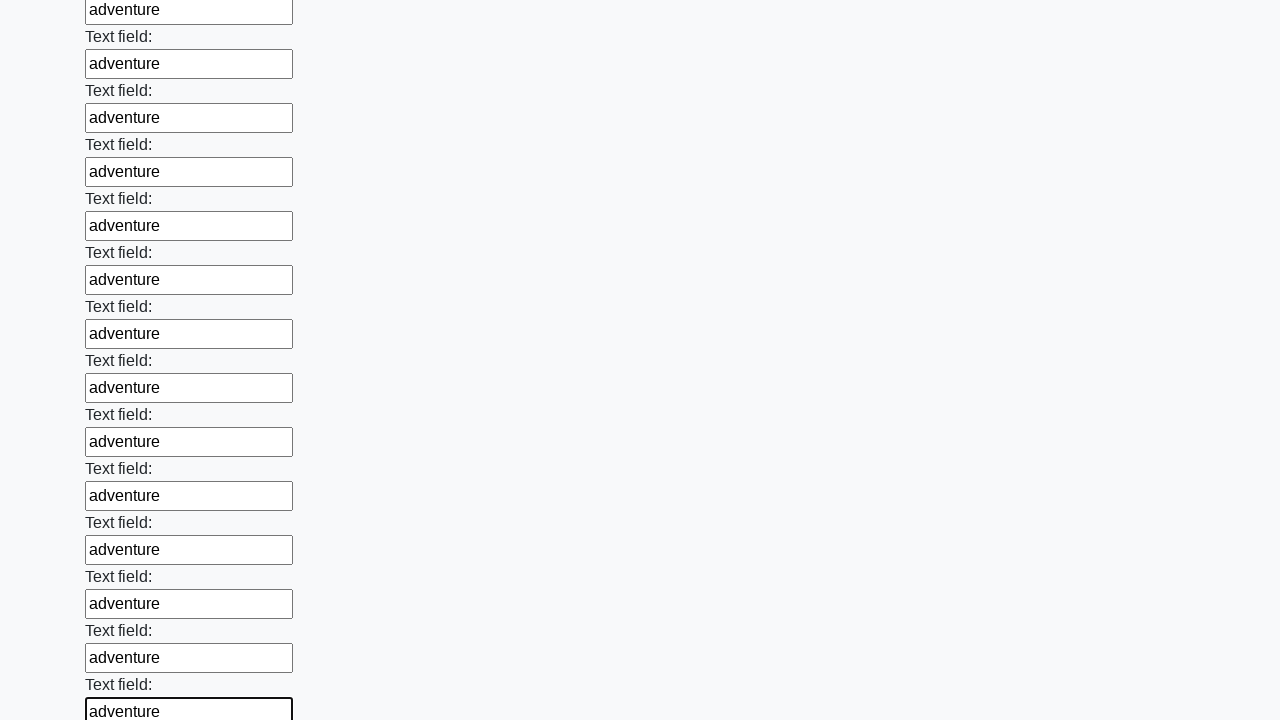

Filled input field with 'adventure' on input >> nth=59
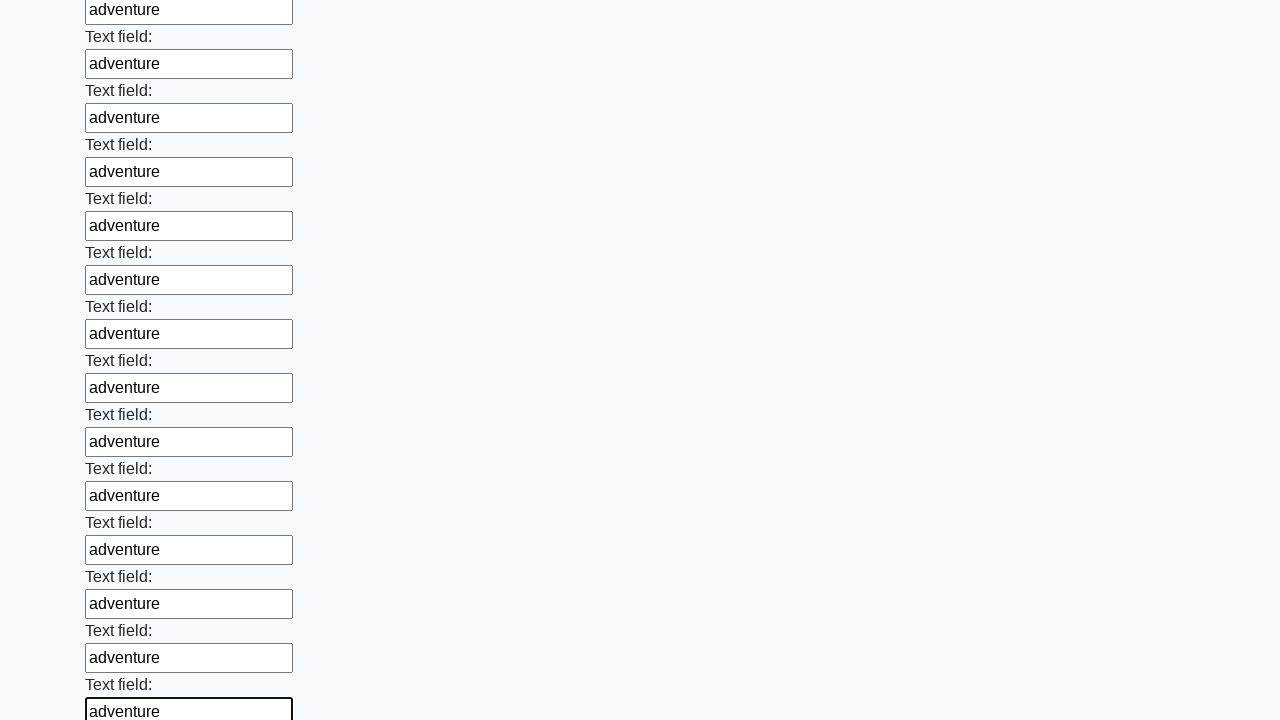

Filled input field with 'adventure' on input >> nth=60
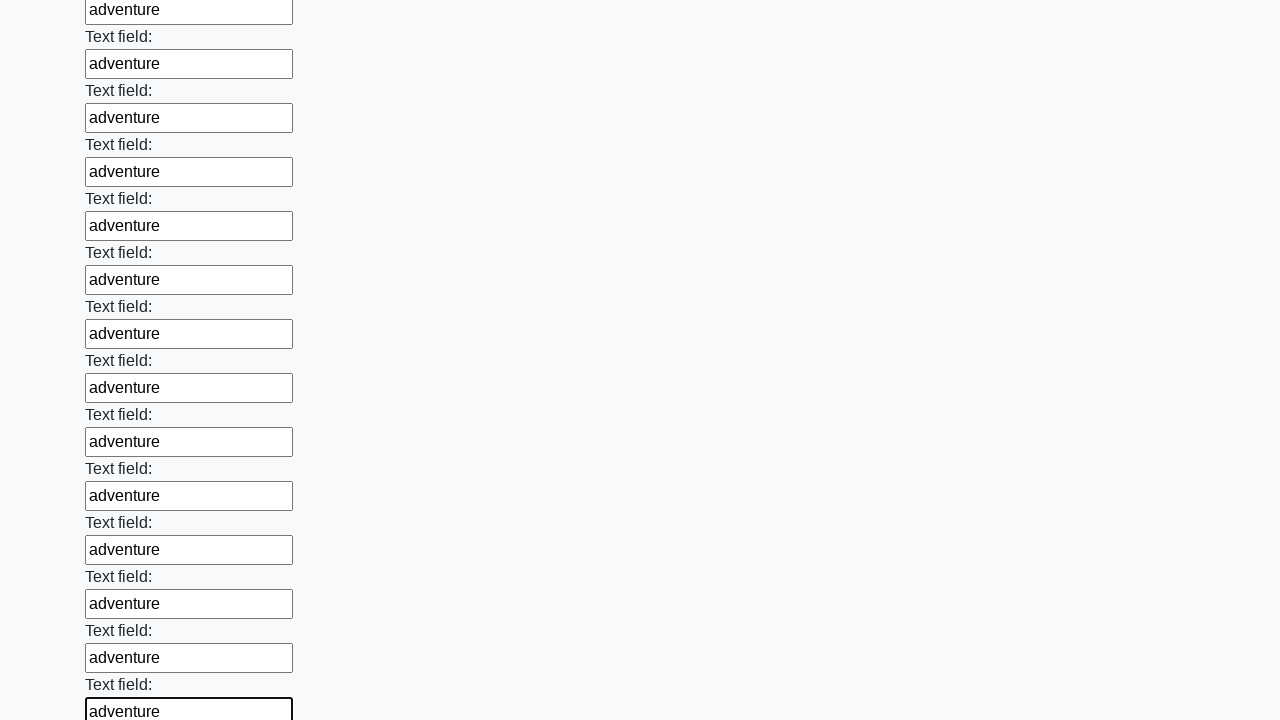

Filled input field with 'adventure' on input >> nth=61
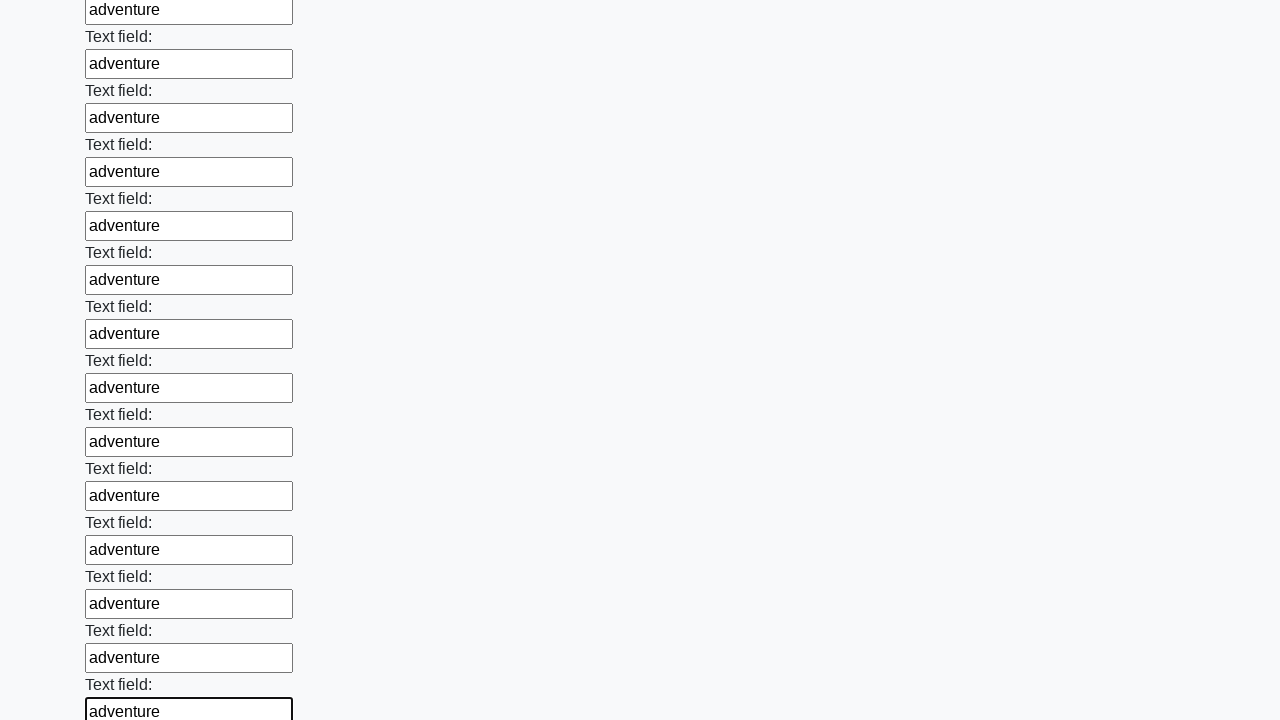

Filled input field with 'adventure' on input >> nth=62
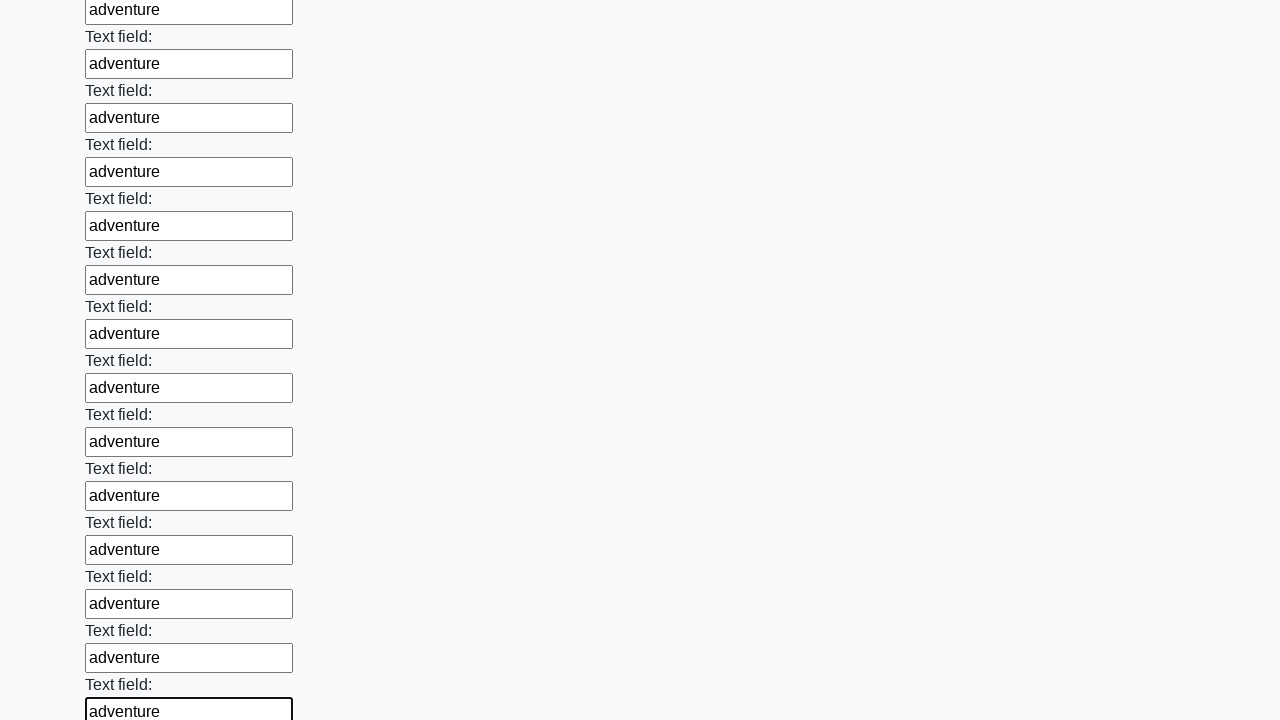

Filled input field with 'adventure' on input >> nth=63
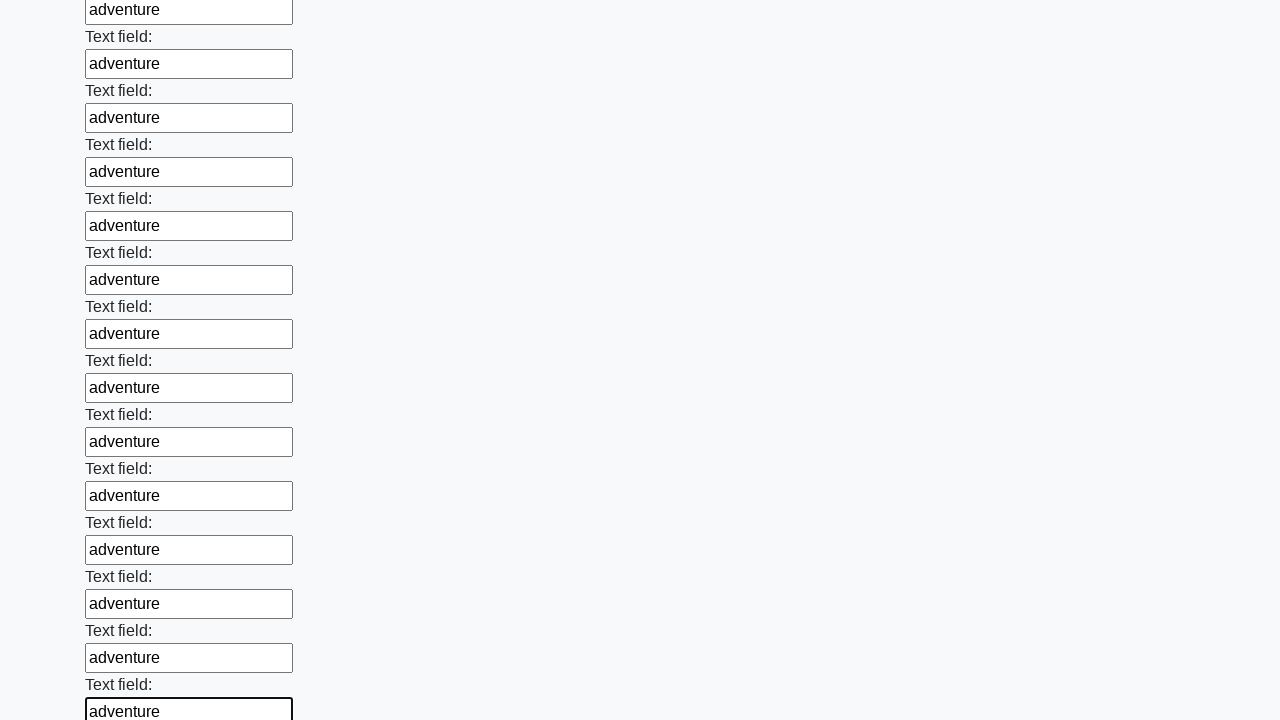

Filled input field with 'adventure' on input >> nth=64
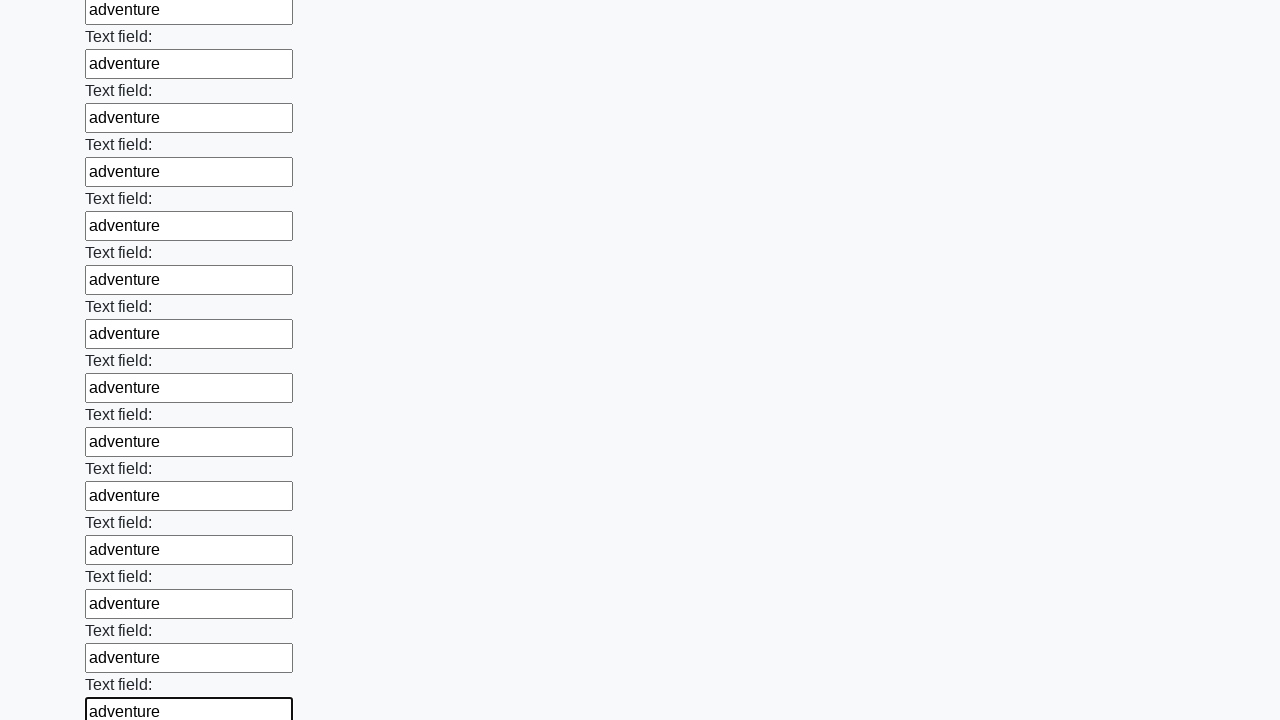

Filled input field with 'adventure' on input >> nth=65
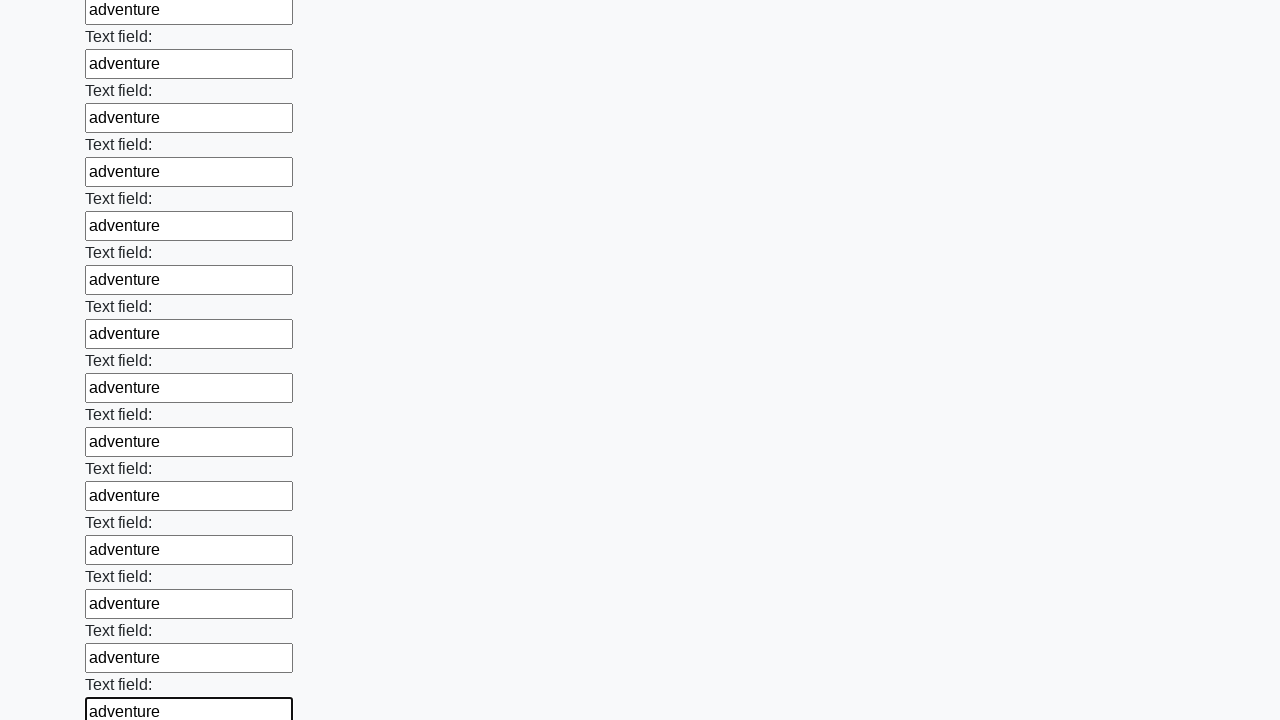

Filled input field with 'adventure' on input >> nth=66
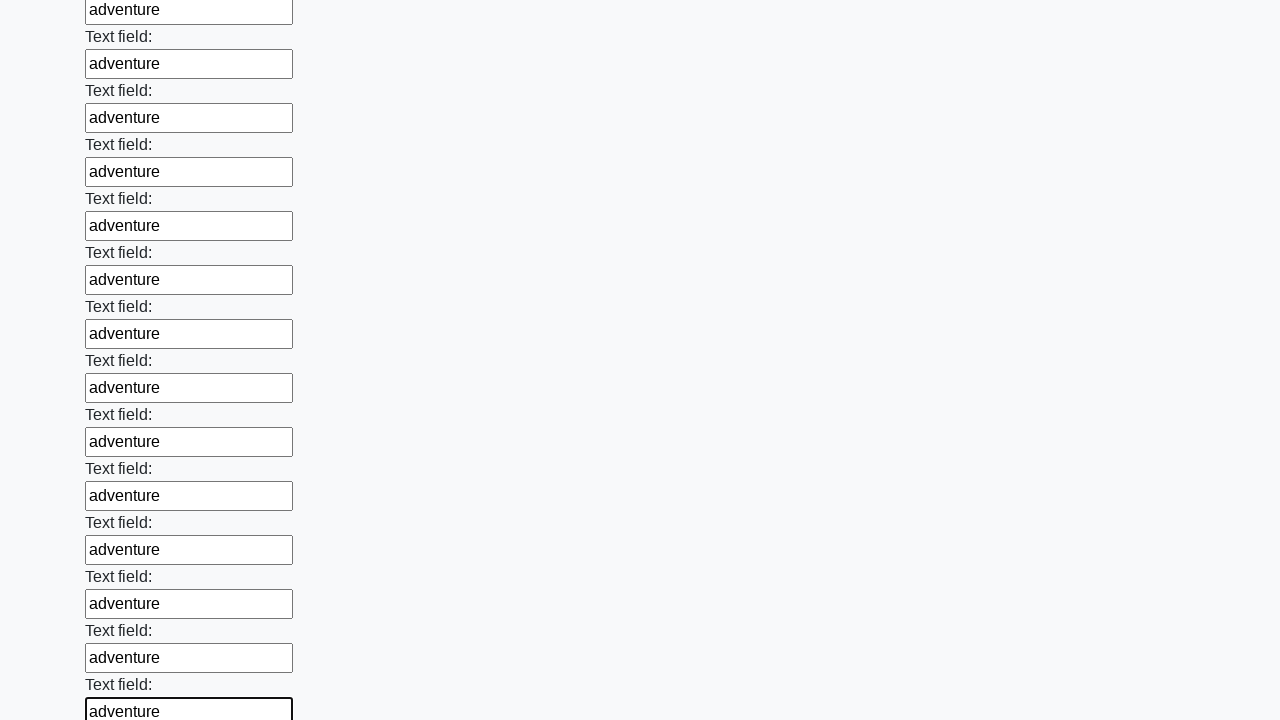

Filled input field with 'adventure' on input >> nth=67
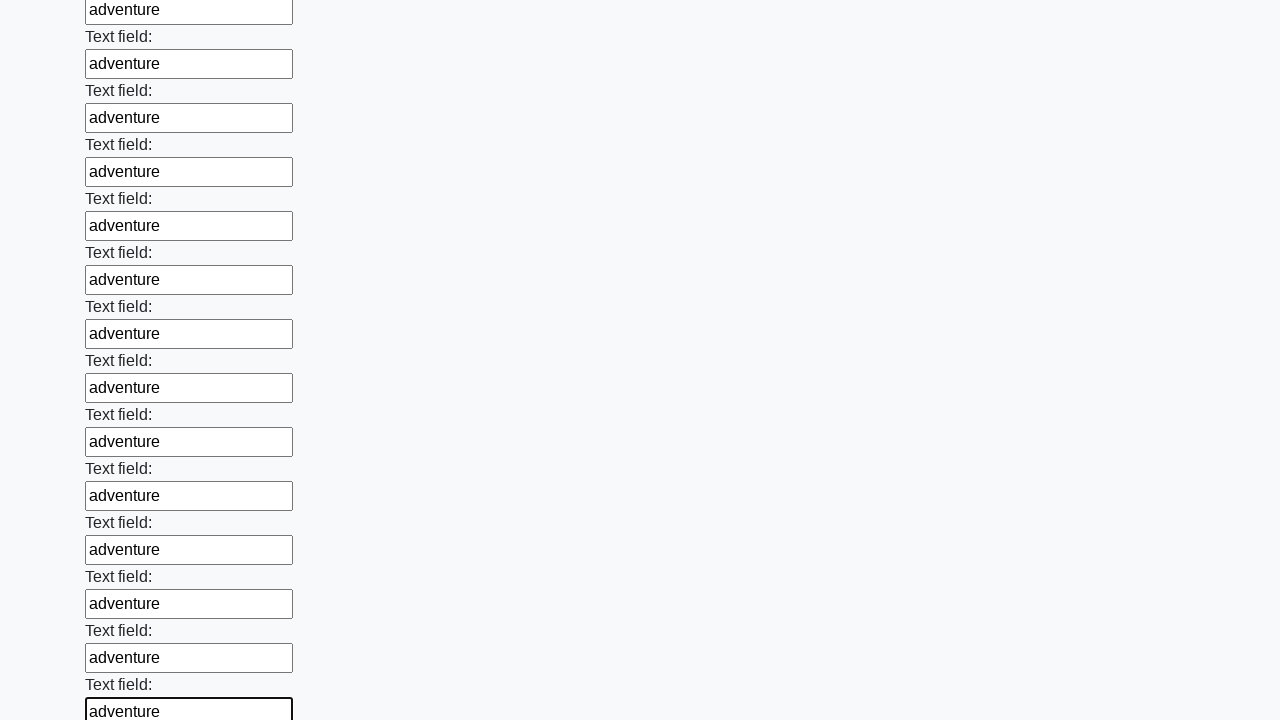

Filled input field with 'adventure' on input >> nth=68
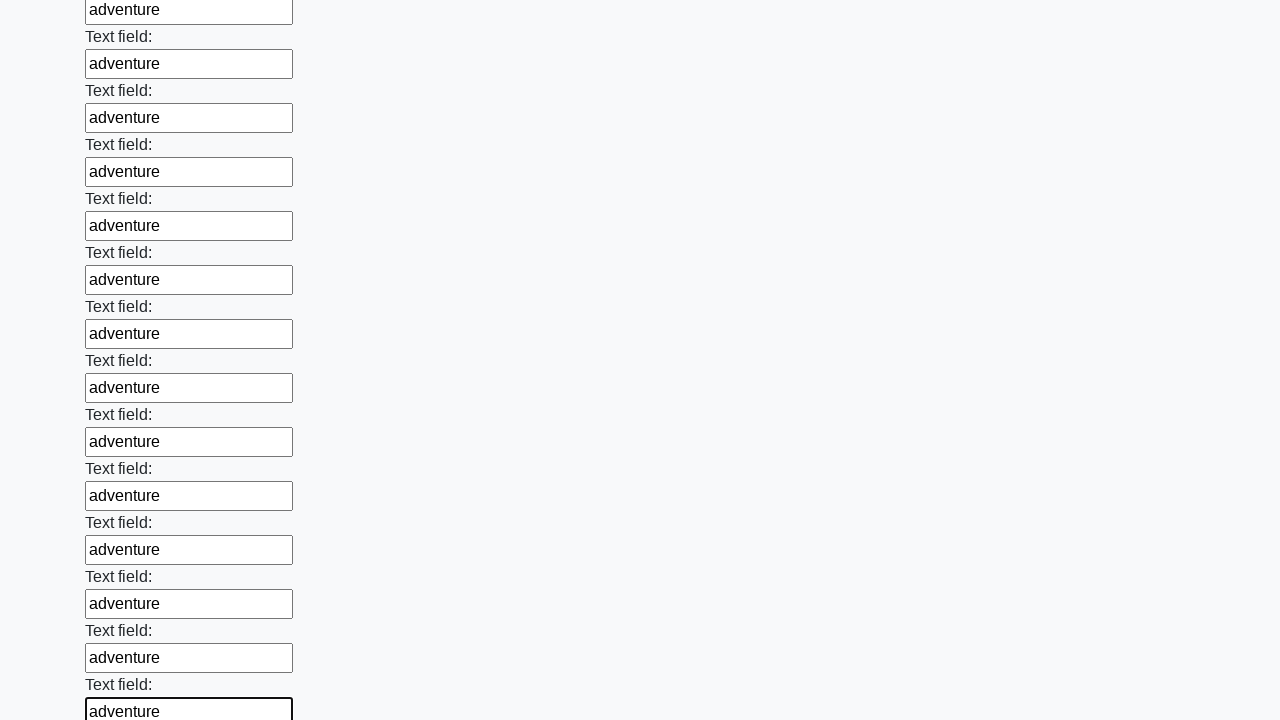

Filled input field with 'adventure' on input >> nth=69
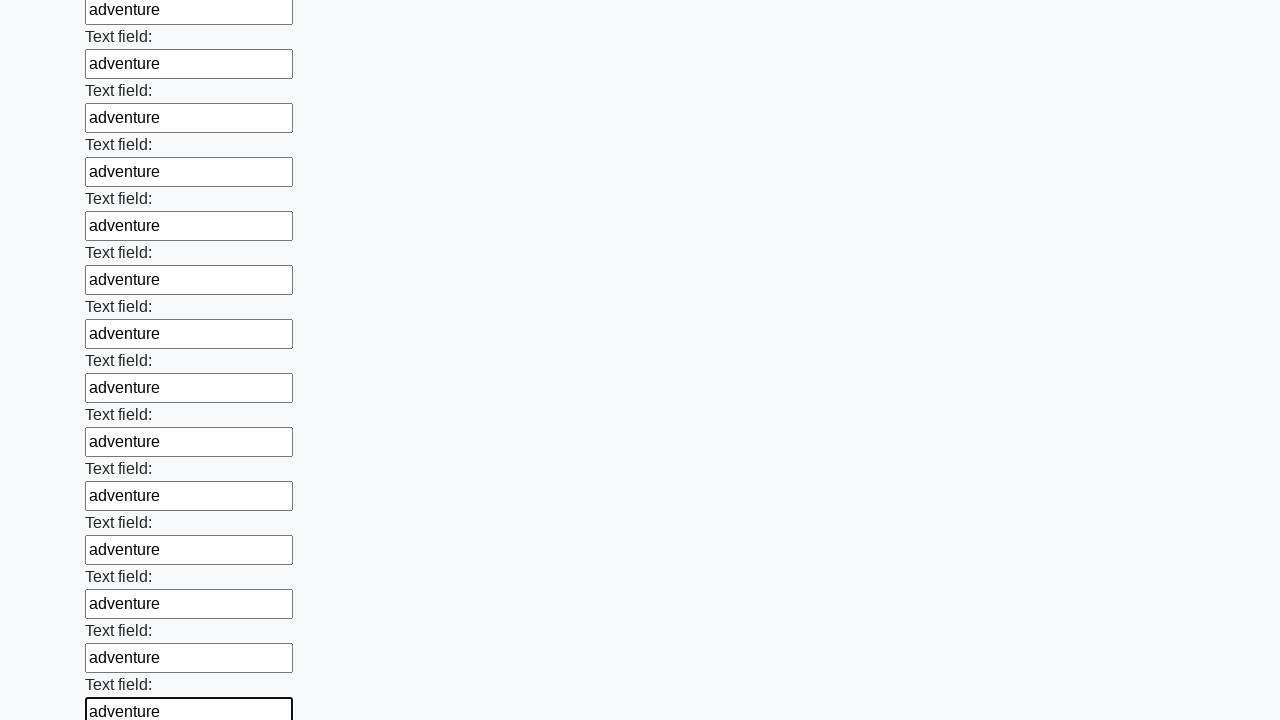

Filled input field with 'adventure' on input >> nth=70
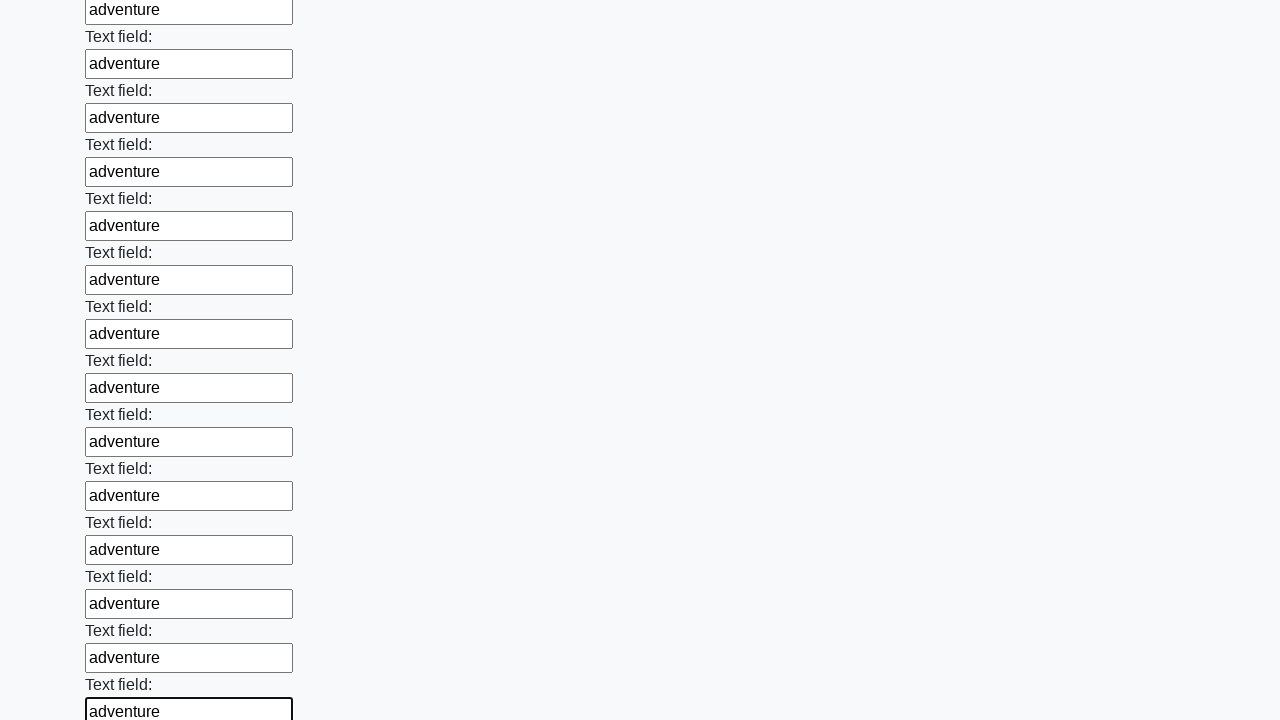

Filled input field with 'adventure' on input >> nth=71
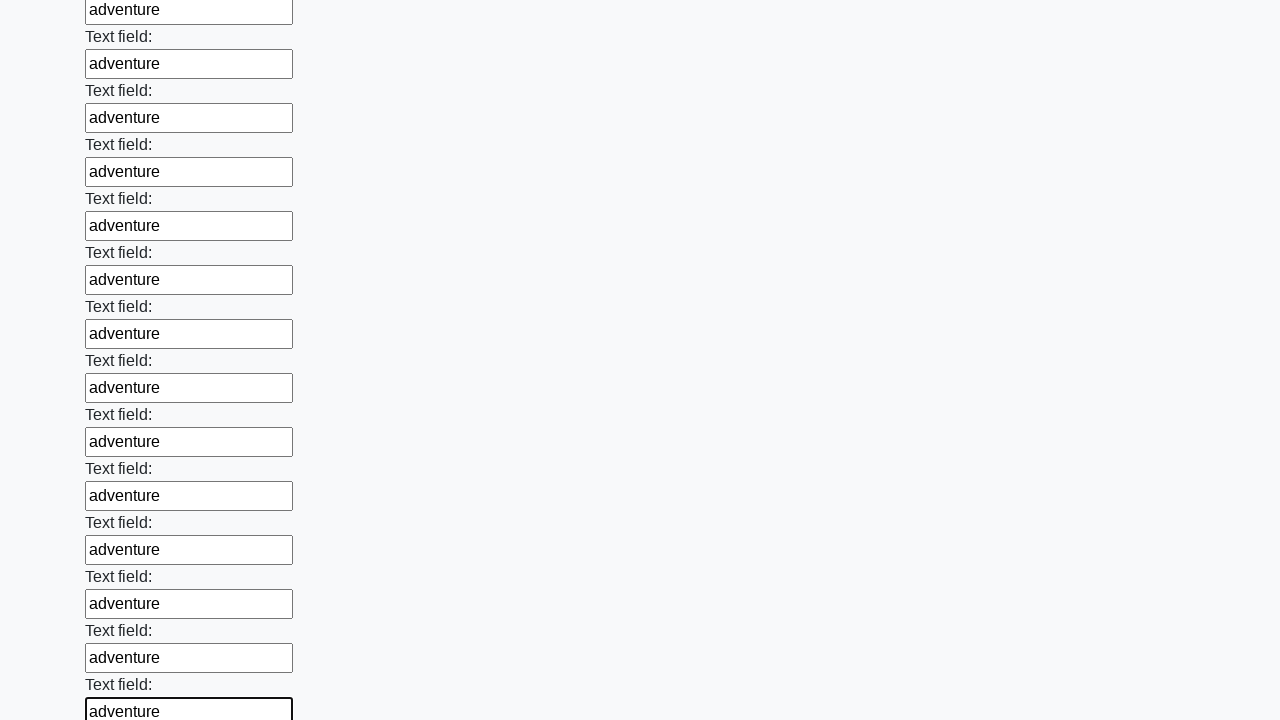

Filled input field with 'adventure' on input >> nth=72
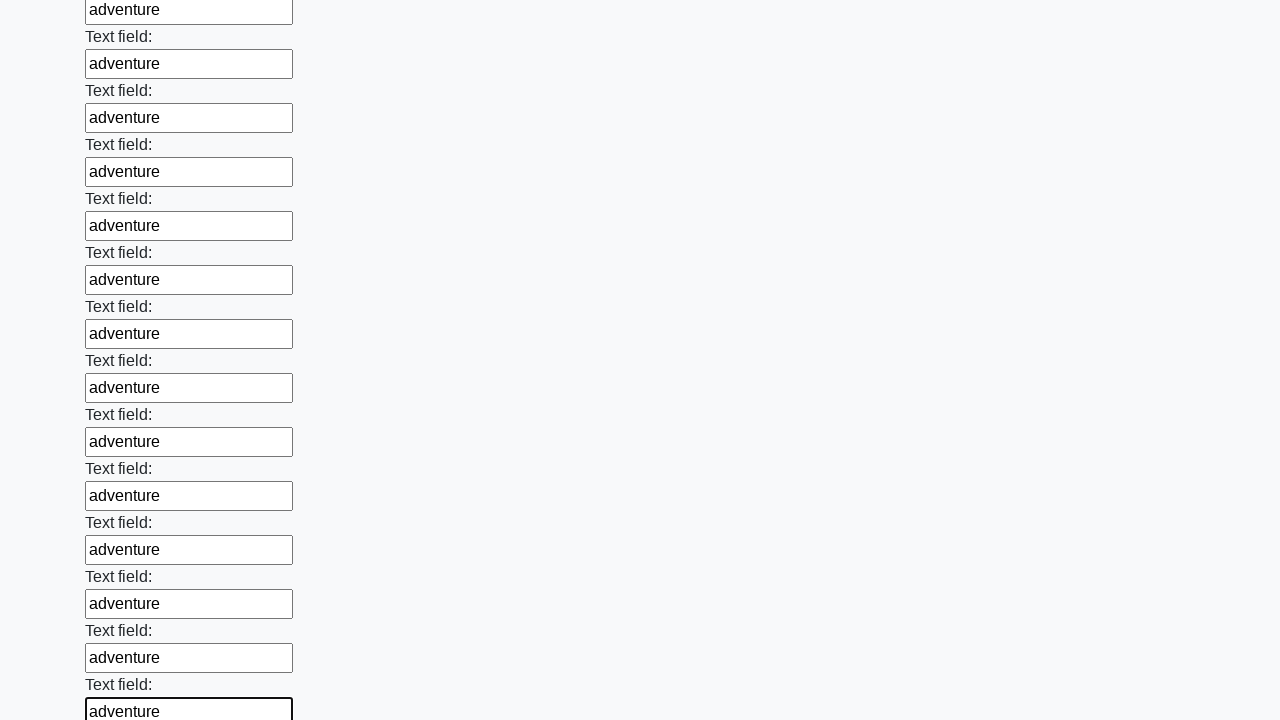

Filled input field with 'adventure' on input >> nth=73
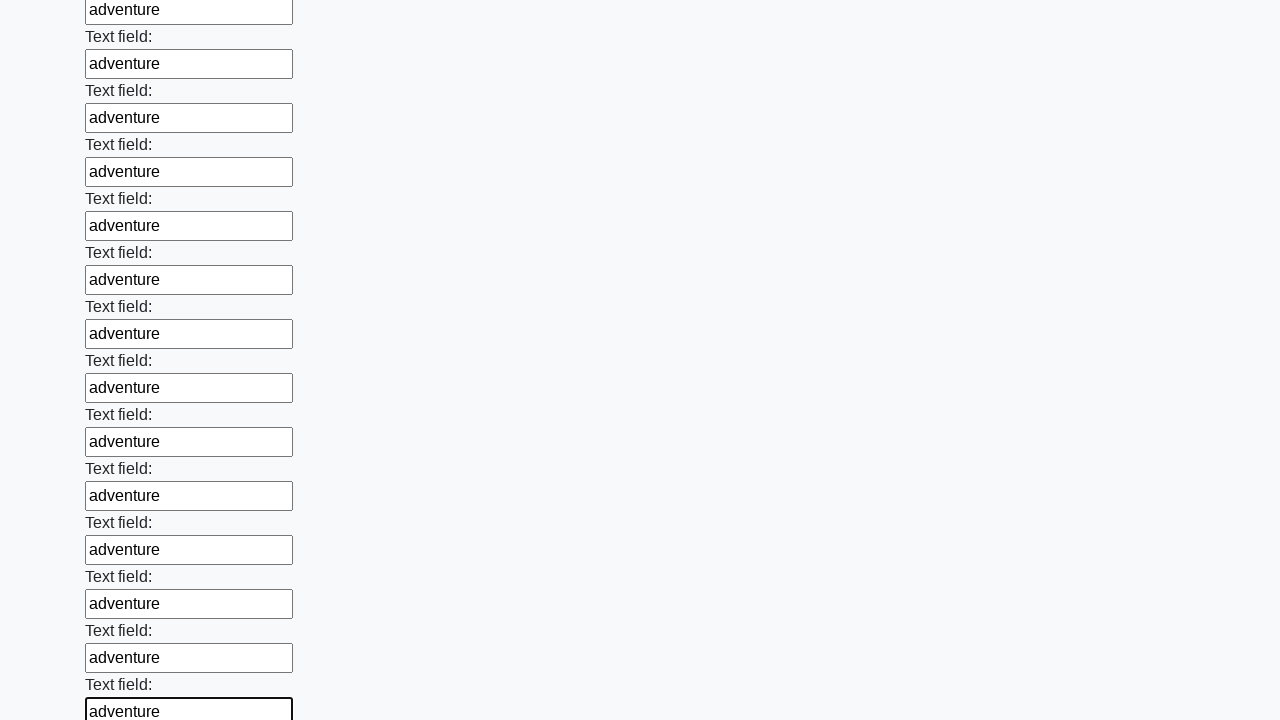

Filled input field with 'adventure' on input >> nth=74
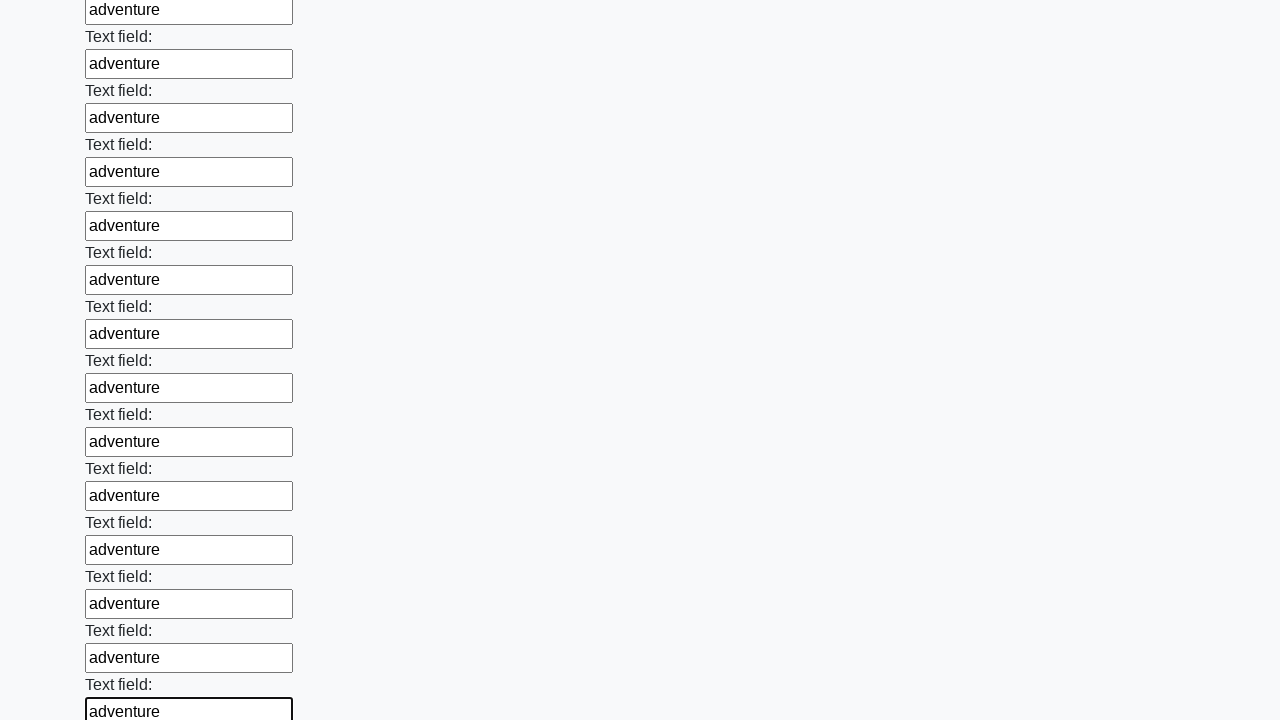

Filled input field with 'adventure' on input >> nth=75
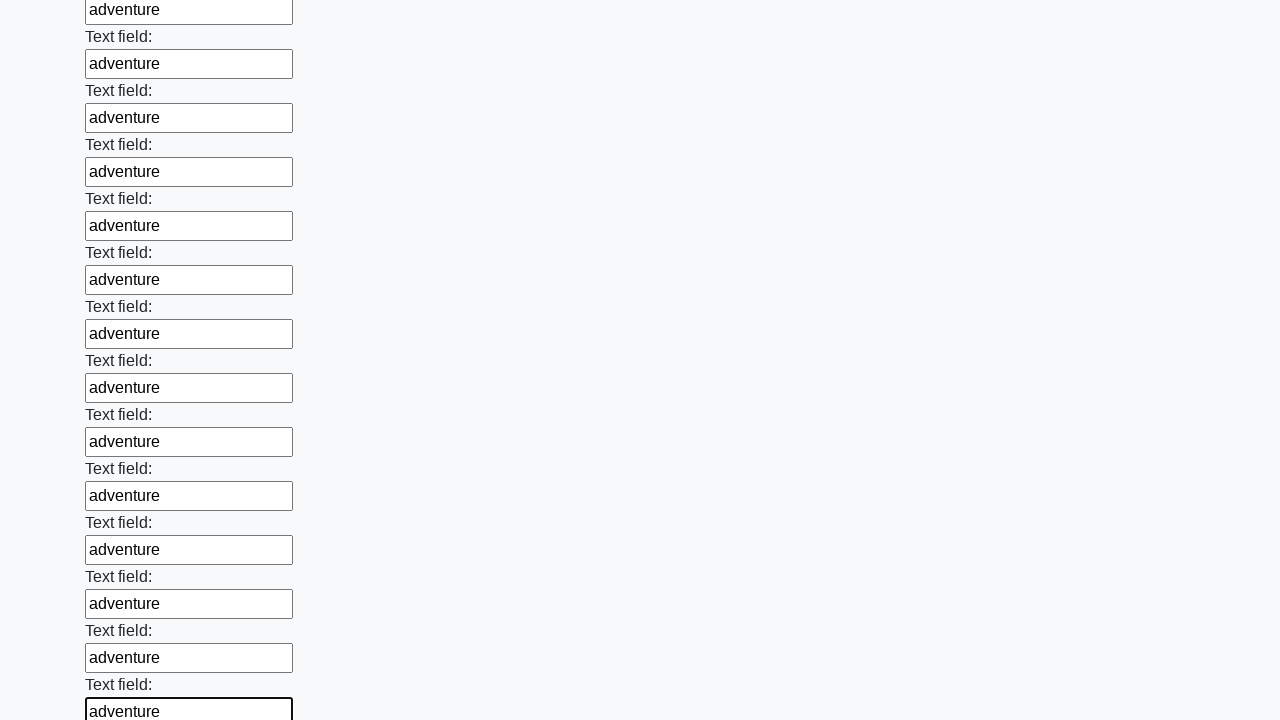

Filled input field with 'adventure' on input >> nth=76
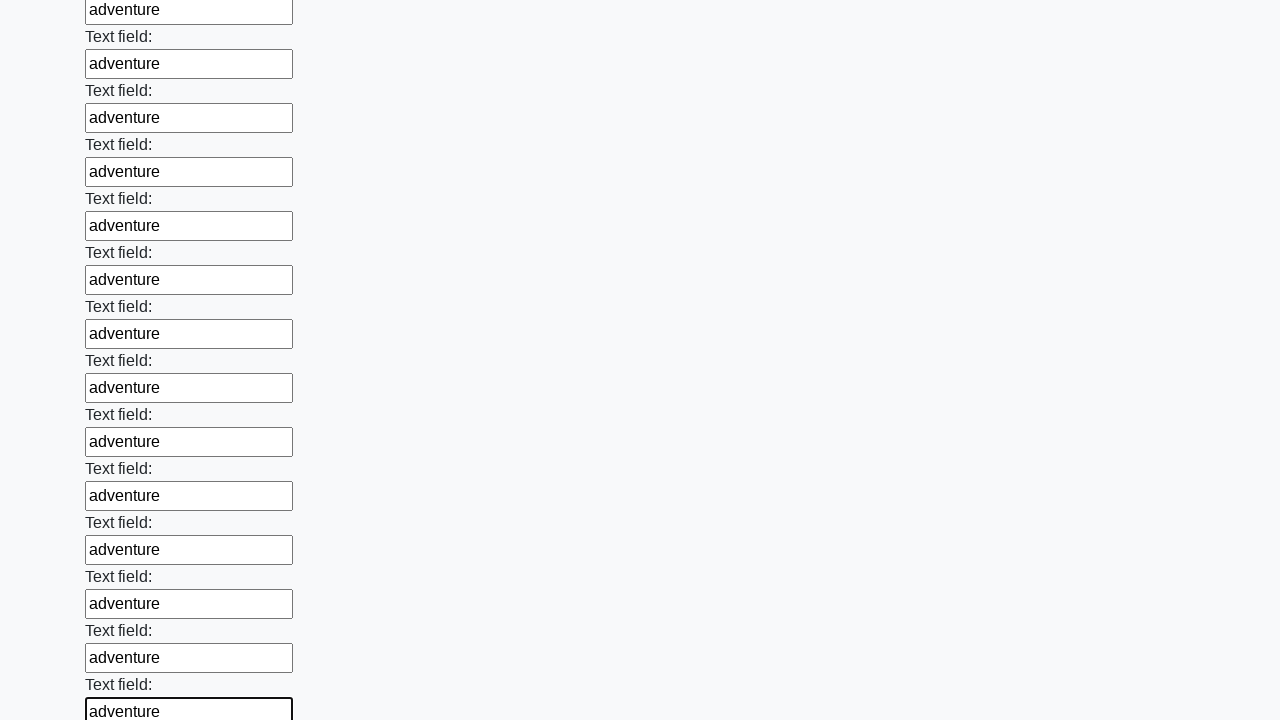

Filled input field with 'adventure' on input >> nth=77
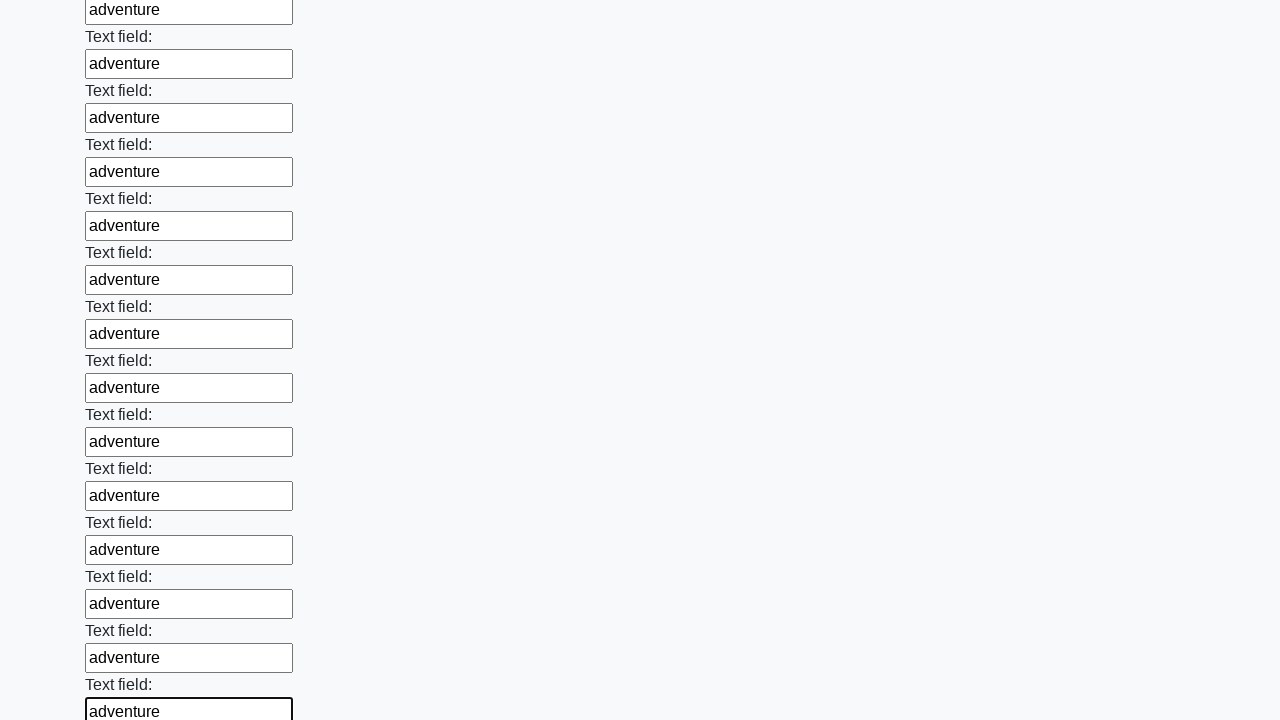

Filled input field with 'adventure' on input >> nth=78
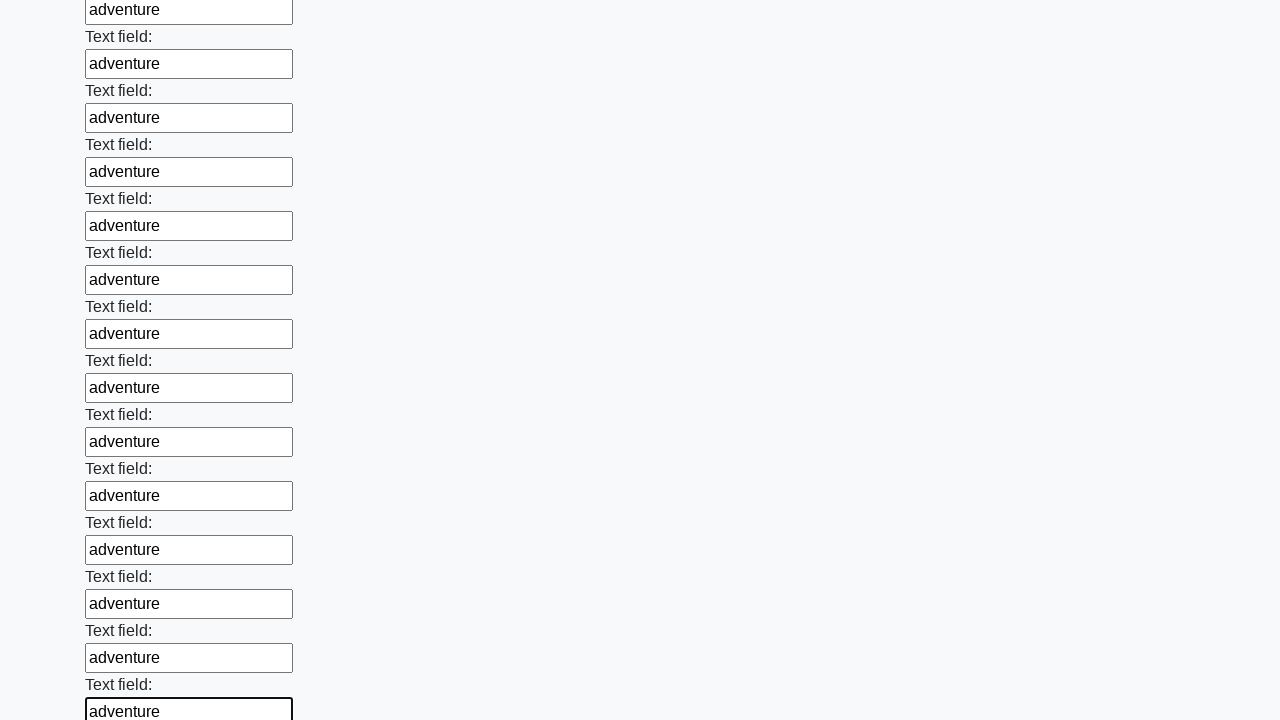

Filled input field with 'adventure' on input >> nth=79
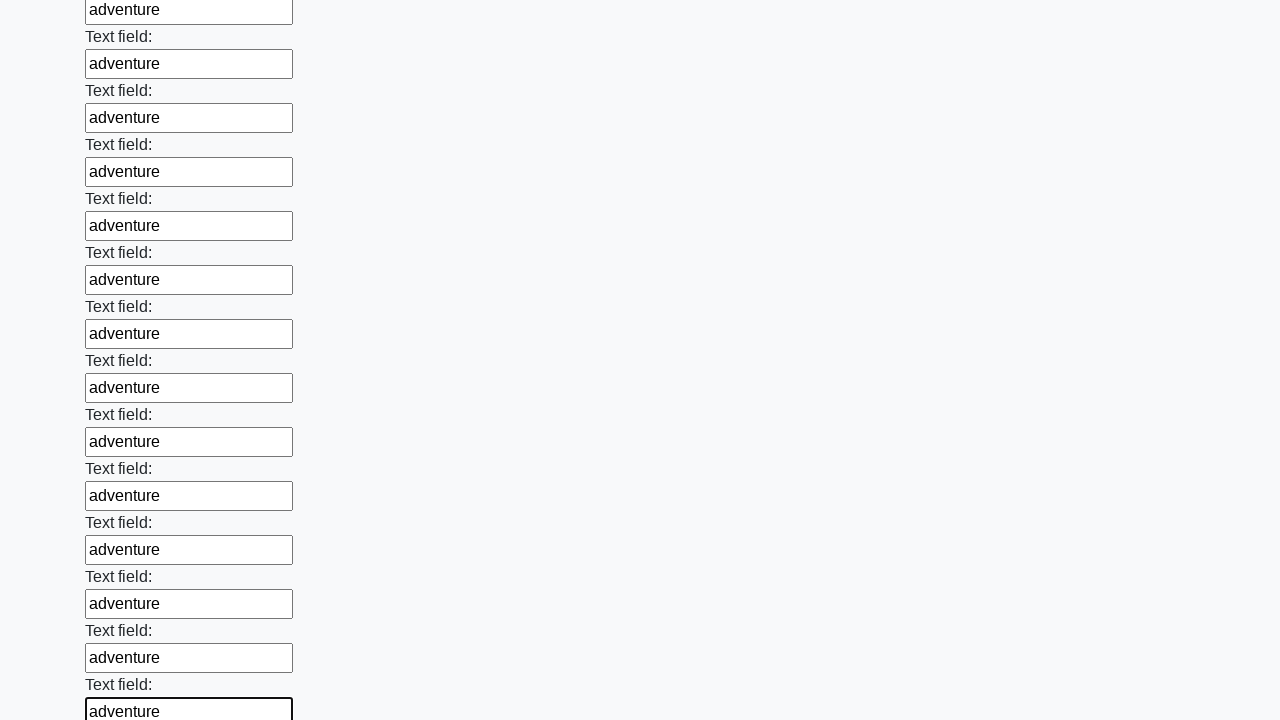

Filled input field with 'adventure' on input >> nth=80
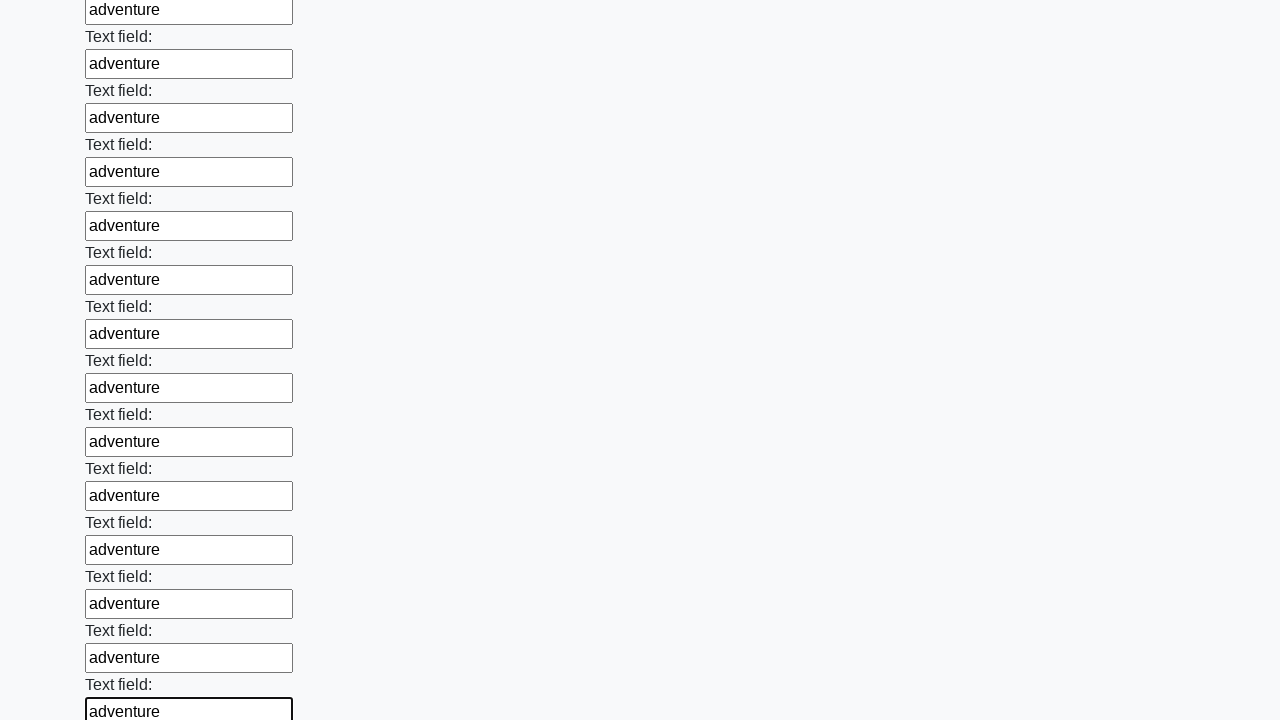

Filled input field with 'adventure' on input >> nth=81
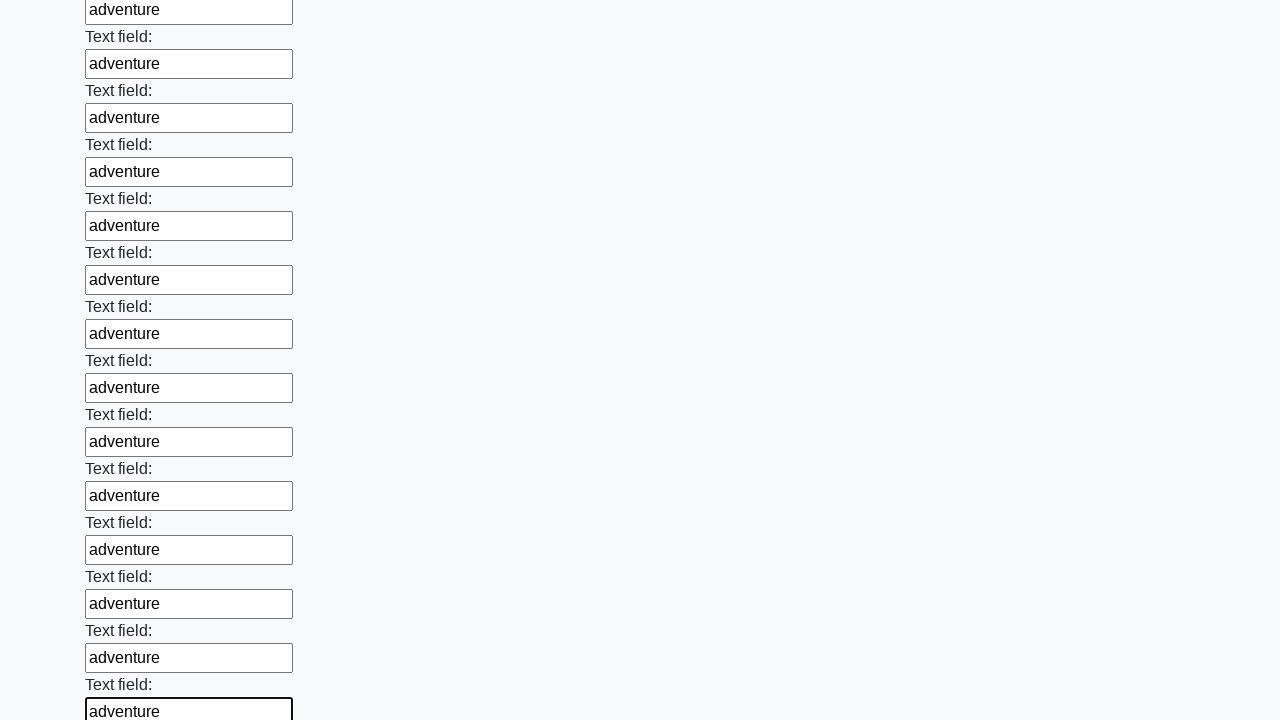

Filled input field with 'adventure' on input >> nth=82
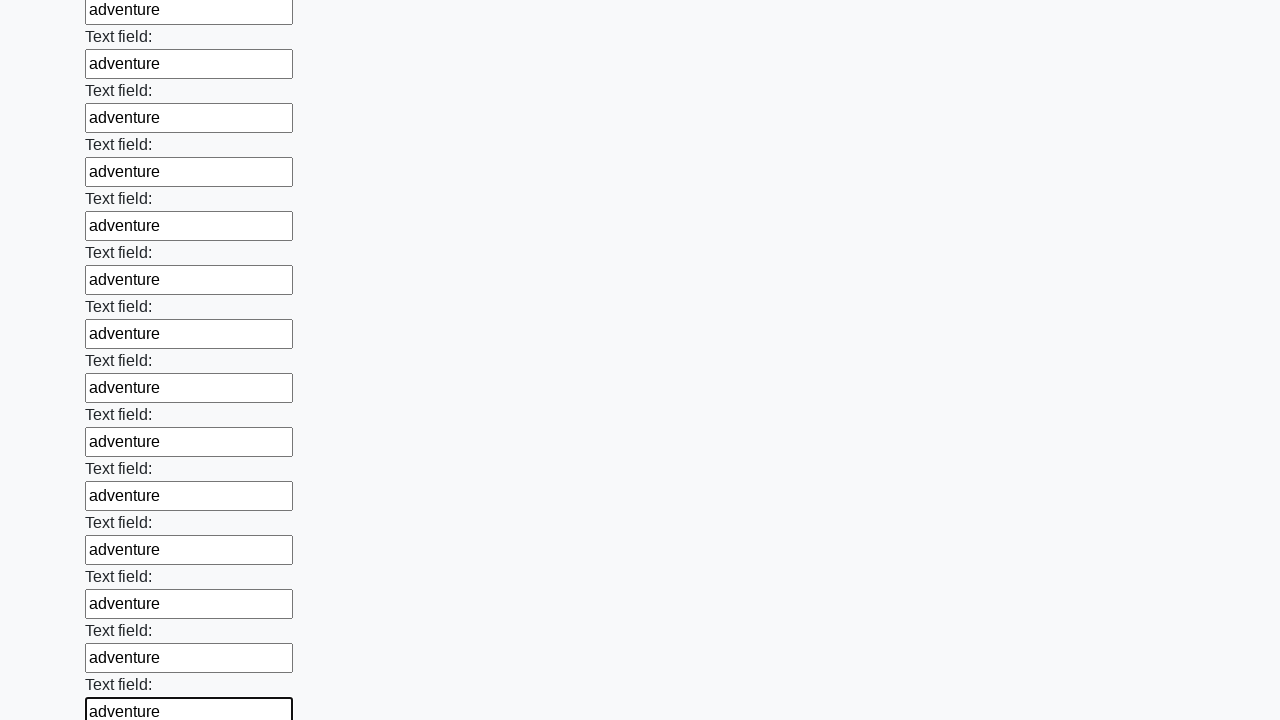

Filled input field with 'adventure' on input >> nth=83
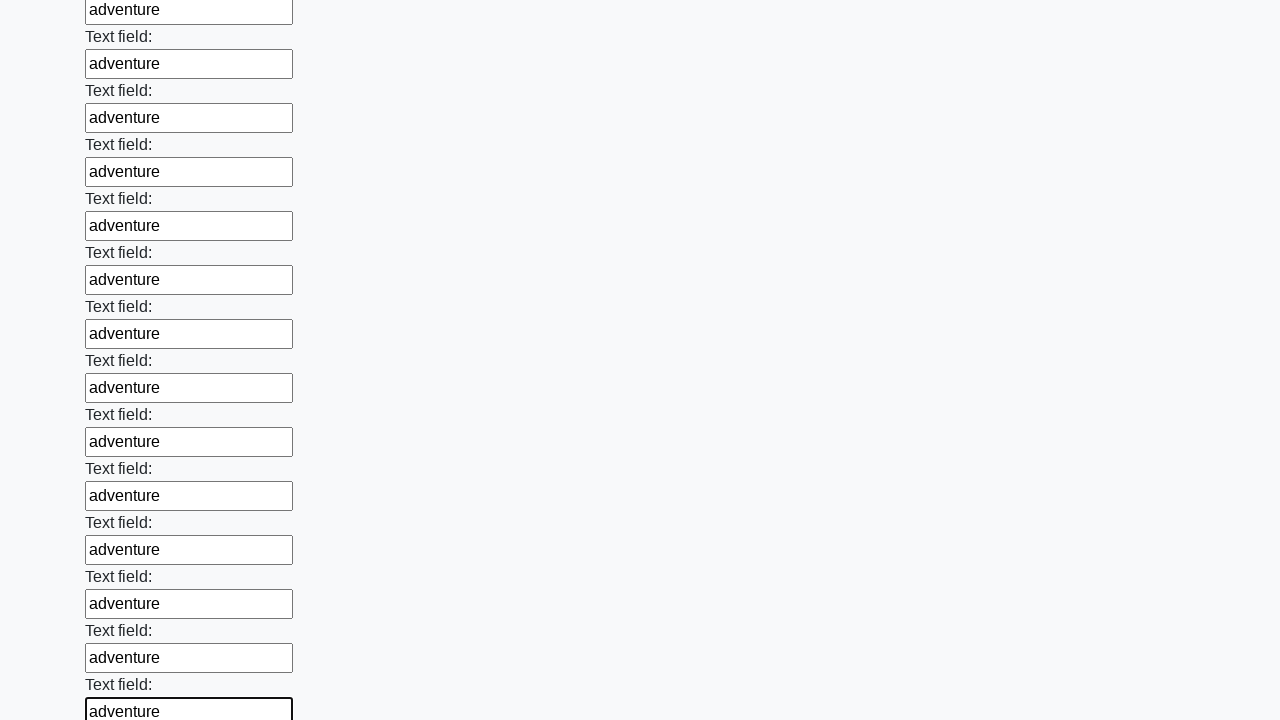

Filled input field with 'adventure' on input >> nth=84
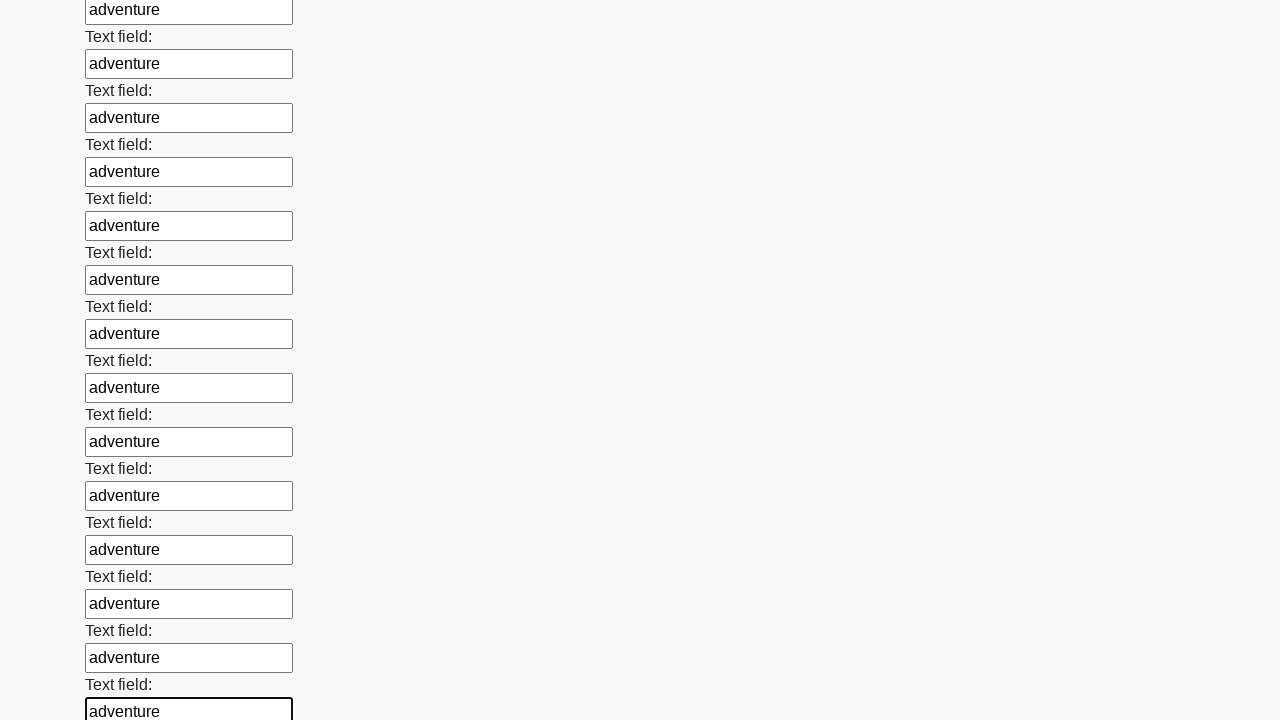

Filled input field with 'adventure' on input >> nth=85
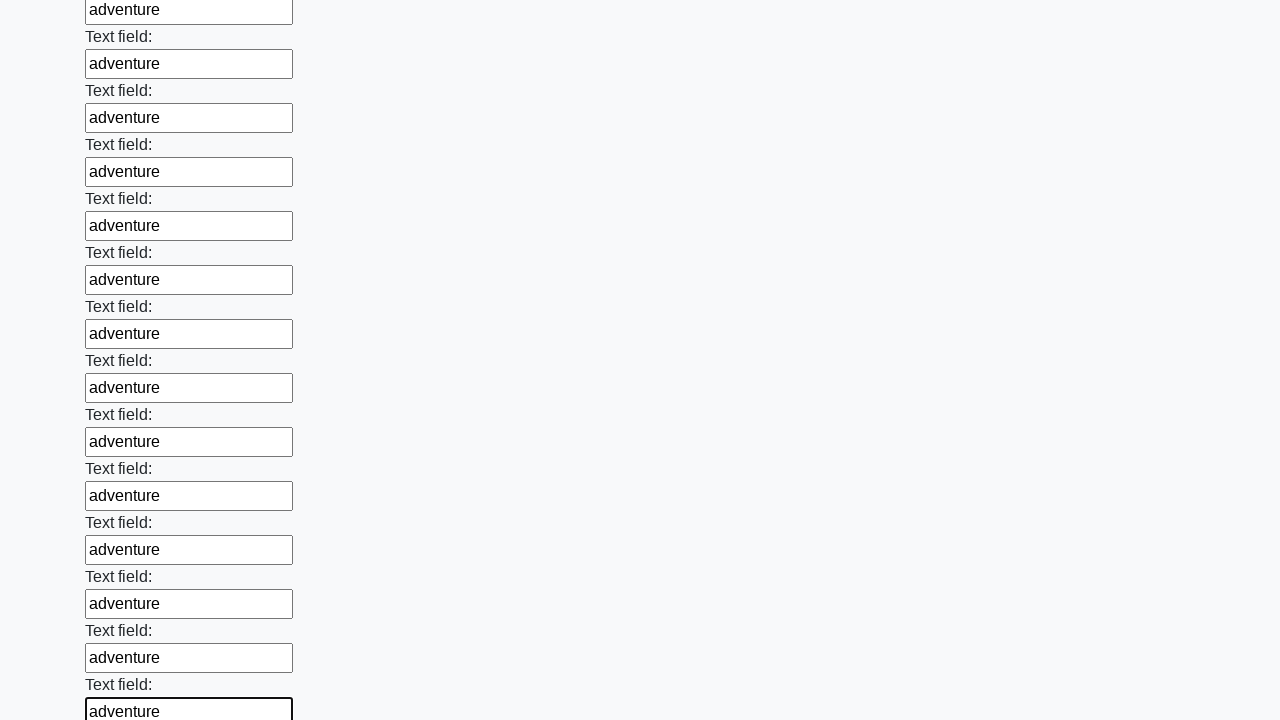

Filled input field with 'adventure' on input >> nth=86
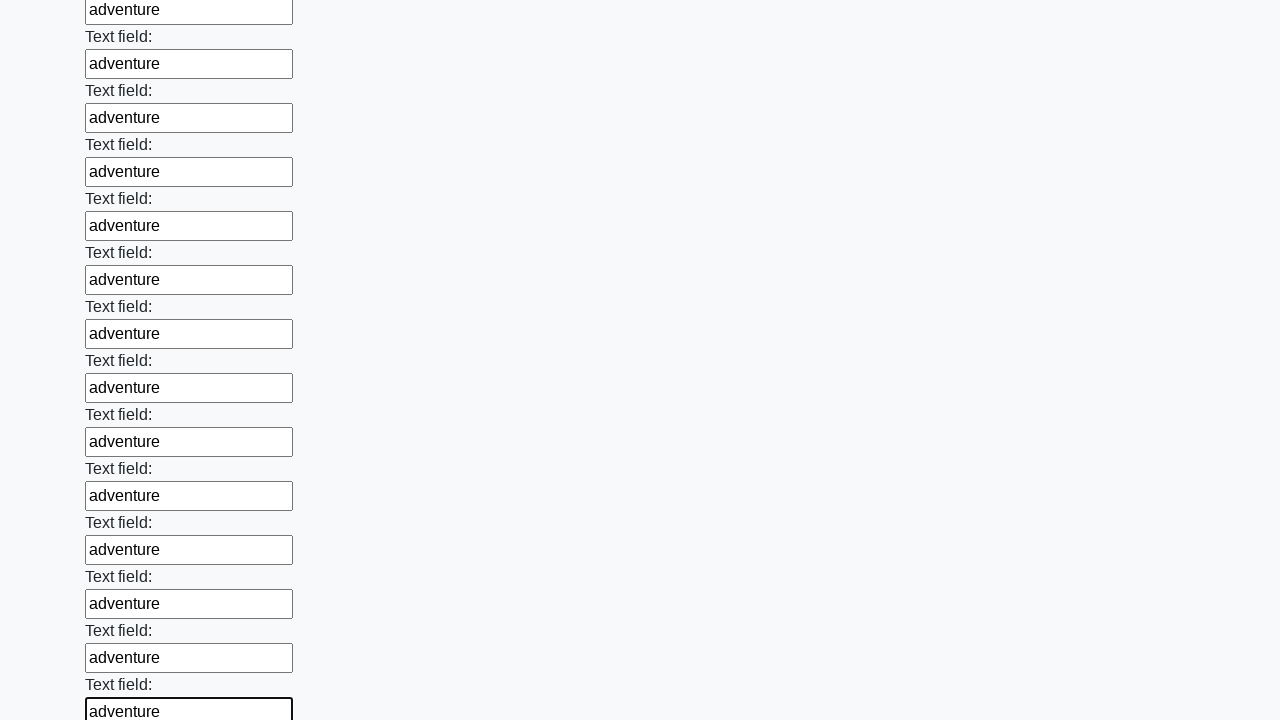

Filled input field with 'adventure' on input >> nth=87
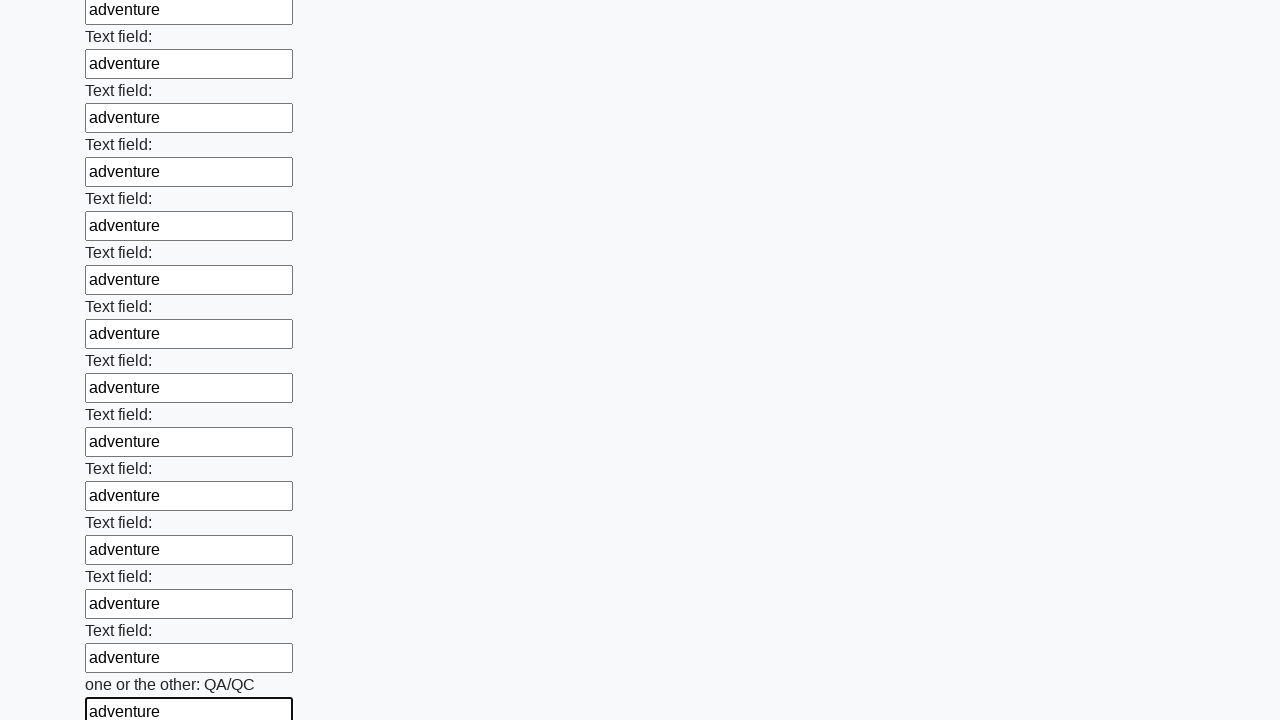

Filled input field with 'adventure' on input >> nth=88
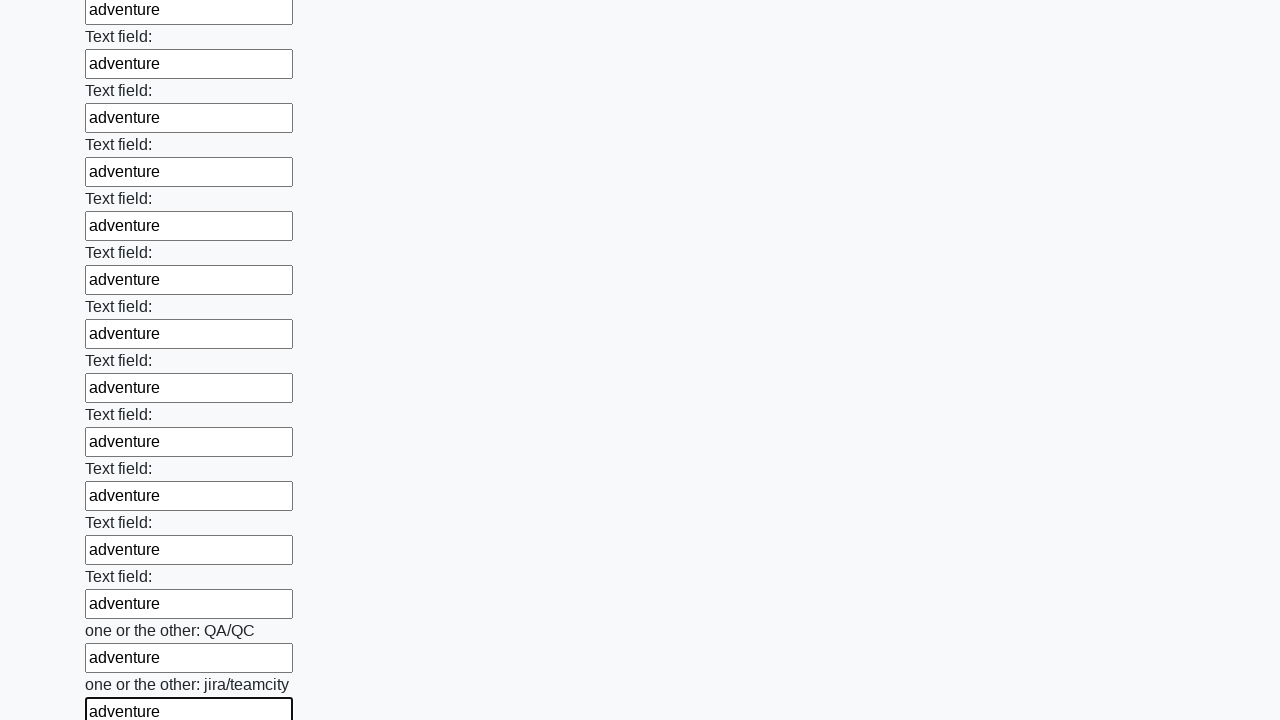

Filled input field with 'adventure' on input >> nth=89
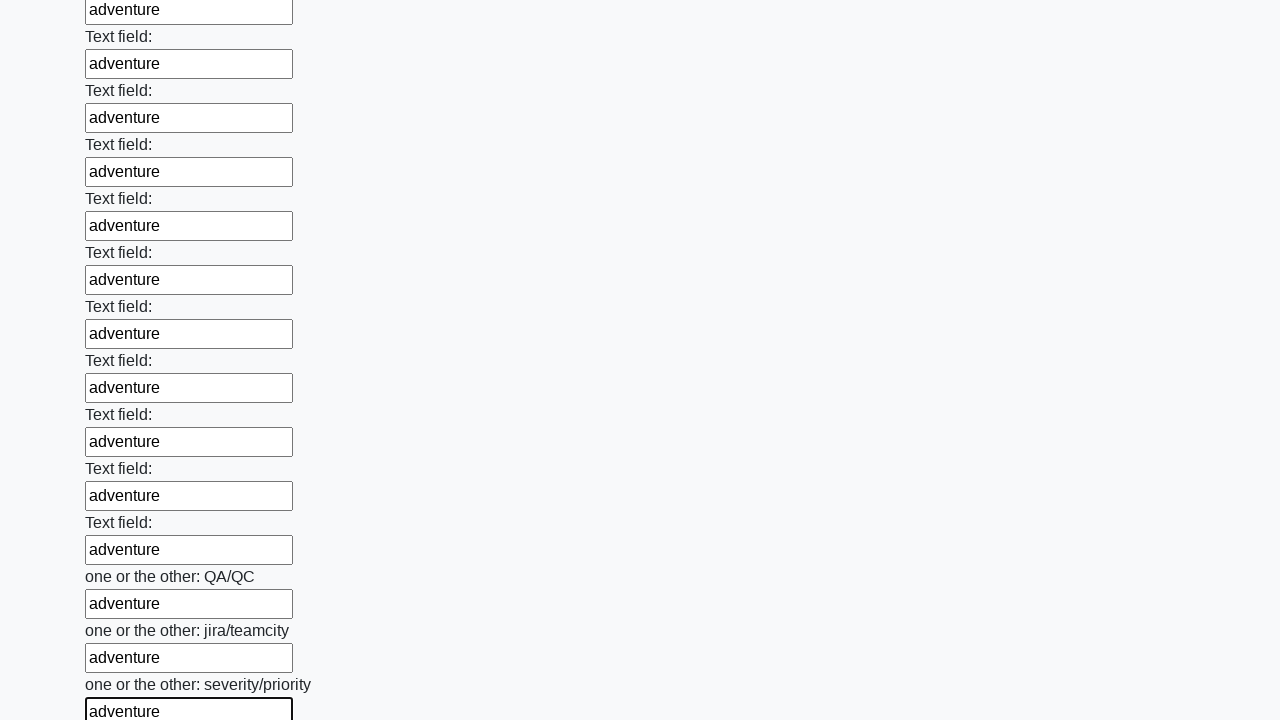

Filled input field with 'adventure' on input >> nth=90
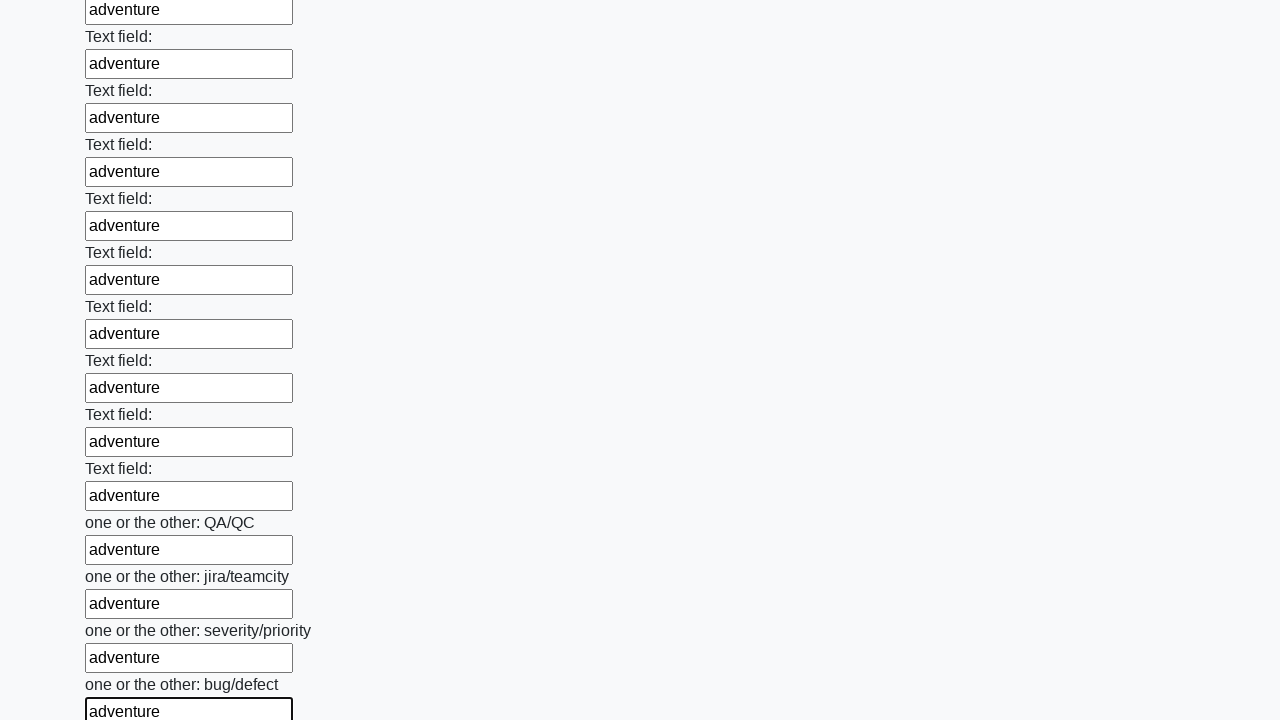

Filled input field with 'adventure' on input >> nth=91
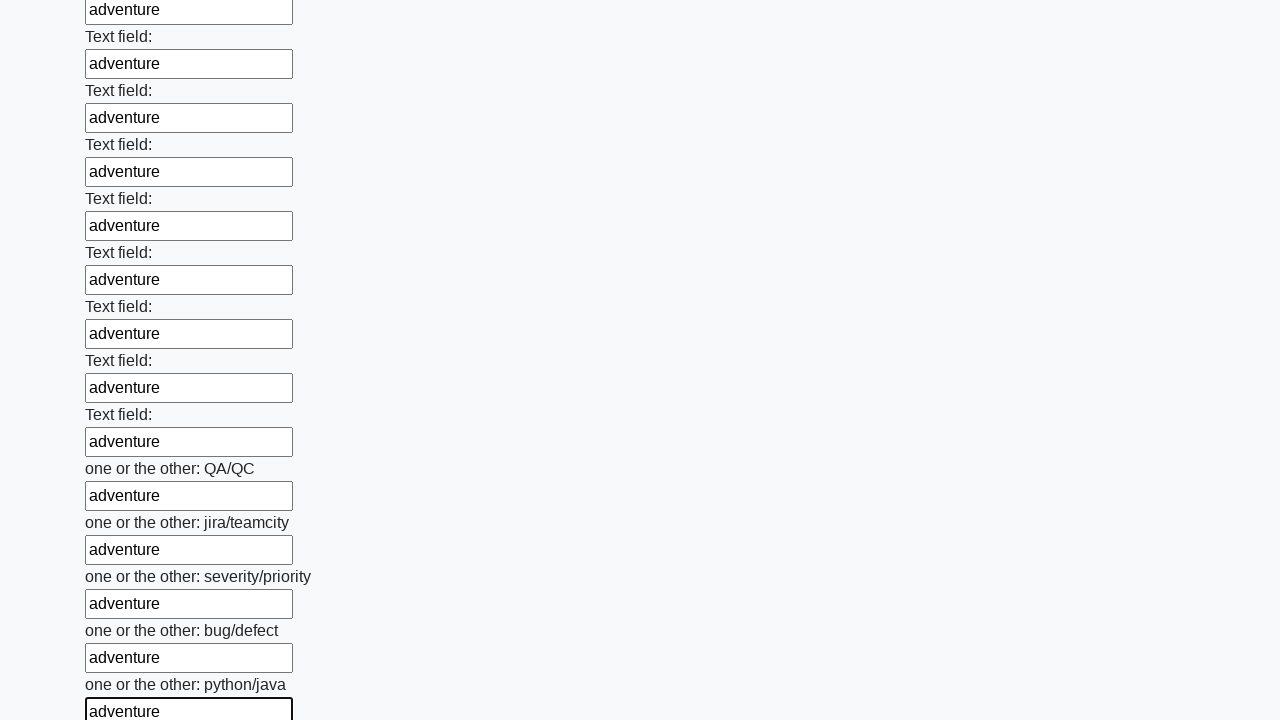

Filled input field with 'adventure' on input >> nth=92
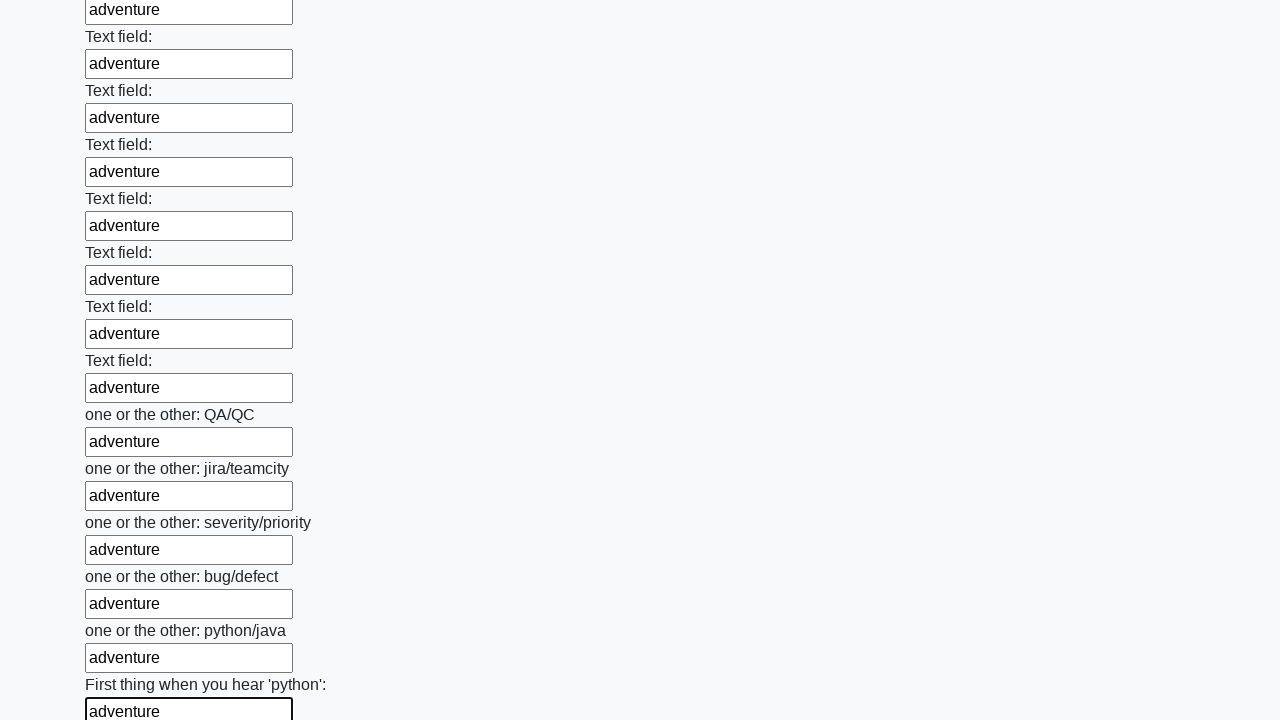

Filled input field with 'adventure' on input >> nth=93
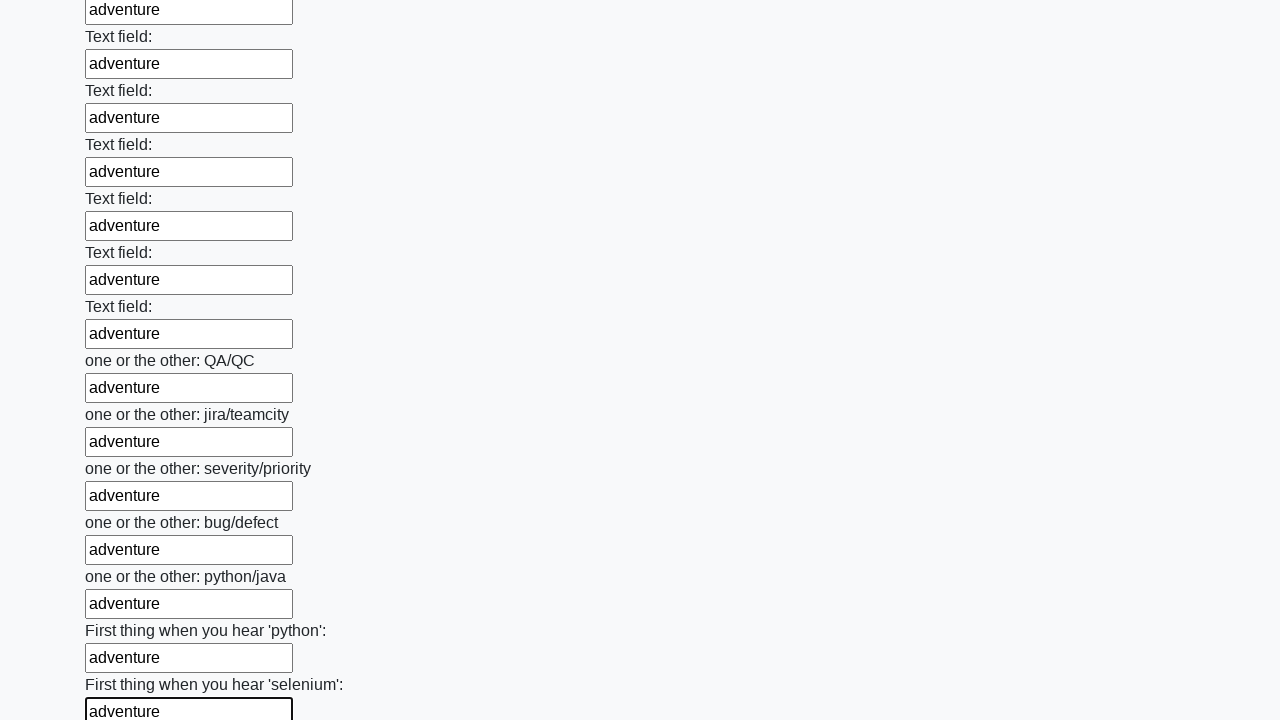

Filled input field with 'adventure' on input >> nth=94
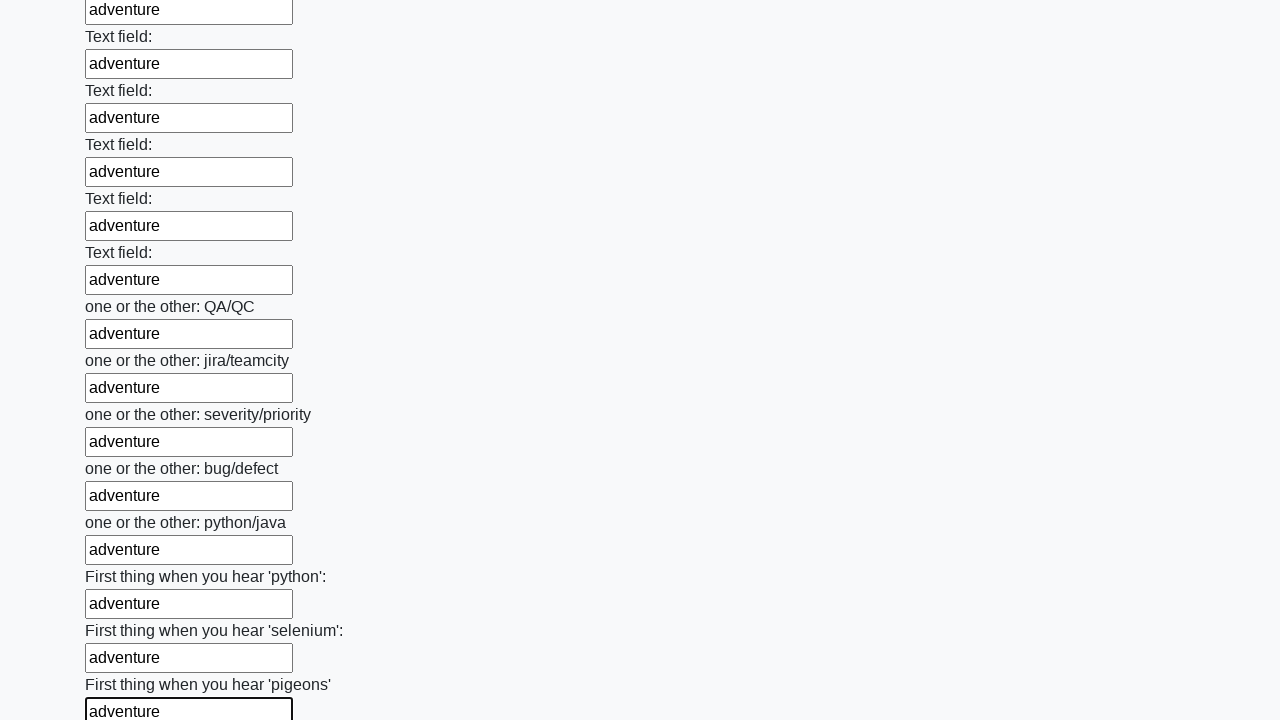

Filled input field with 'adventure' on input >> nth=95
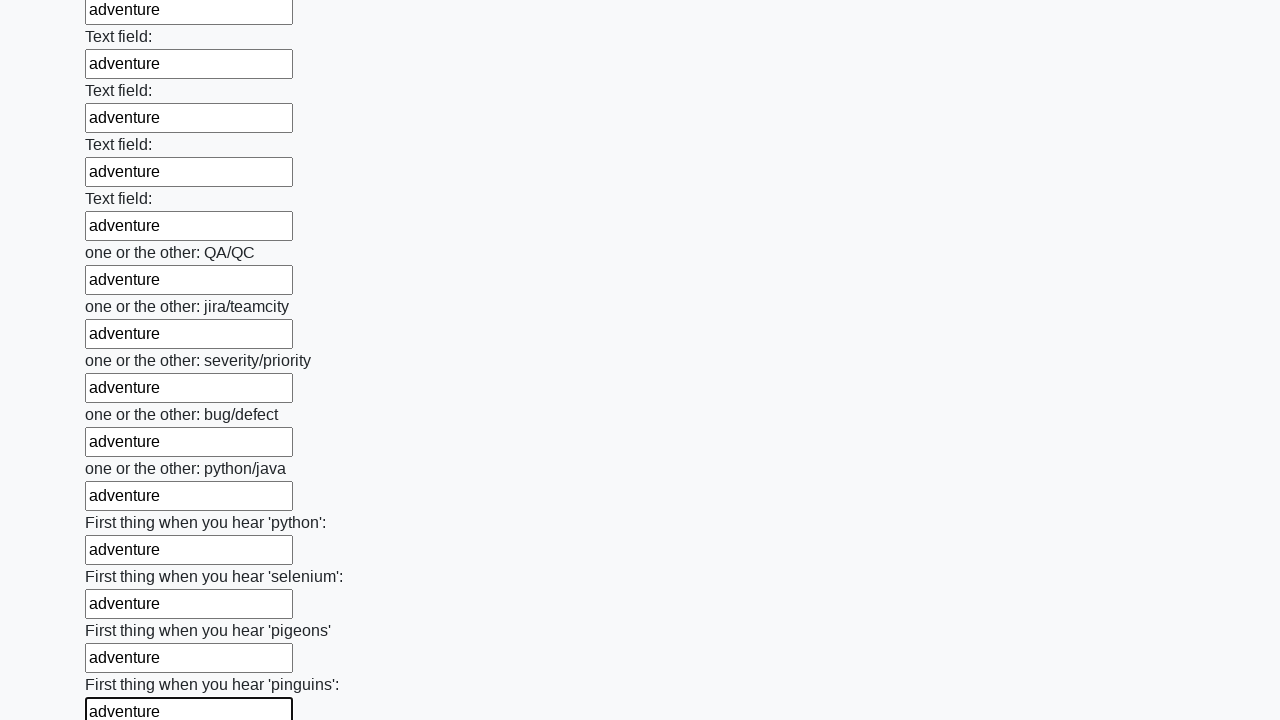

Filled input field with 'adventure' on input >> nth=96
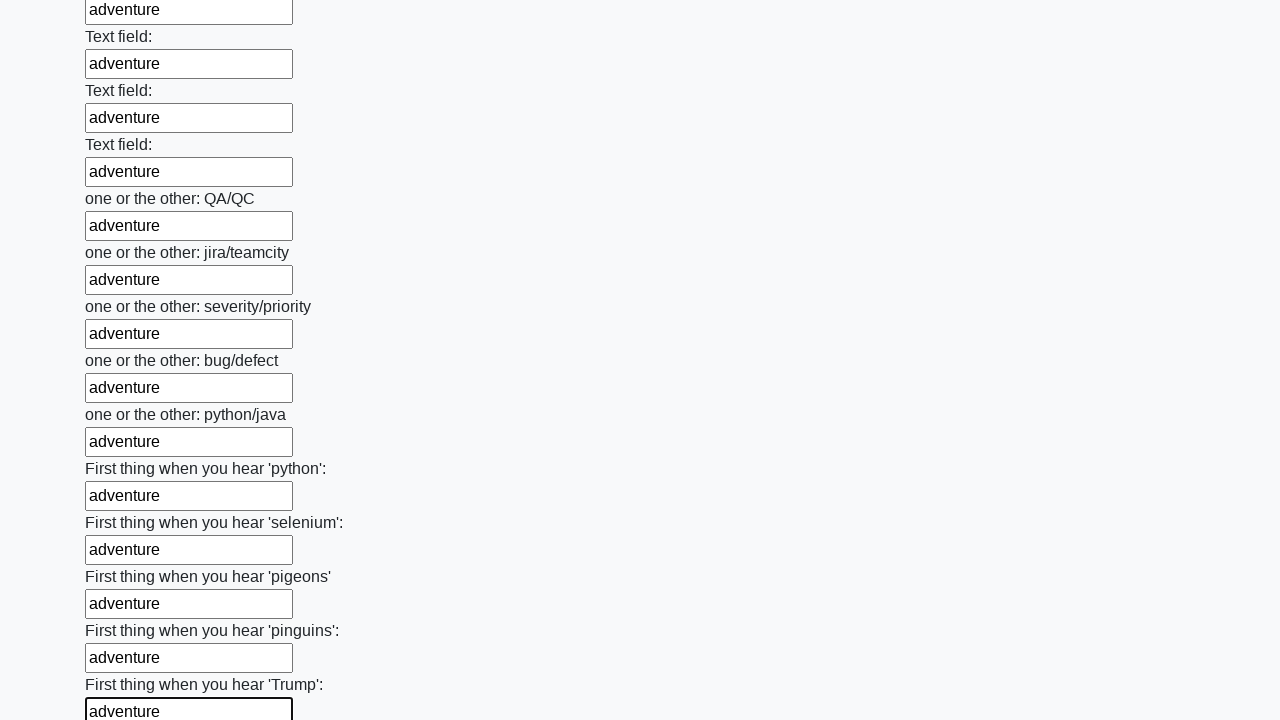

Filled input field with 'adventure' on input >> nth=97
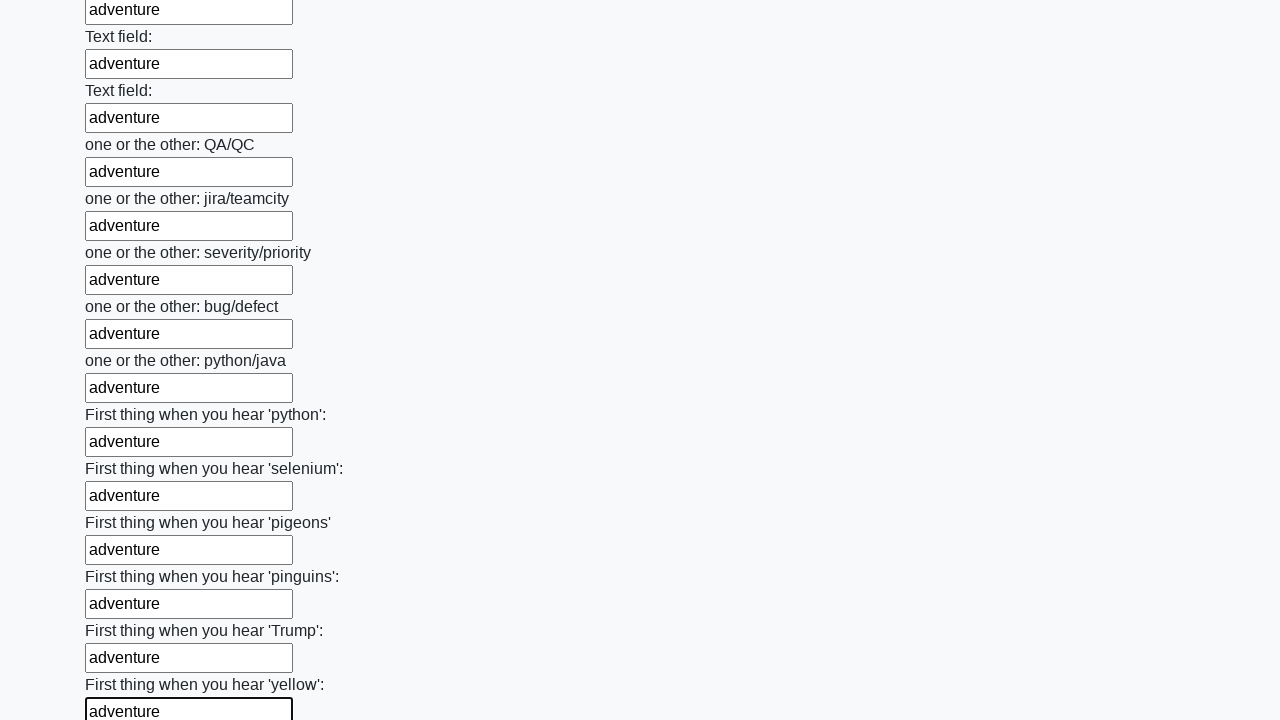

Filled input field with 'adventure' on input >> nth=98
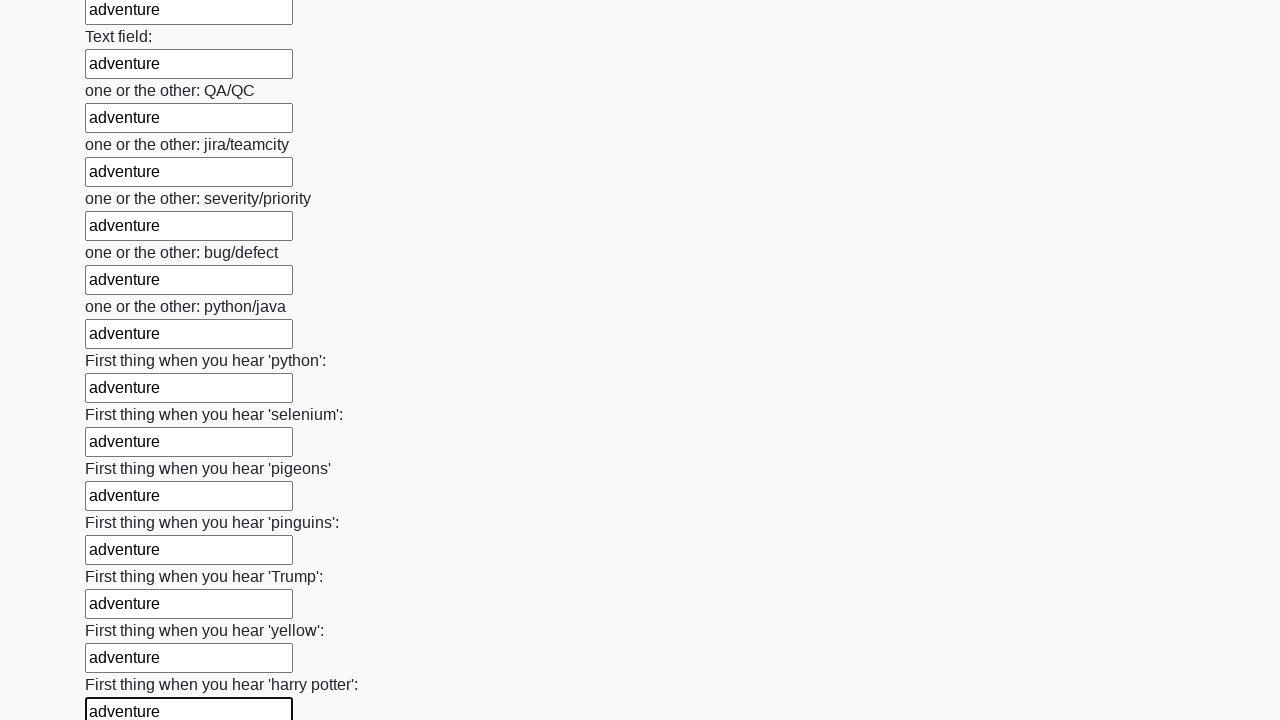

Filled input field with 'adventure' on input >> nth=99
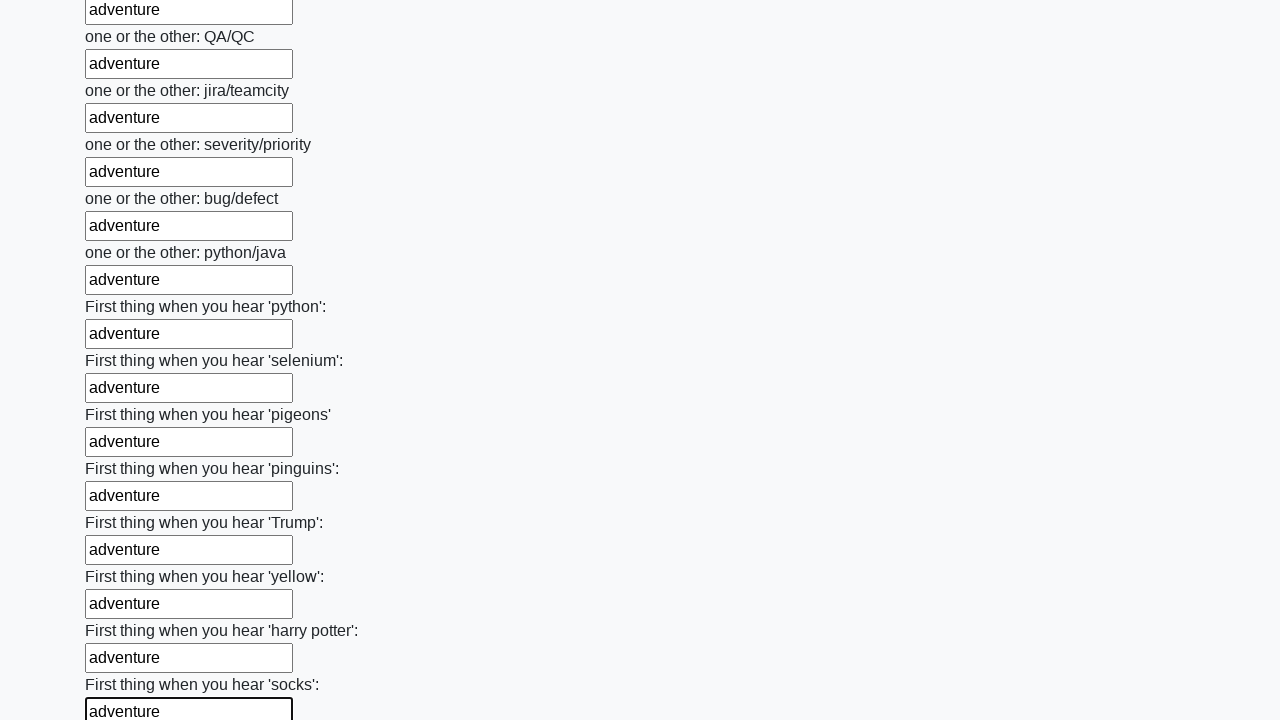

Clicked the submit button to submit the form at (123, 611) on button.btn
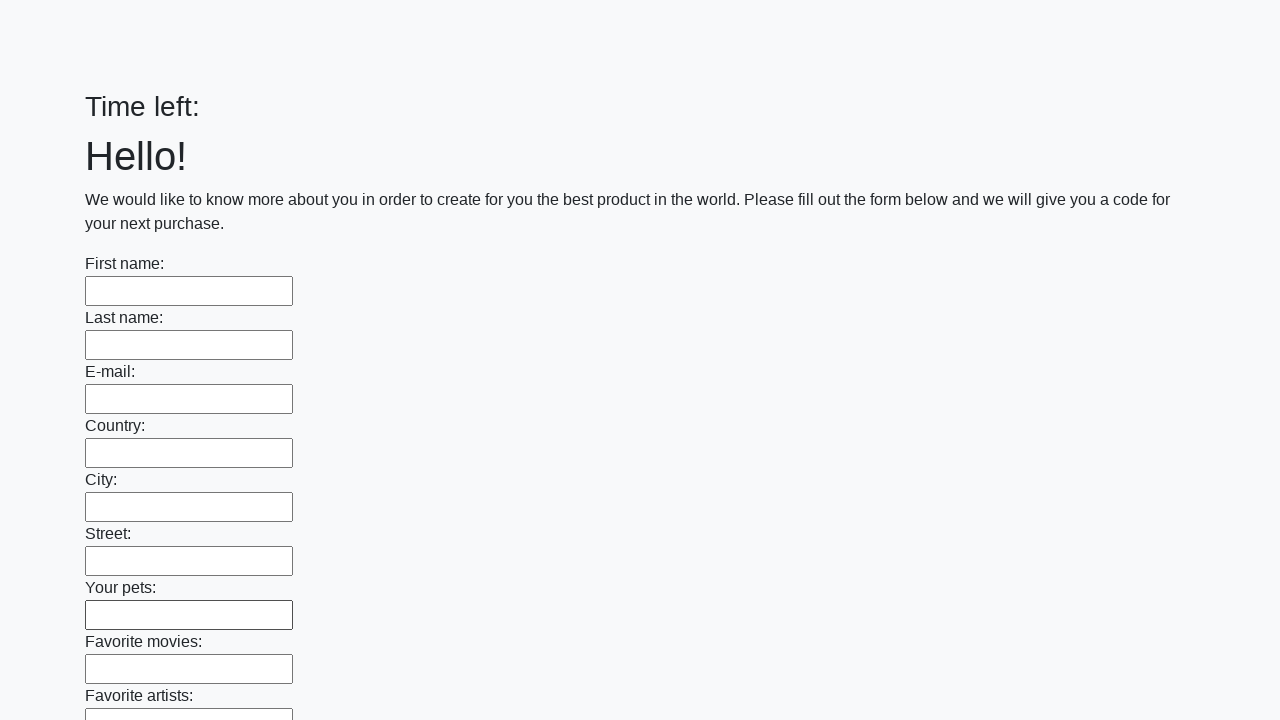

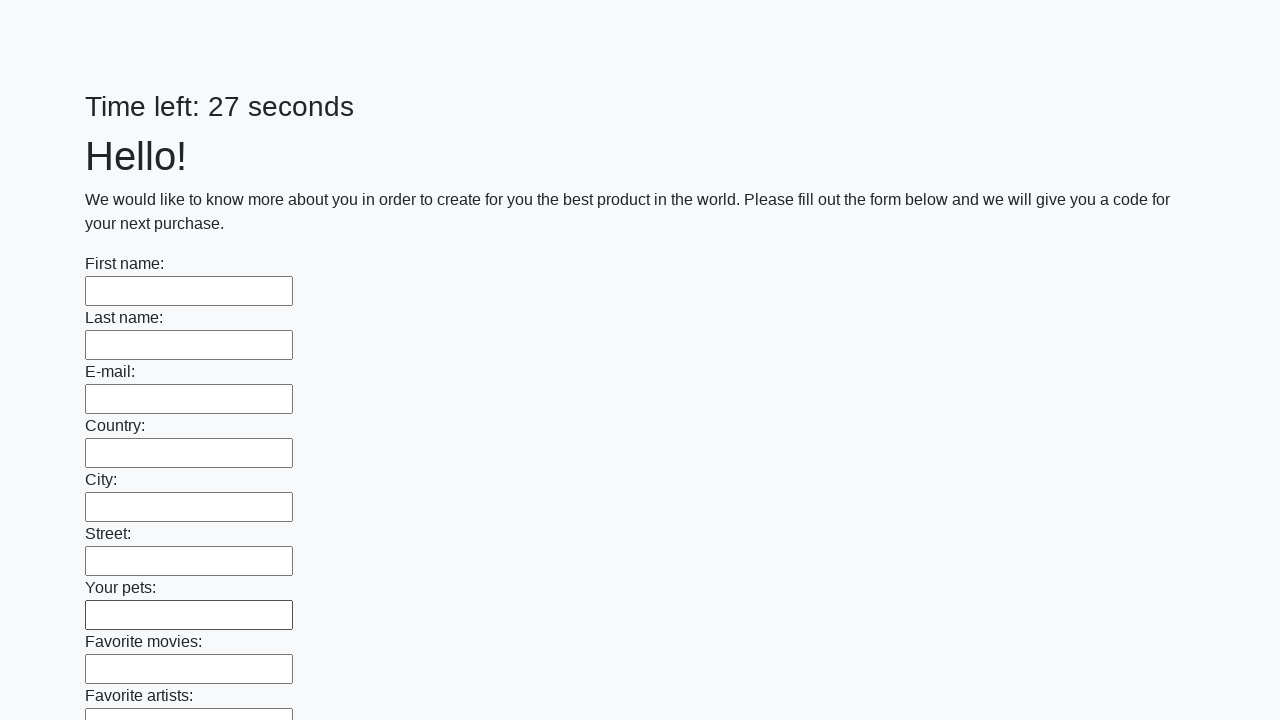